Tests date picker functionality by opening a calendar widget, navigating to a specific month/year, and selecting a date

Starting URL: https://www.hyrtutorials.com/p/calendar-practice.html

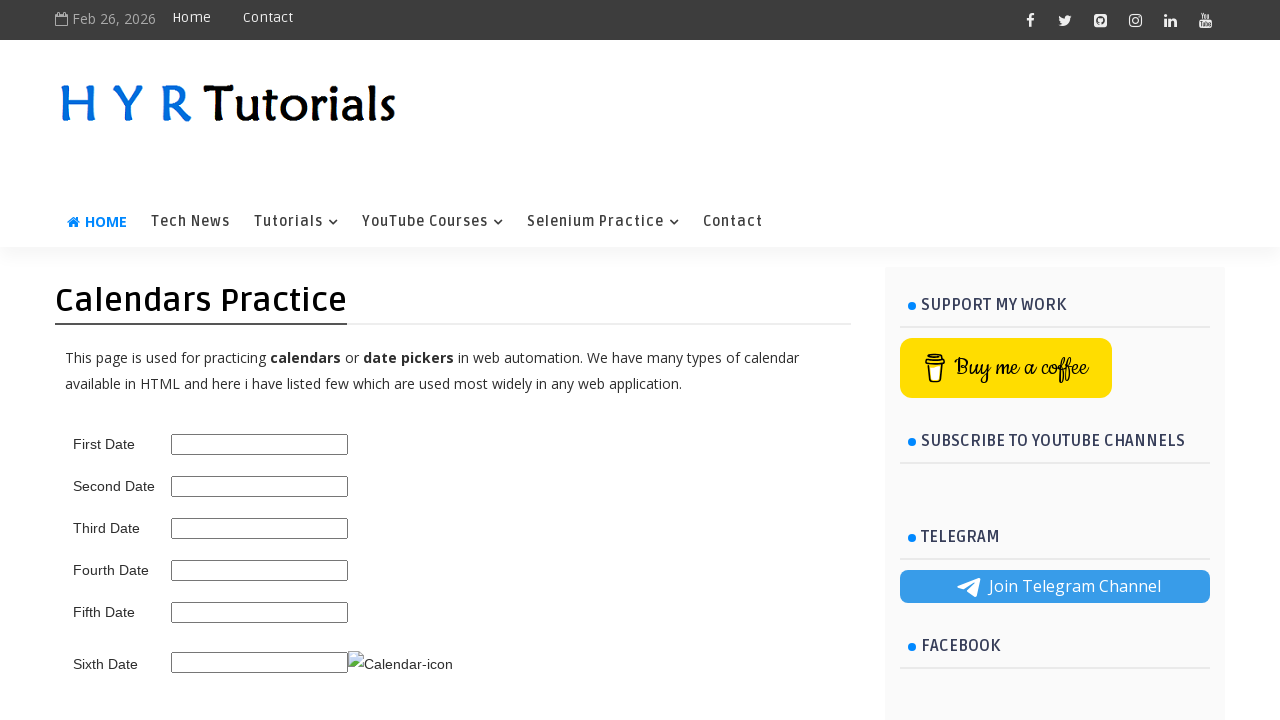

Clicked calendar icon to open date picker widget at (400, 664) on img[title='Calendar-icon']
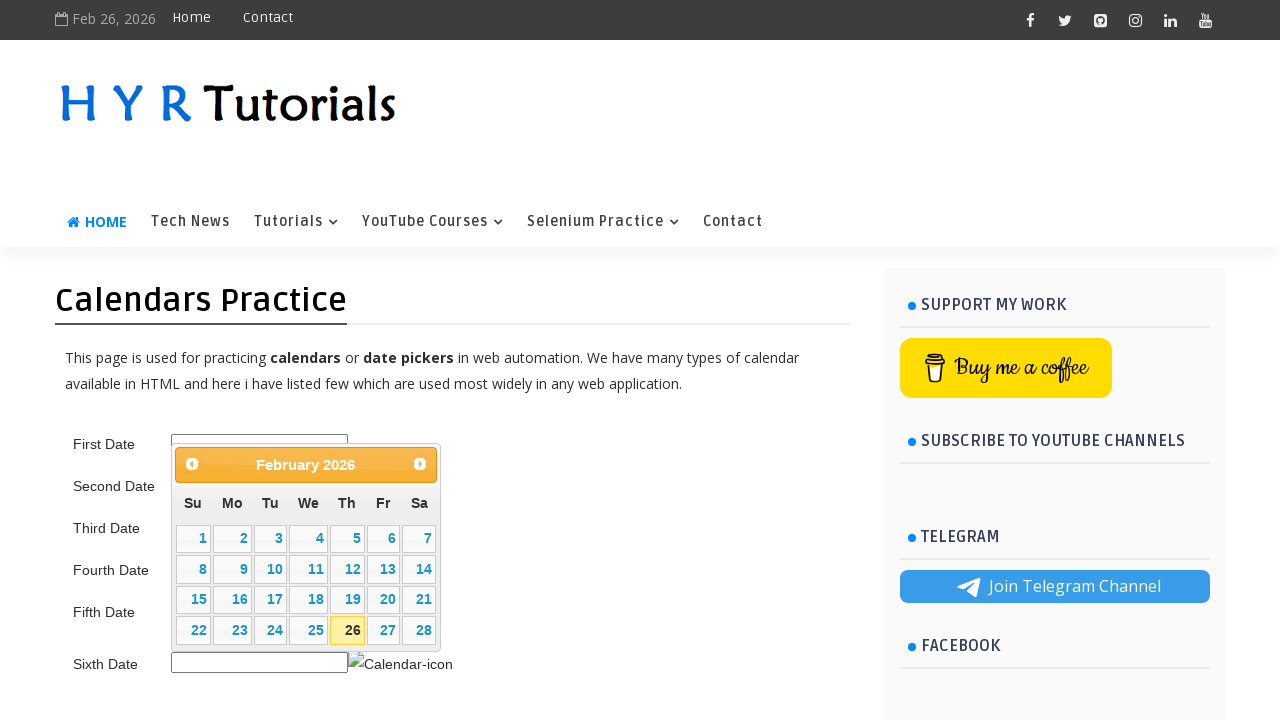

Retrieved displayed month: February
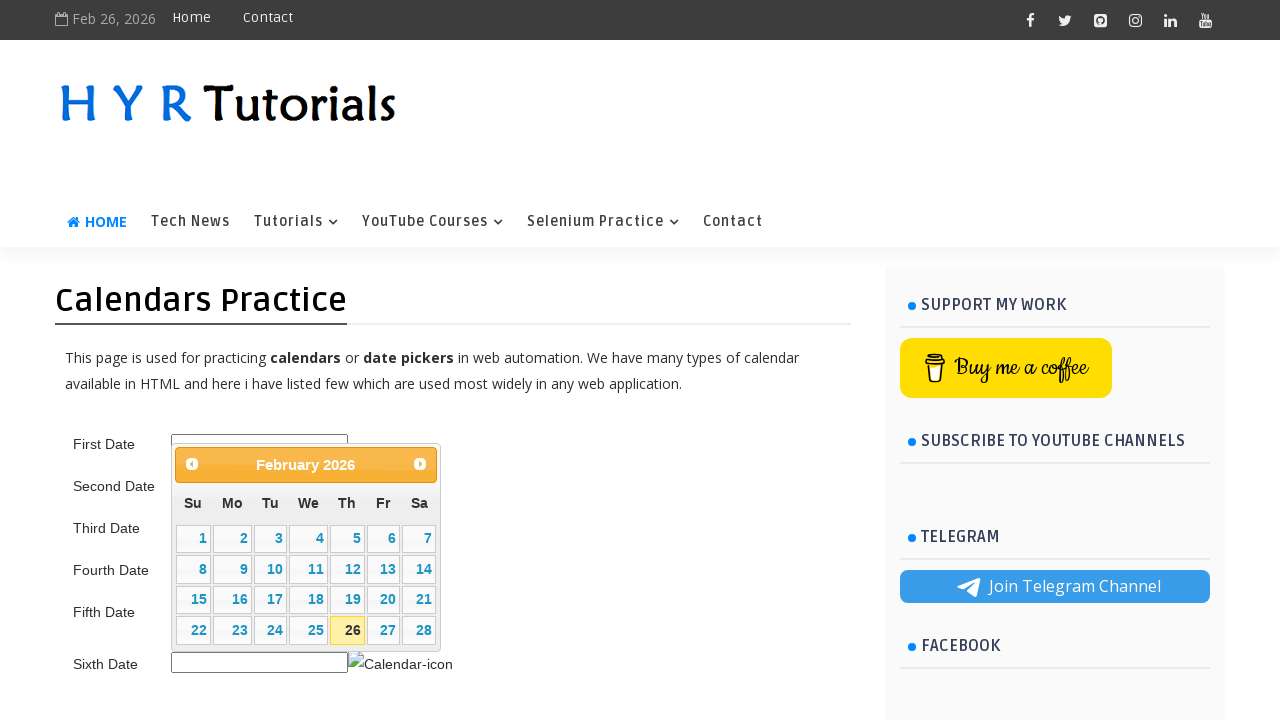

Retrieved displayed year: 2026
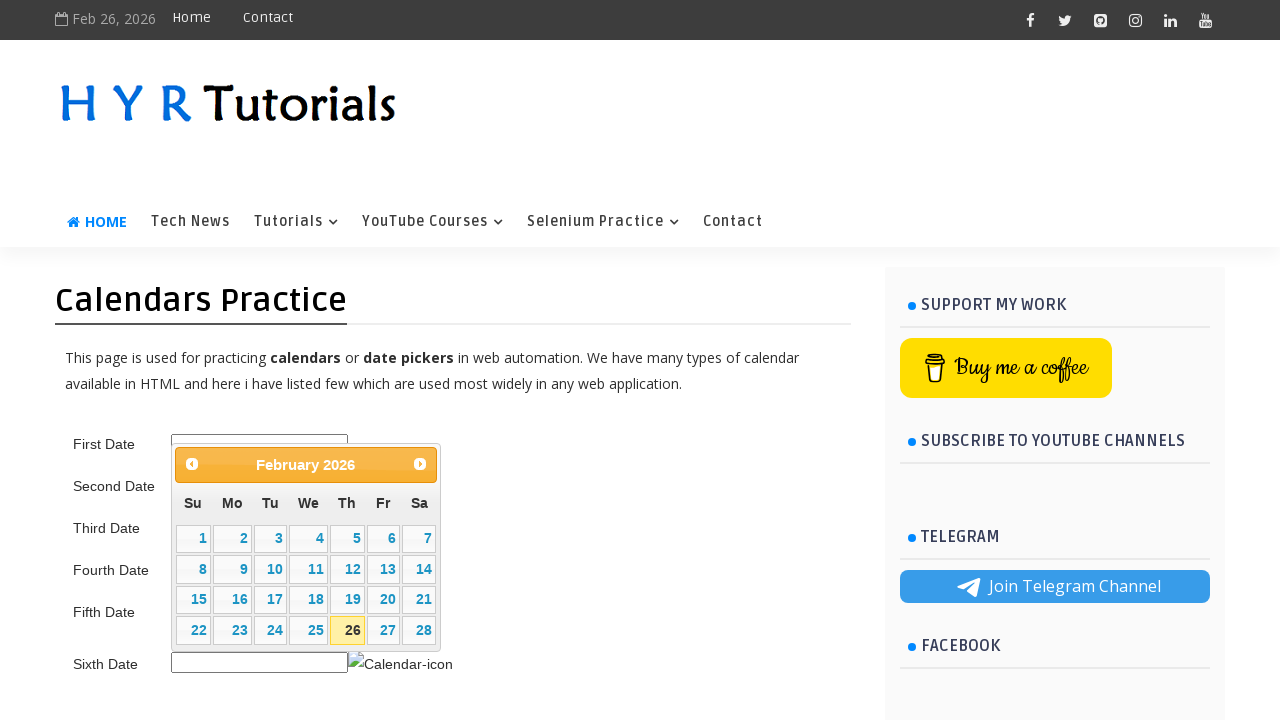

Clicked previous month button to navigate backwards at (192, 464) on span.ui-icon.ui-icon-circle-triangle-w
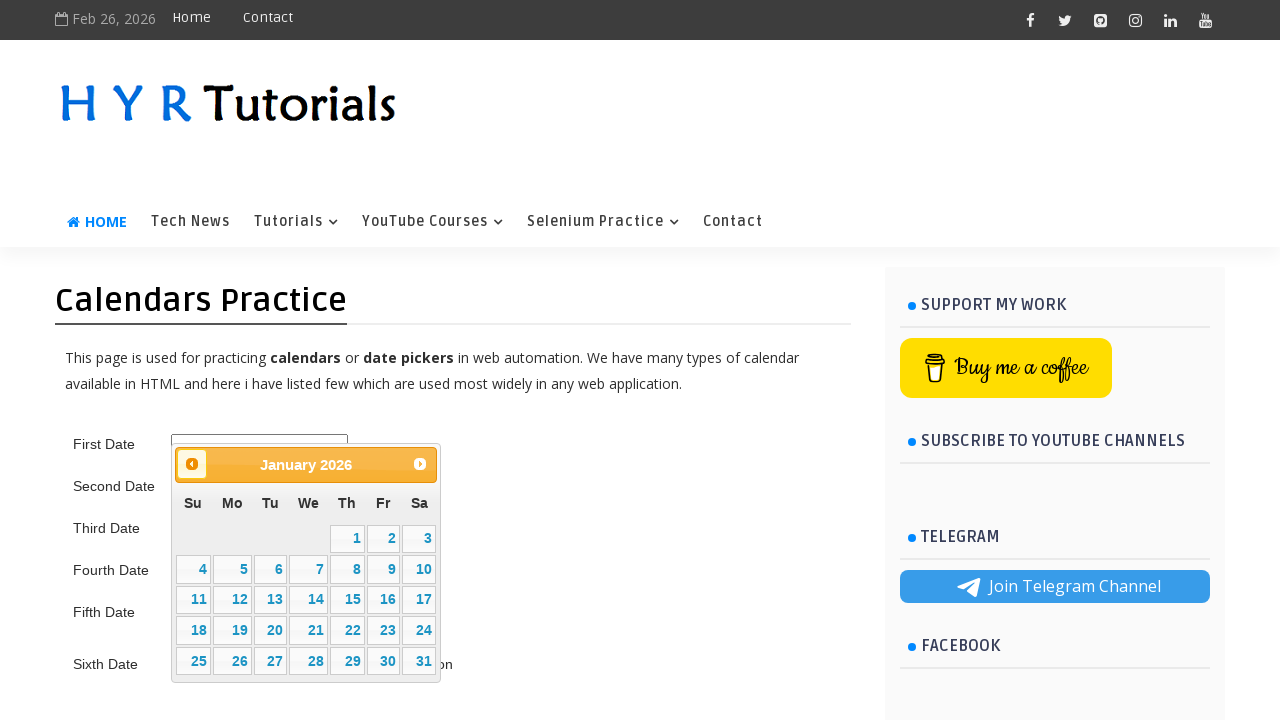

Retrieved displayed month: January
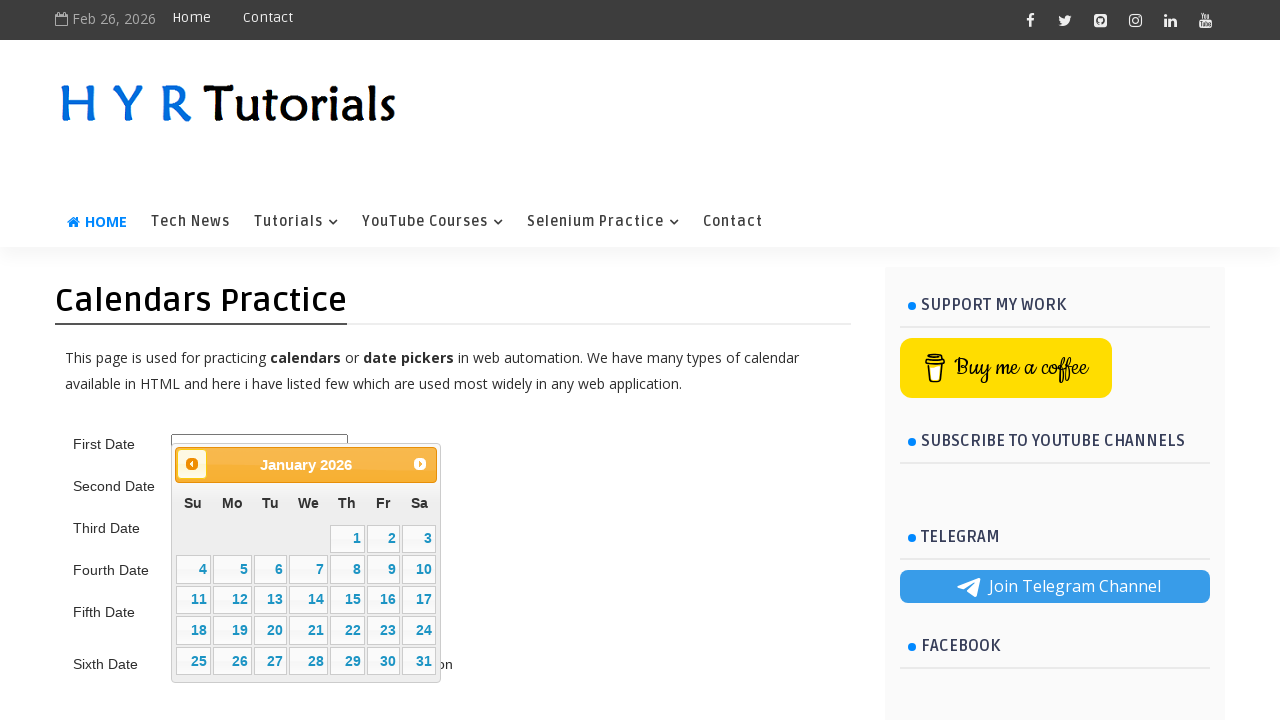

Retrieved displayed year: 2026
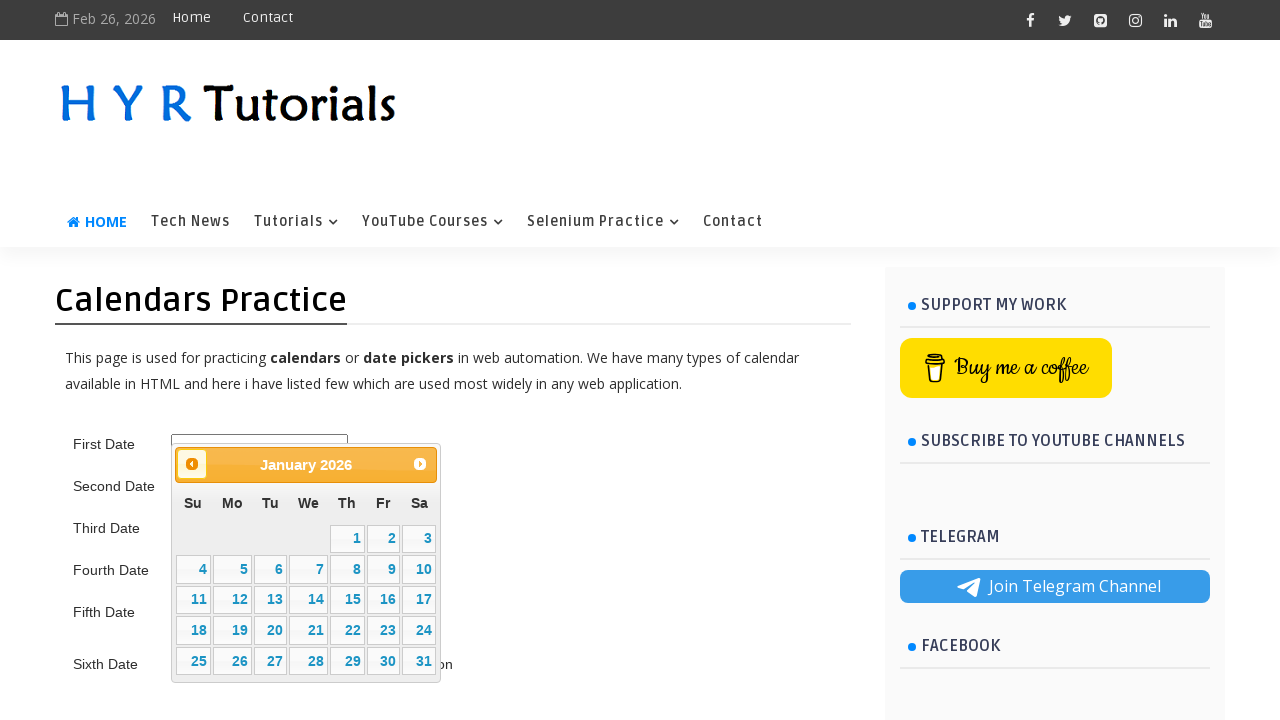

Clicked previous month button to navigate backwards at (192, 464) on span.ui-icon.ui-icon-circle-triangle-w
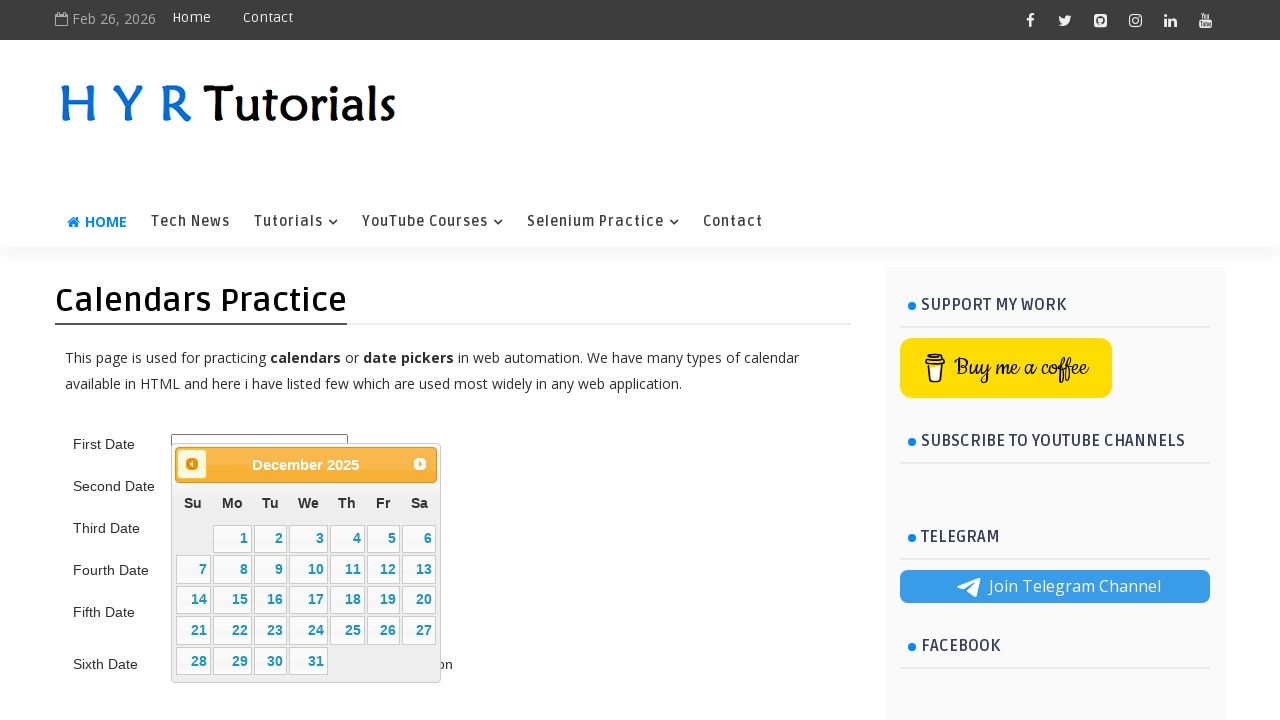

Retrieved displayed month: December
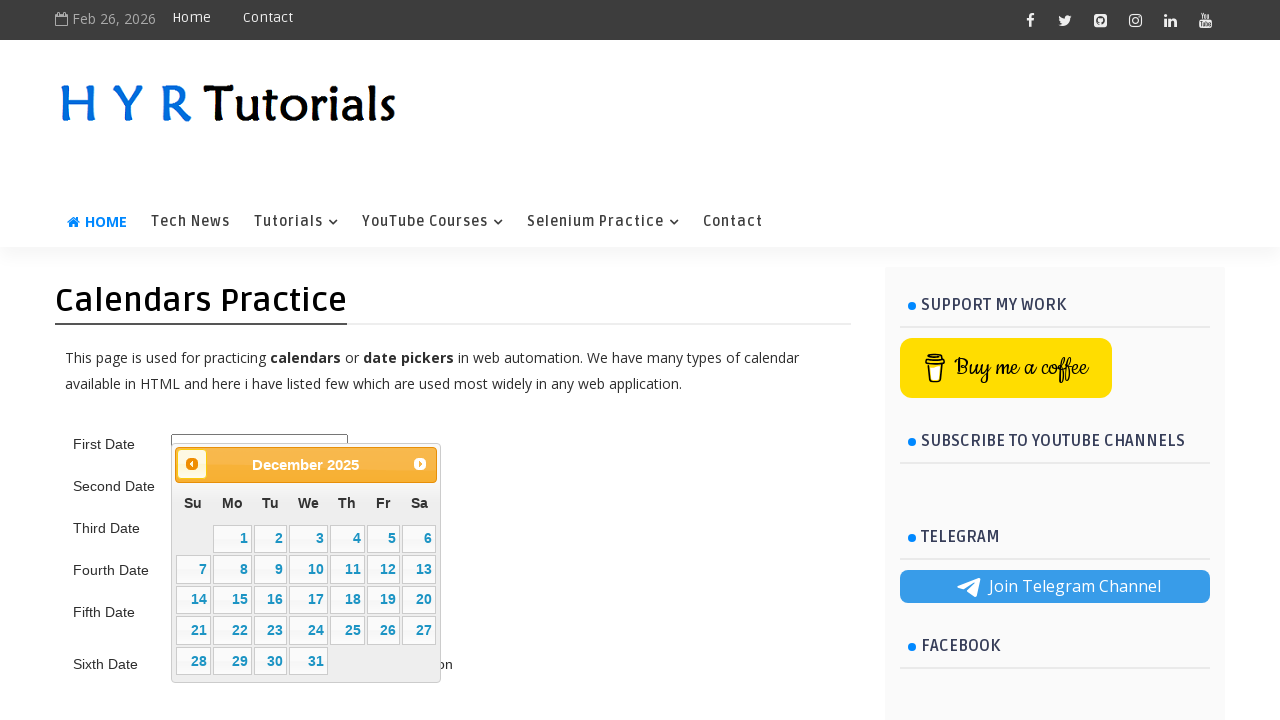

Retrieved displayed year: 2025
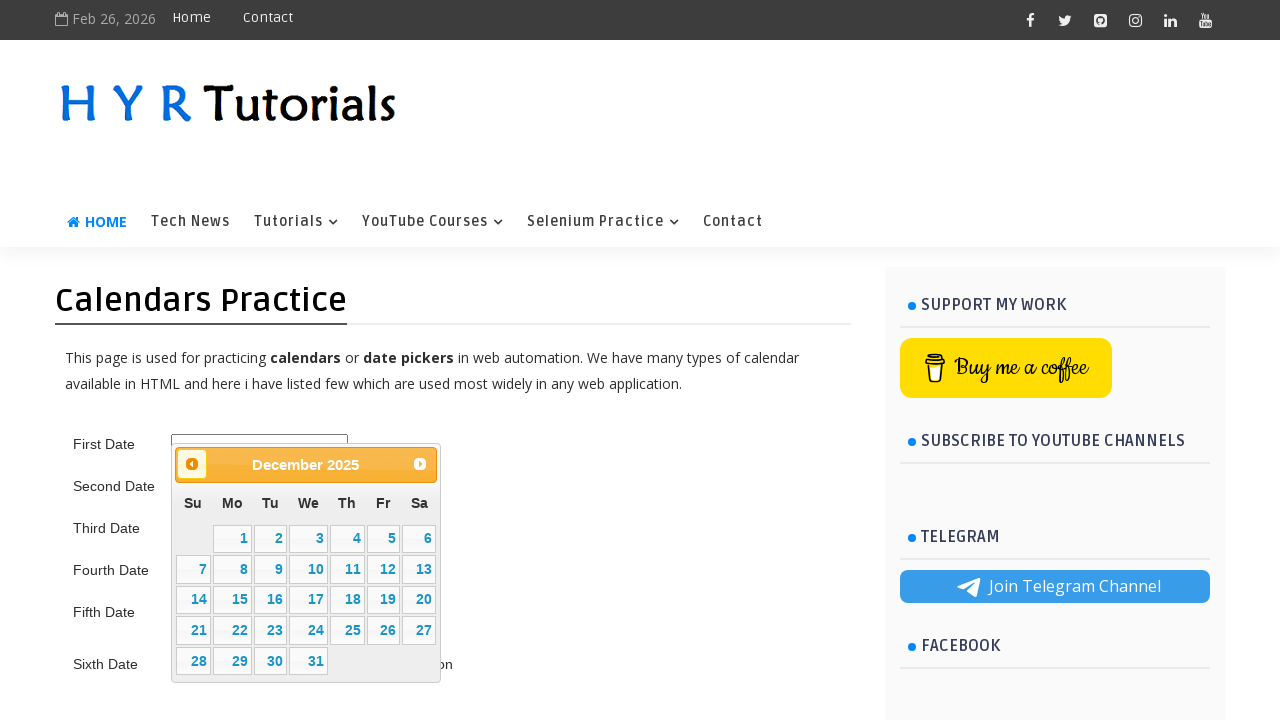

Clicked previous month button to navigate backwards at (192, 464) on span.ui-icon.ui-icon-circle-triangle-w
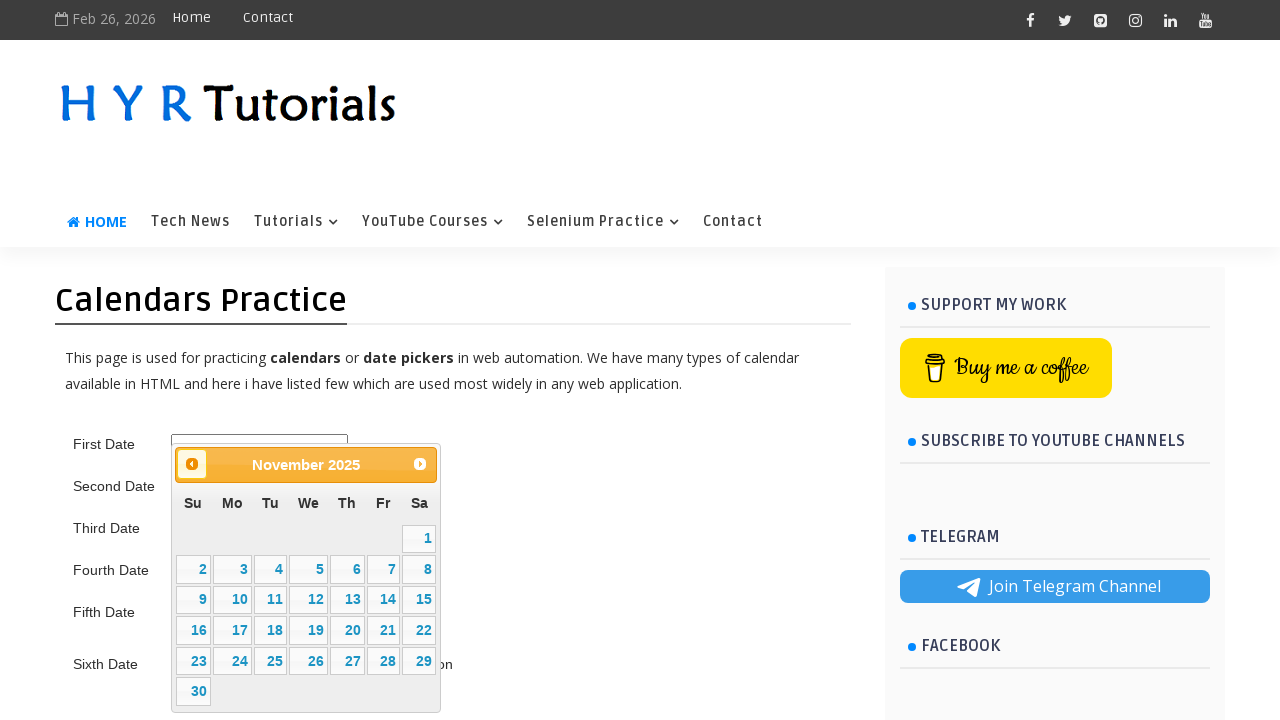

Retrieved displayed month: November
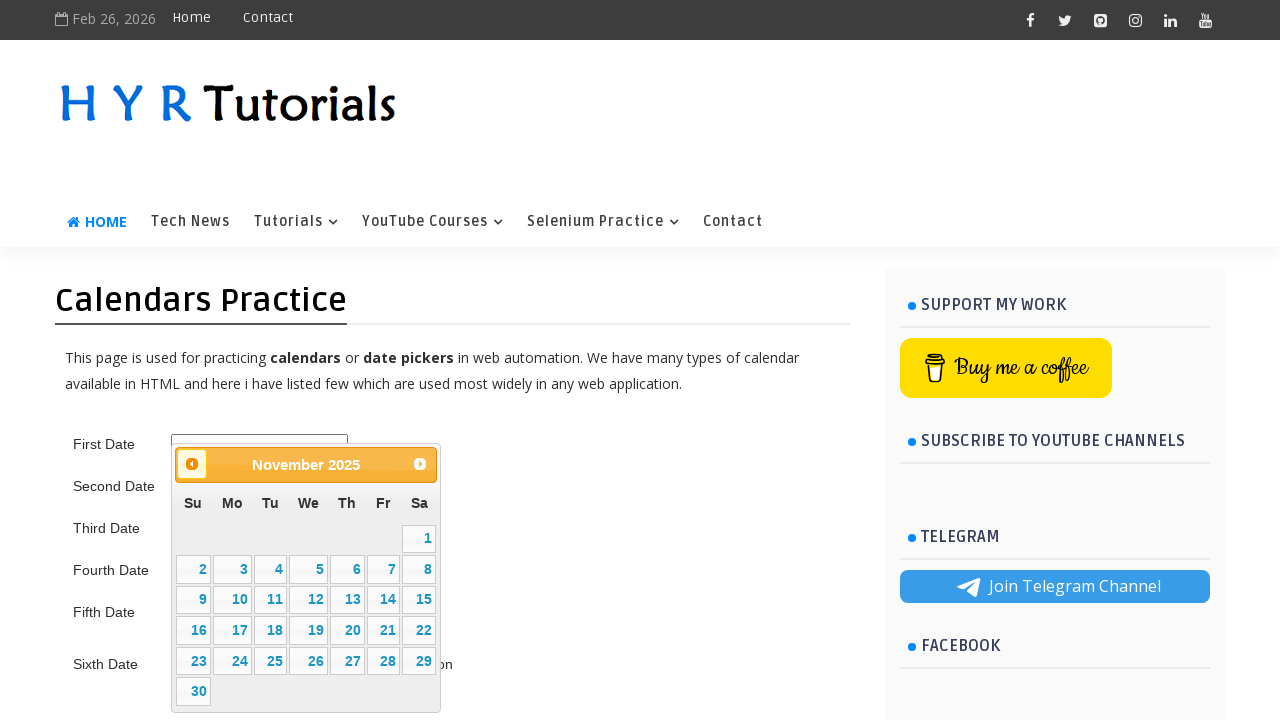

Retrieved displayed year: 2025
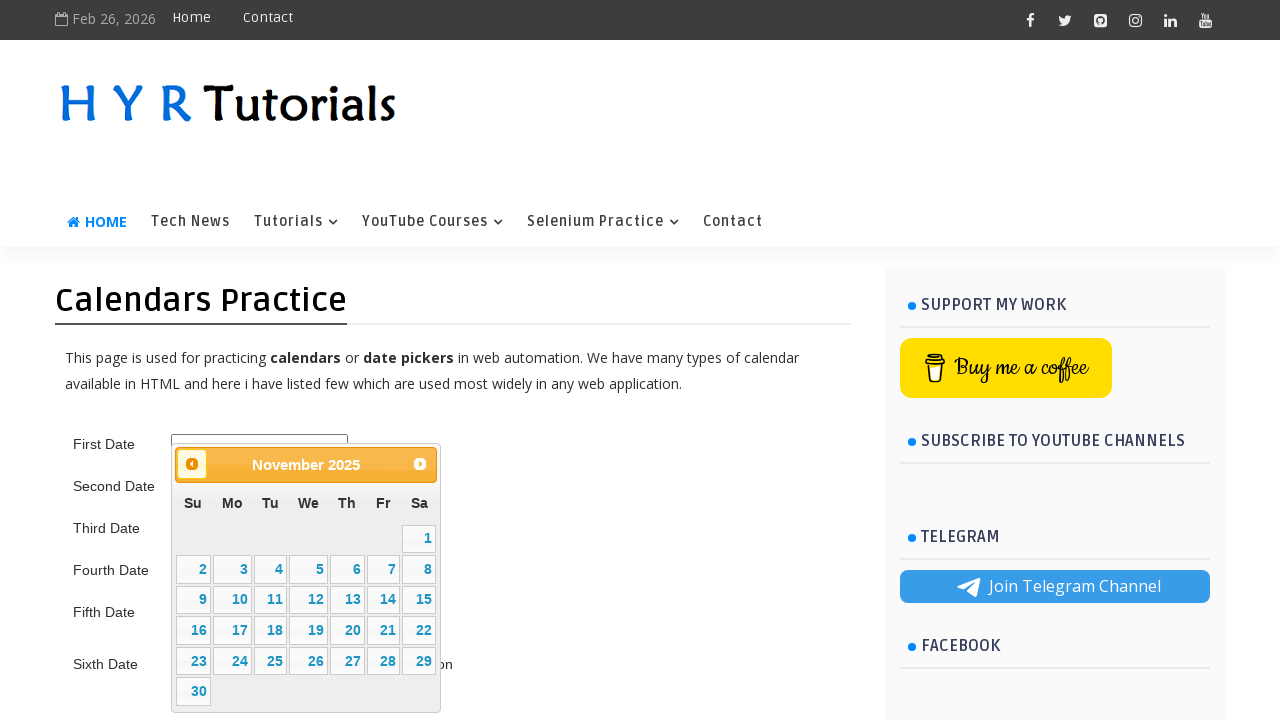

Clicked previous month button to navigate backwards at (192, 464) on span.ui-icon.ui-icon-circle-triangle-w
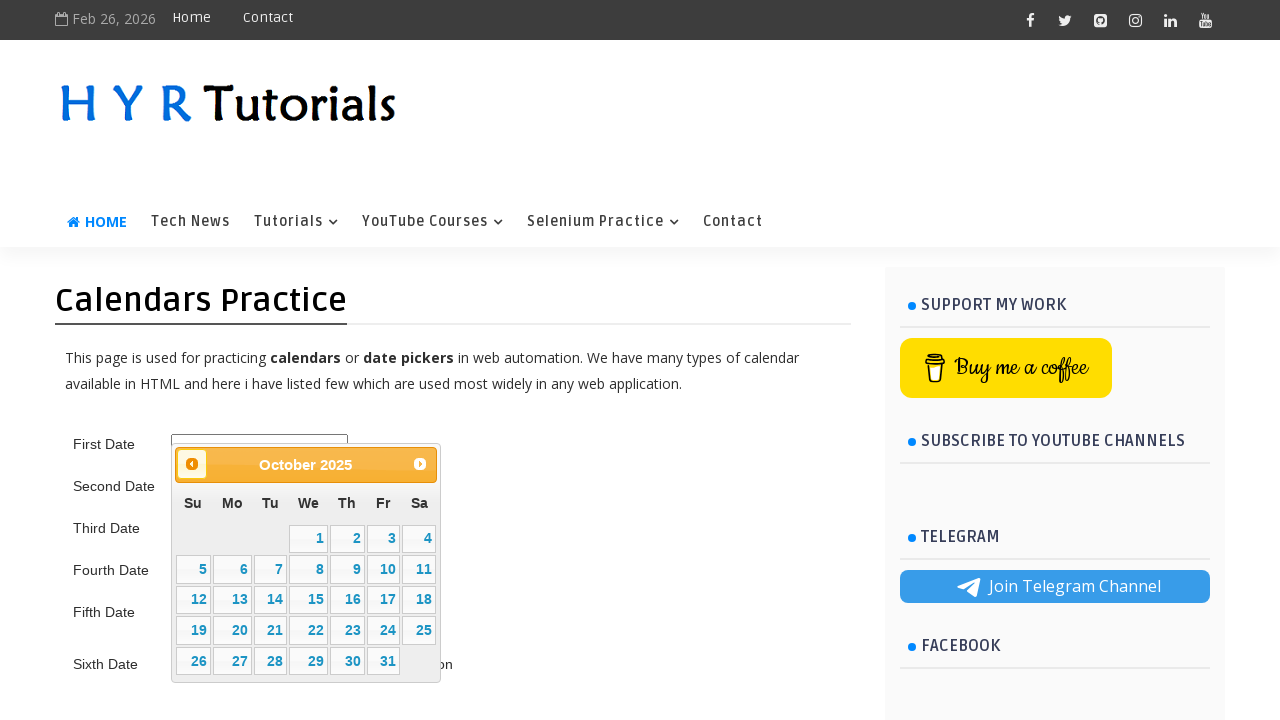

Retrieved displayed month: October
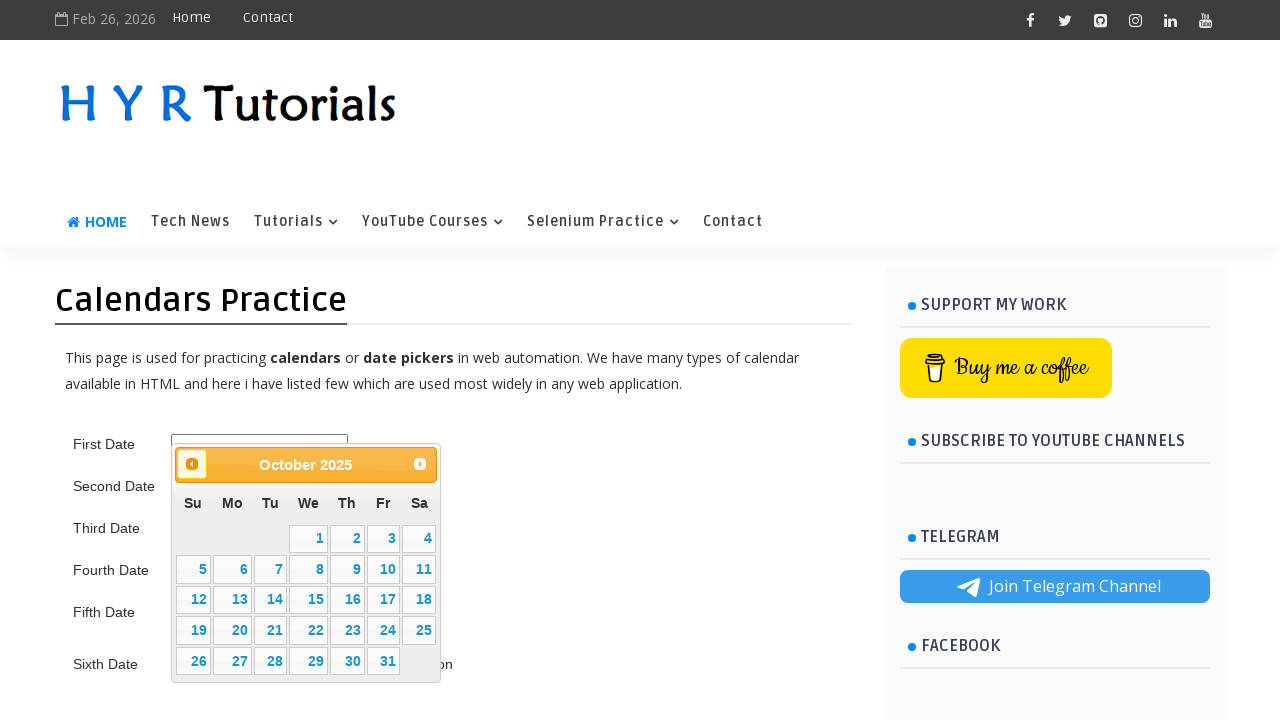

Retrieved displayed year: 2025
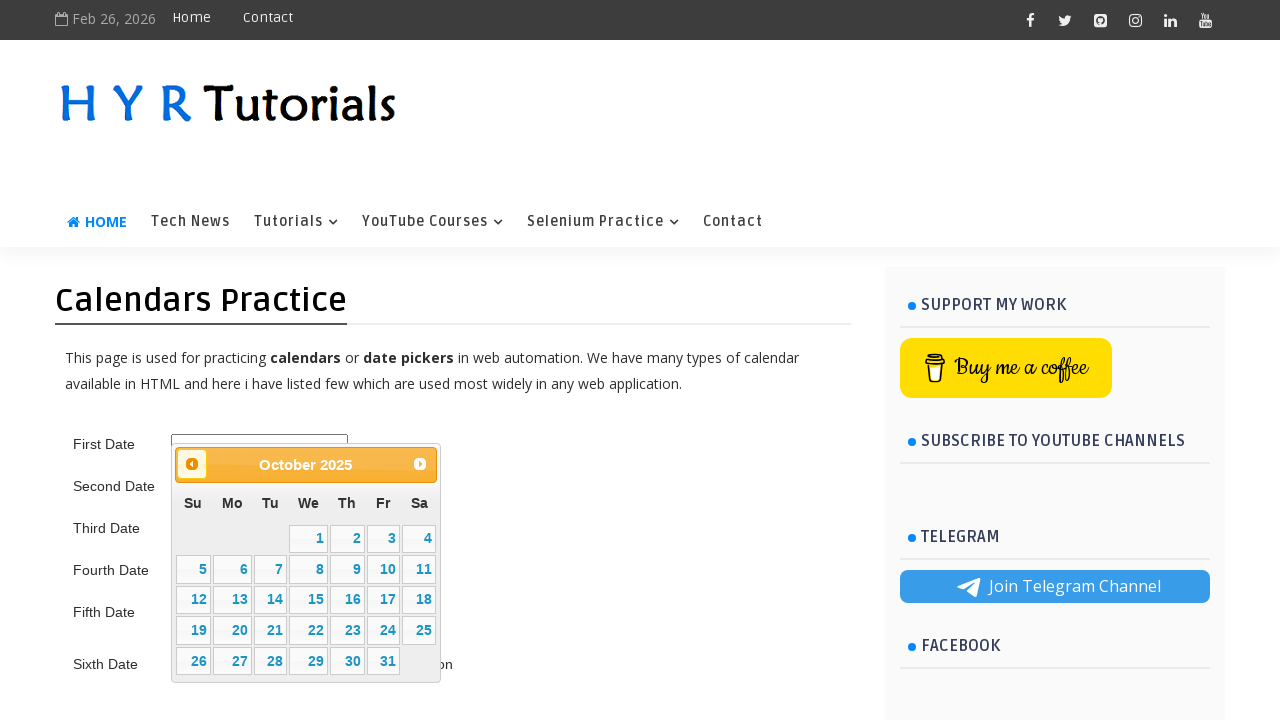

Clicked previous month button to navigate backwards at (192, 464) on span.ui-icon.ui-icon-circle-triangle-w
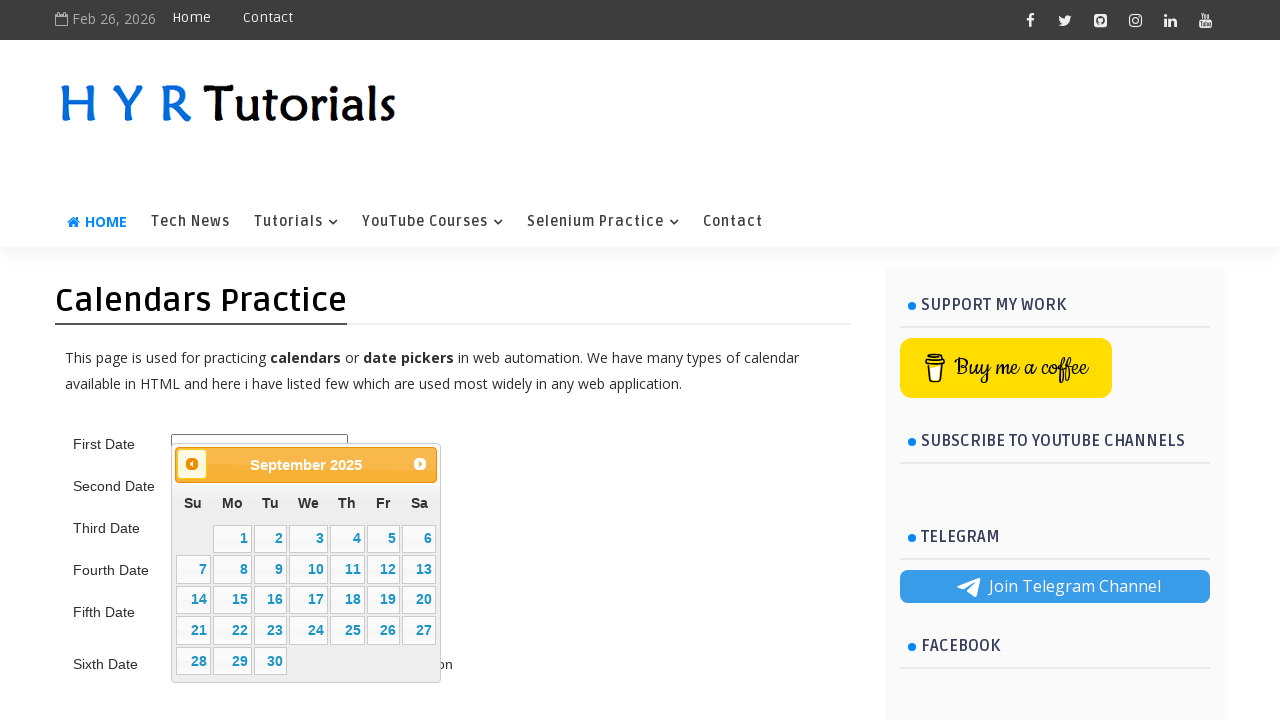

Retrieved displayed month: September
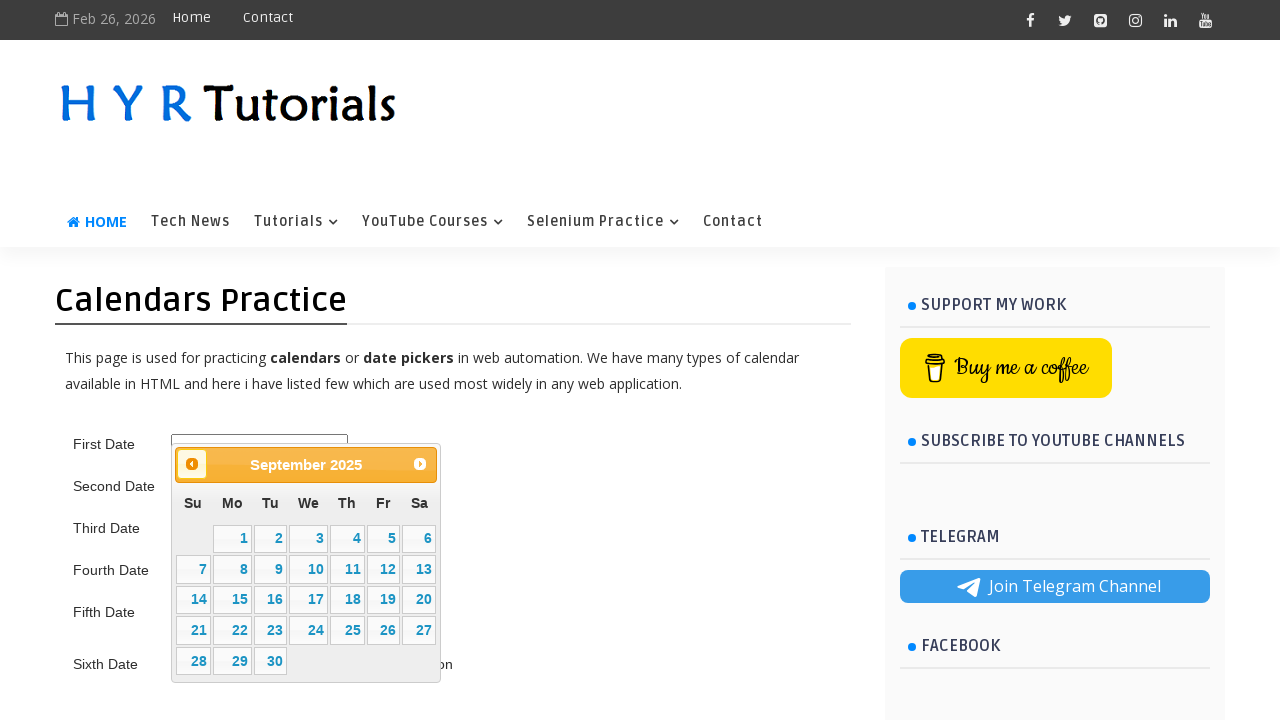

Retrieved displayed year: 2025
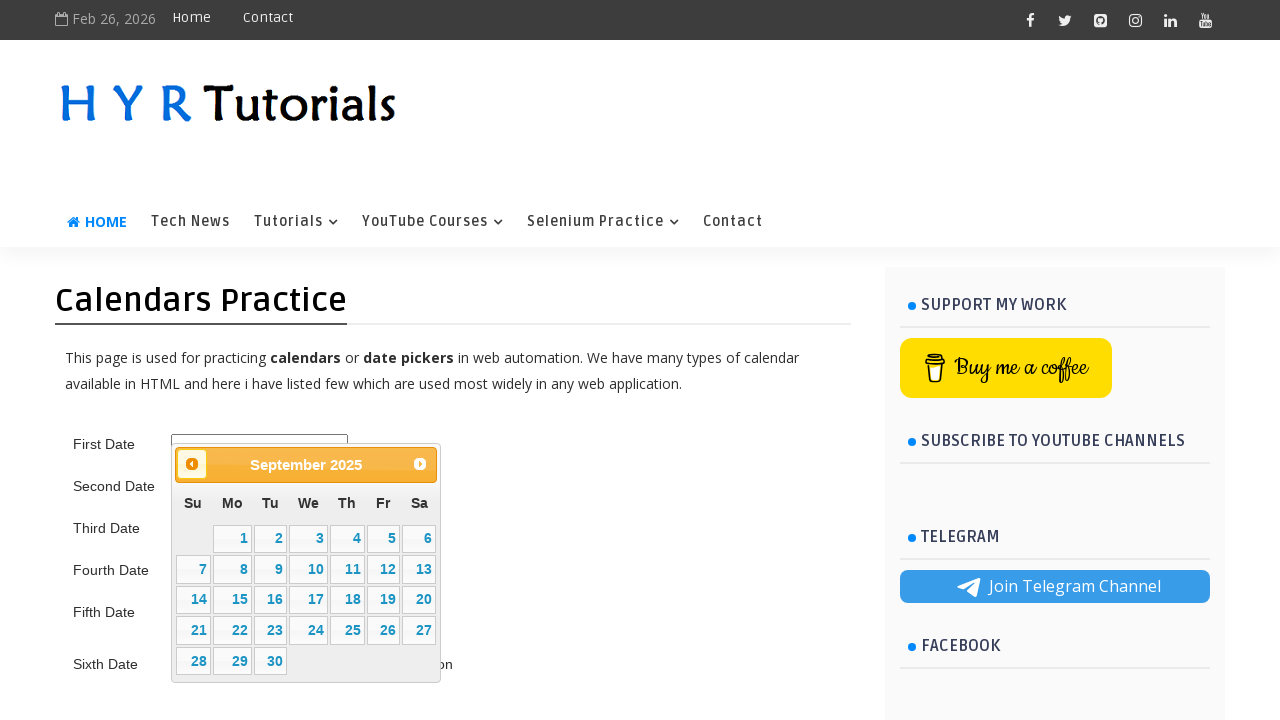

Clicked previous month button to navigate backwards at (192, 464) on span.ui-icon.ui-icon-circle-triangle-w
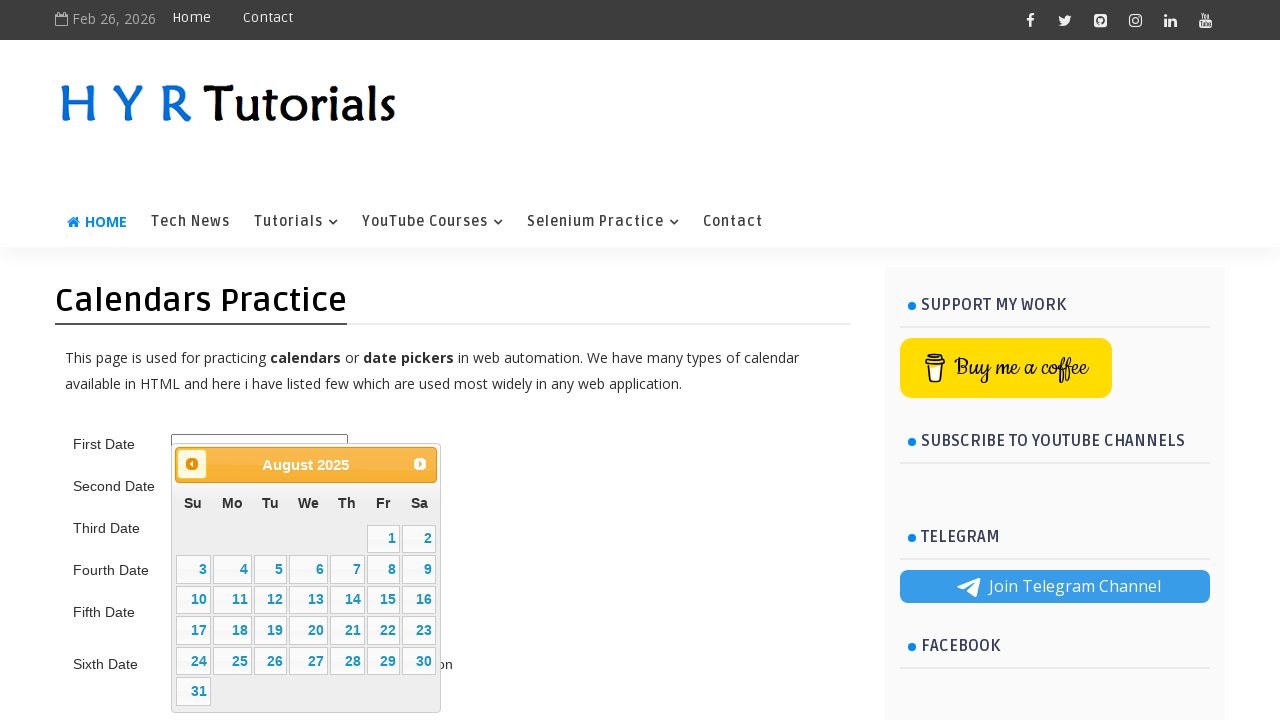

Retrieved displayed month: August
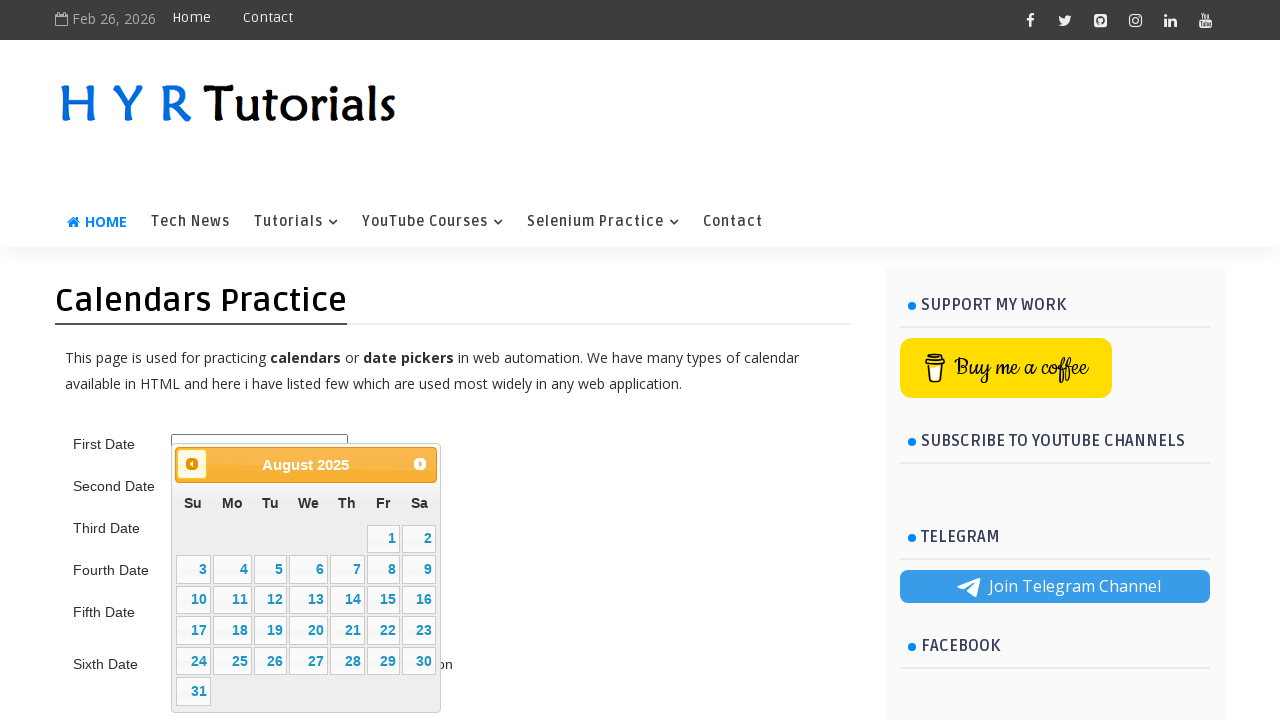

Retrieved displayed year: 2025
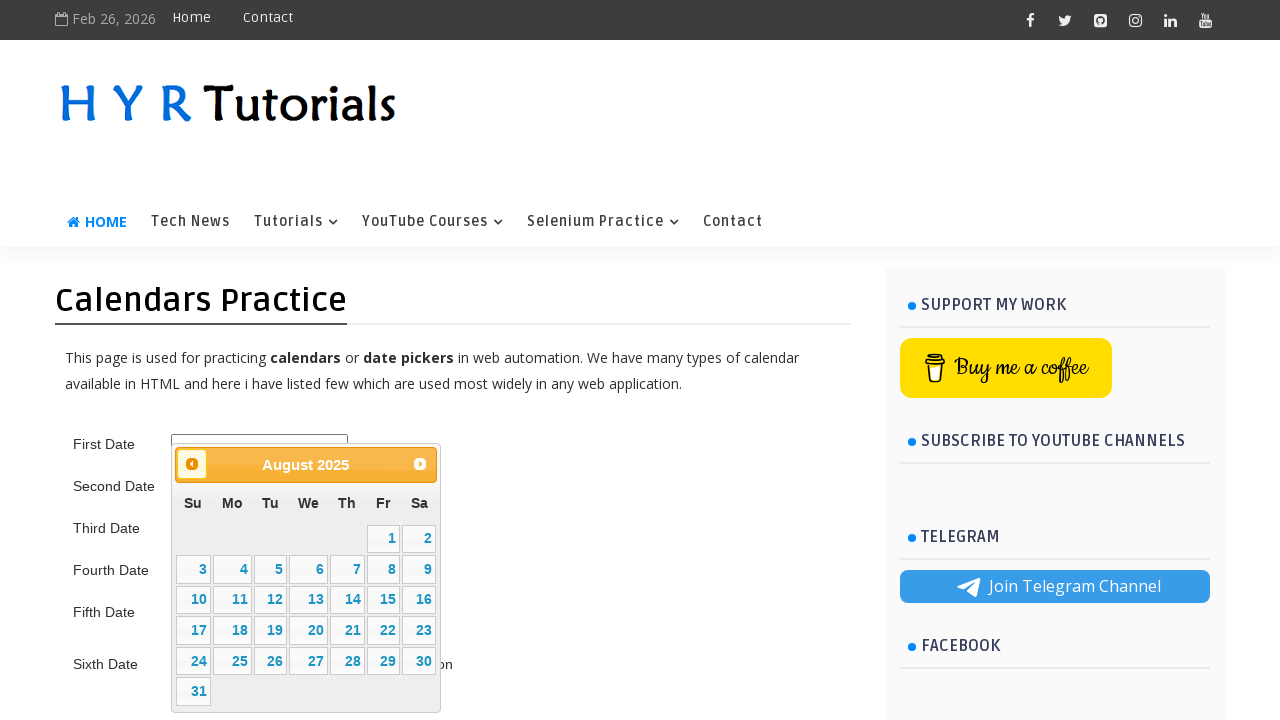

Clicked previous month button to navigate backwards at (192, 464) on span.ui-icon.ui-icon-circle-triangle-w
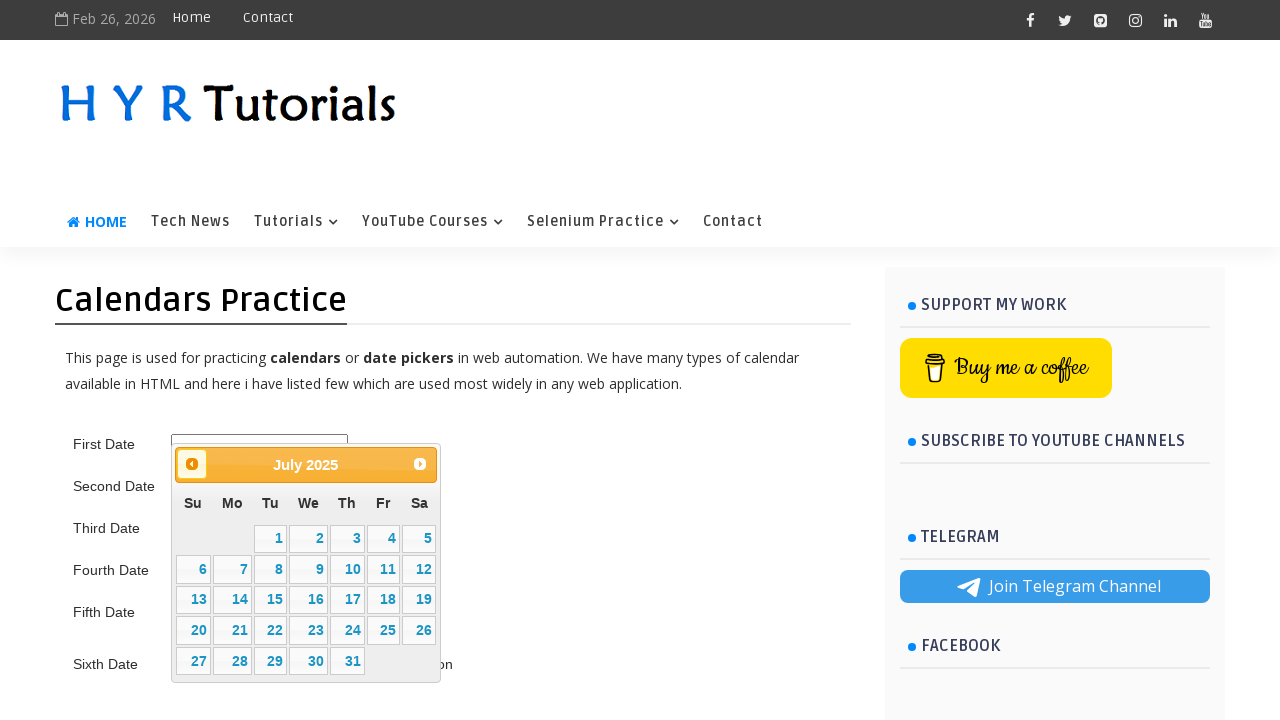

Retrieved displayed month: July
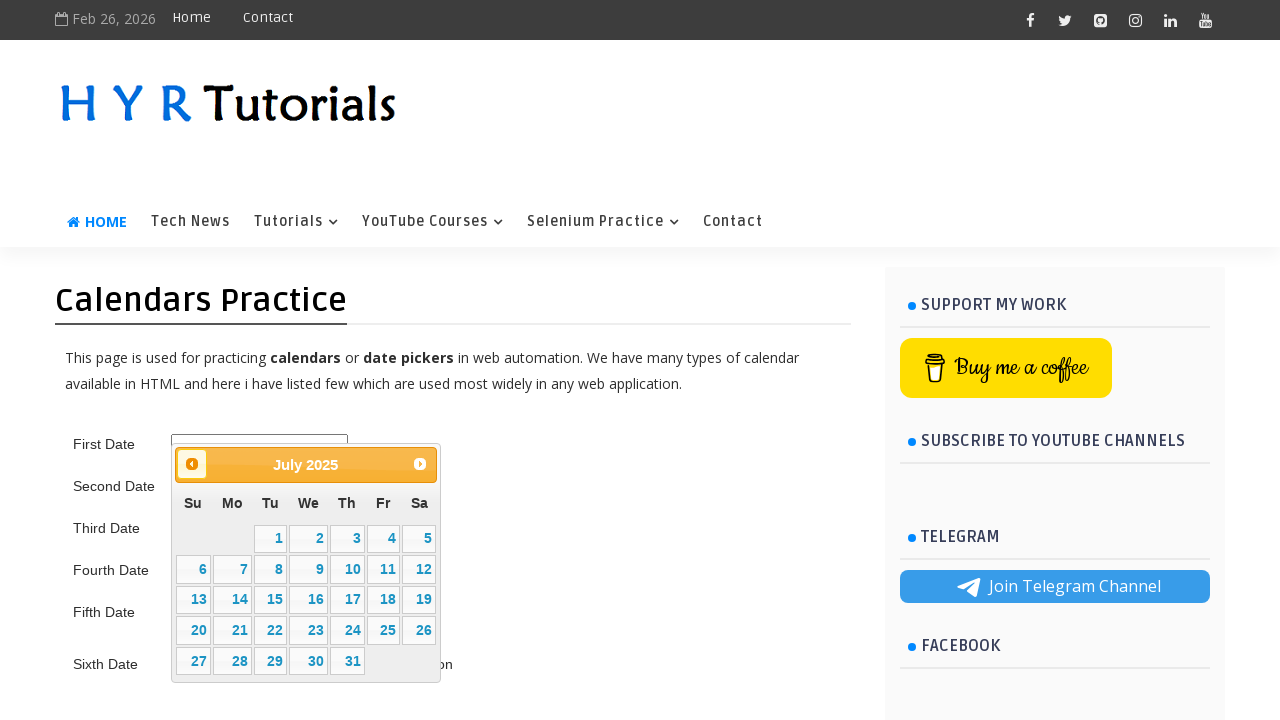

Retrieved displayed year: 2025
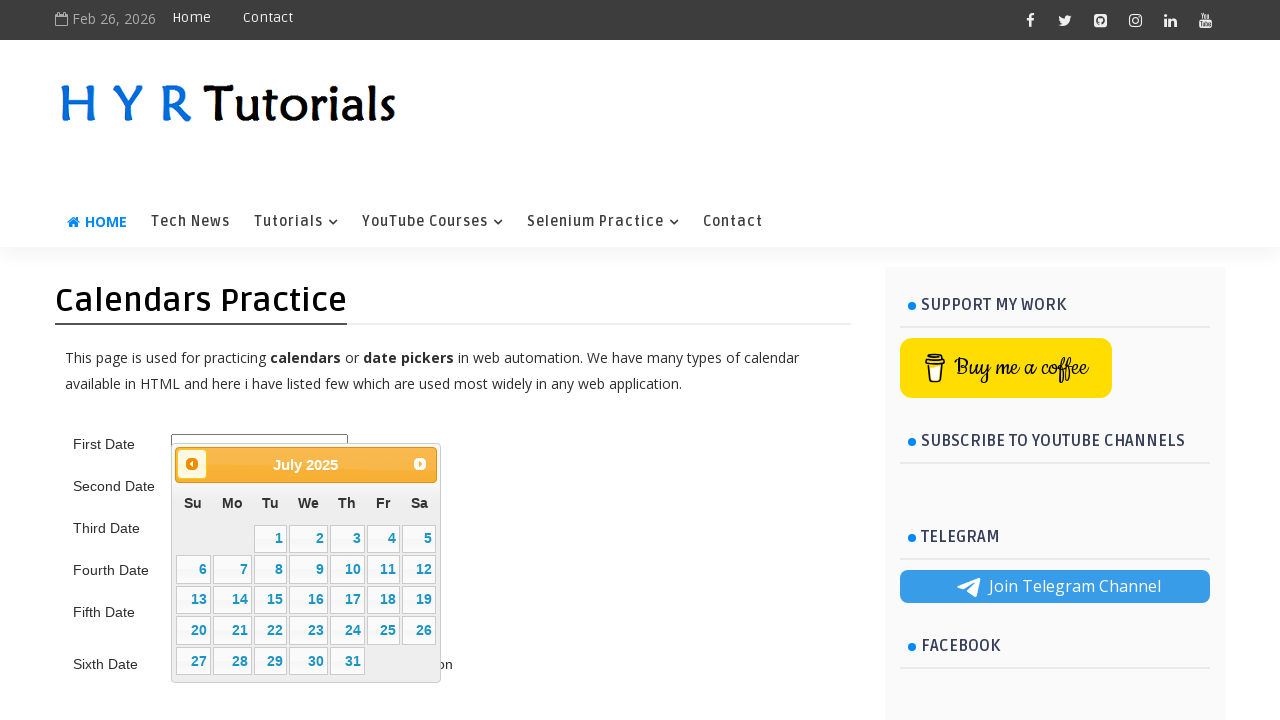

Clicked previous month button to navigate backwards at (192, 464) on span.ui-icon.ui-icon-circle-triangle-w
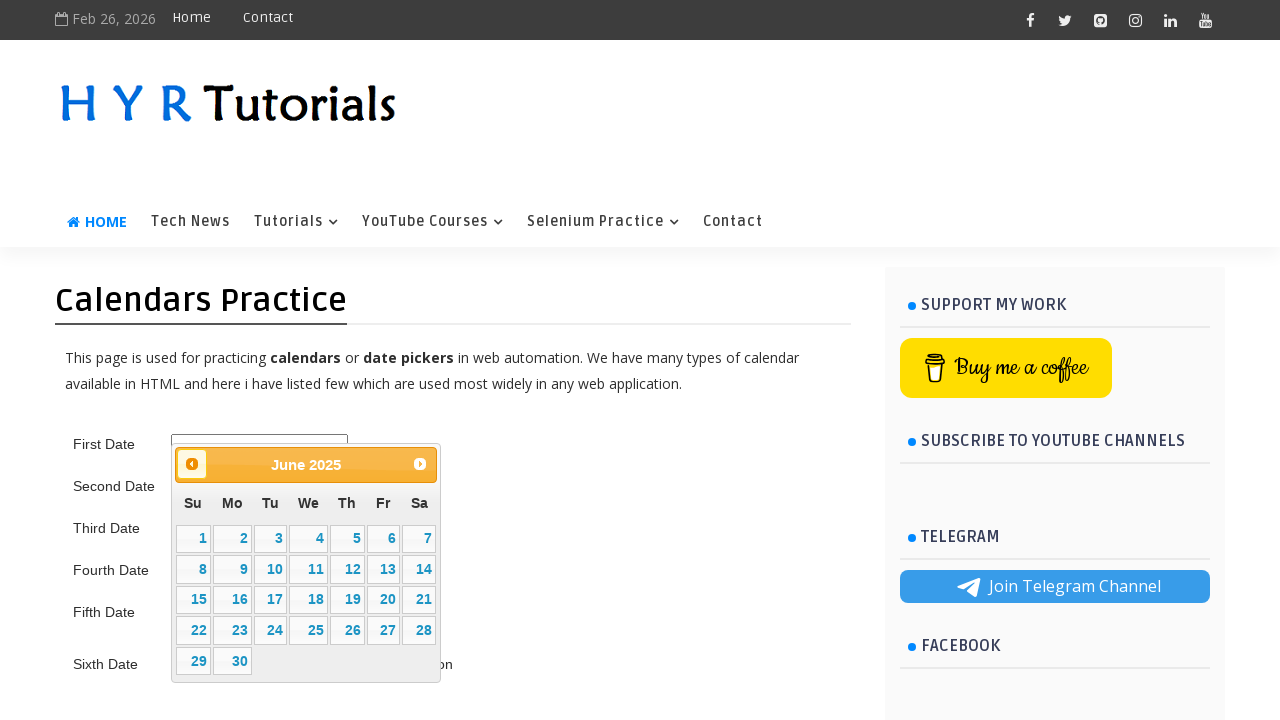

Retrieved displayed month: June
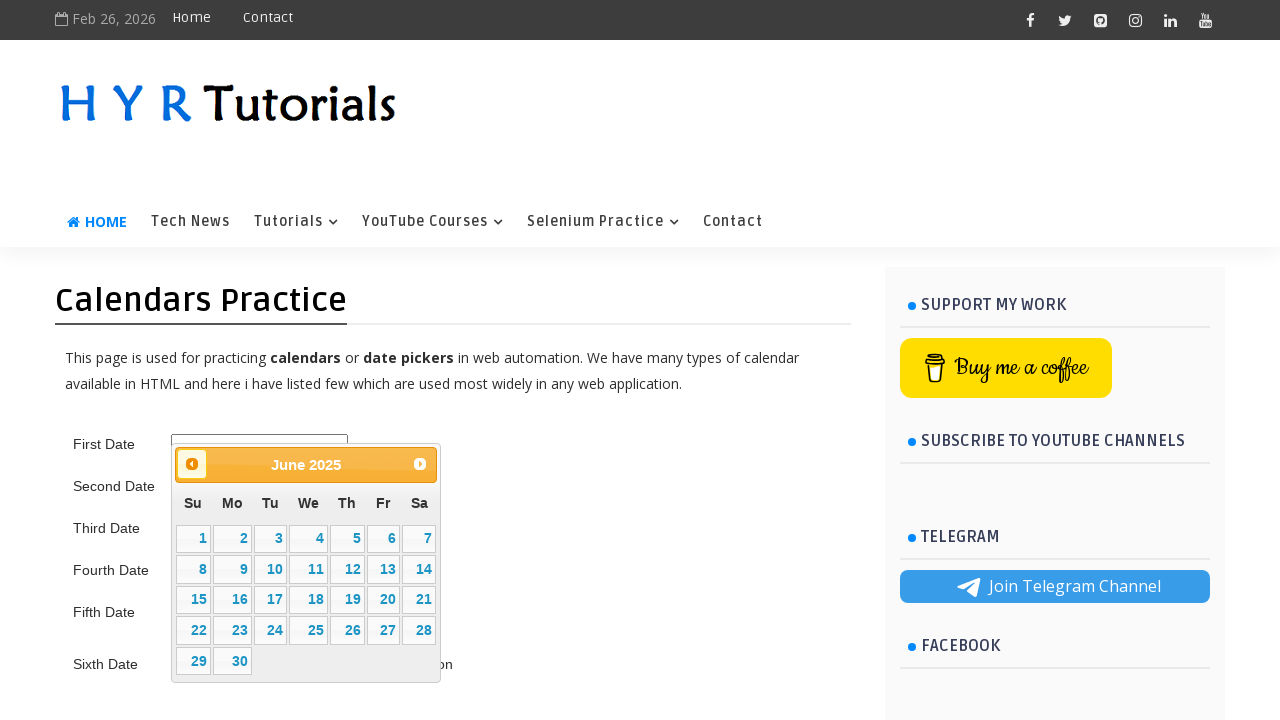

Retrieved displayed year: 2025
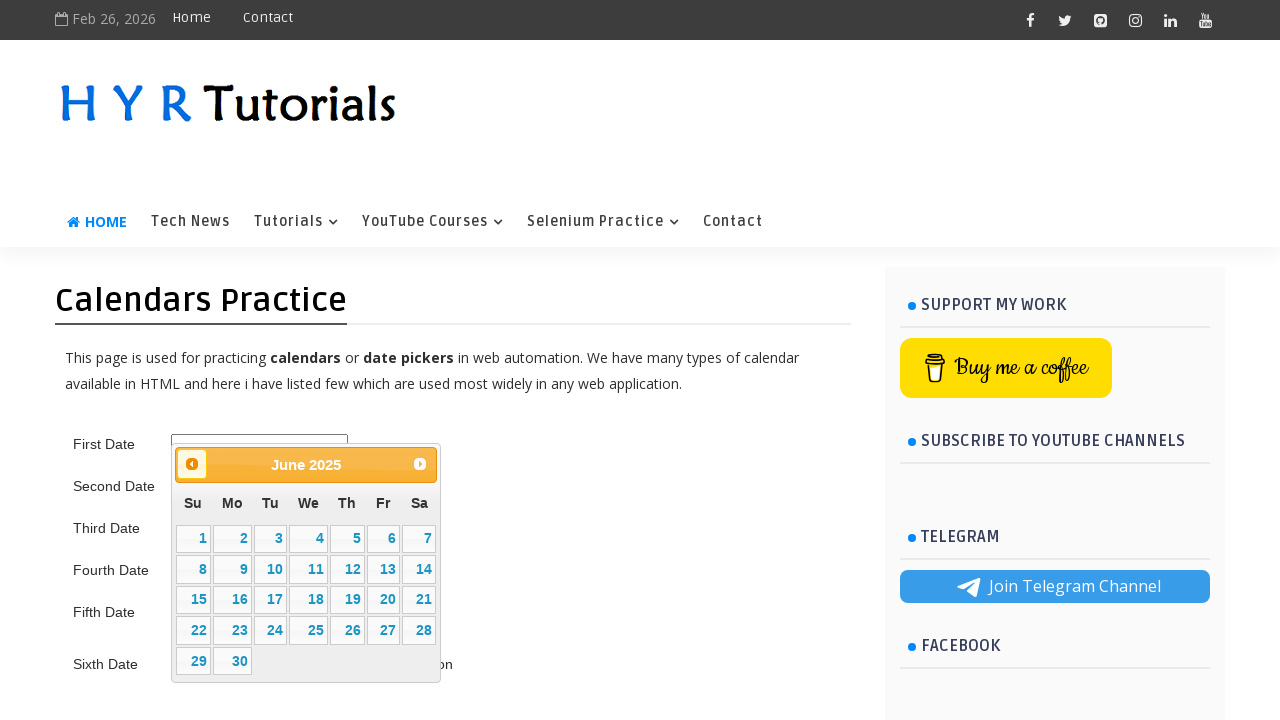

Clicked previous month button to navigate backwards at (192, 464) on span.ui-icon.ui-icon-circle-triangle-w
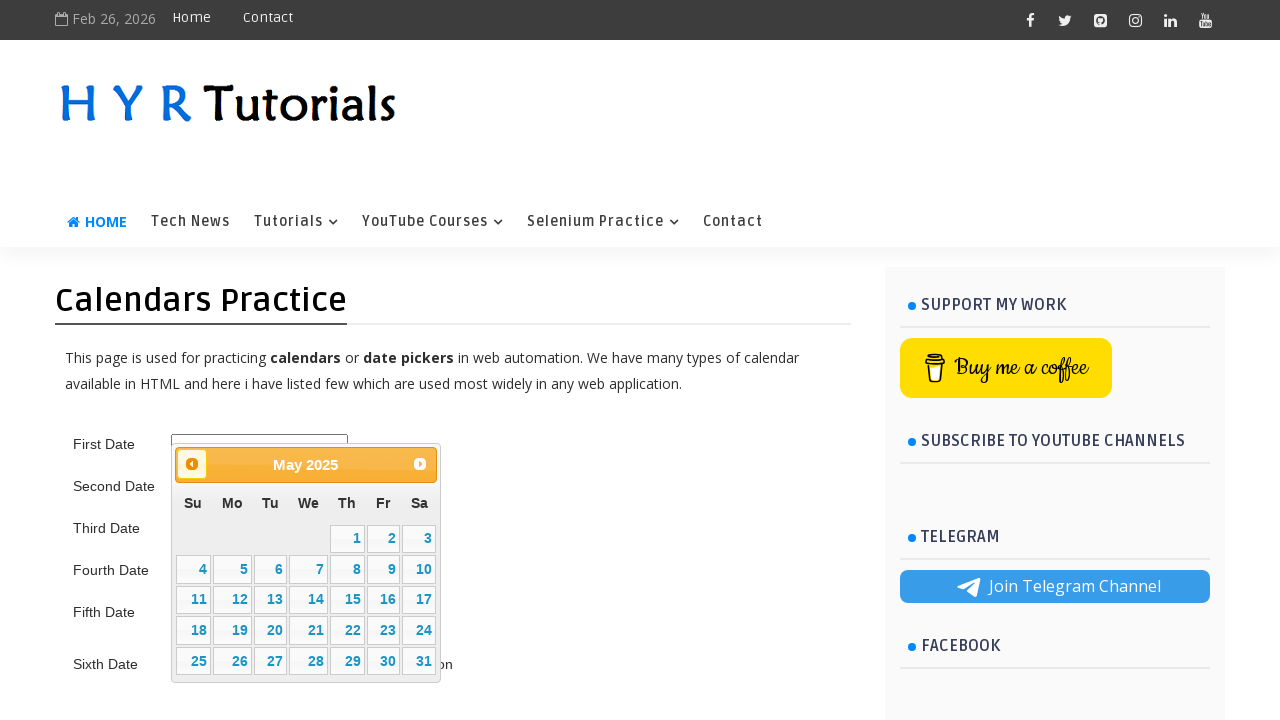

Retrieved displayed month: May
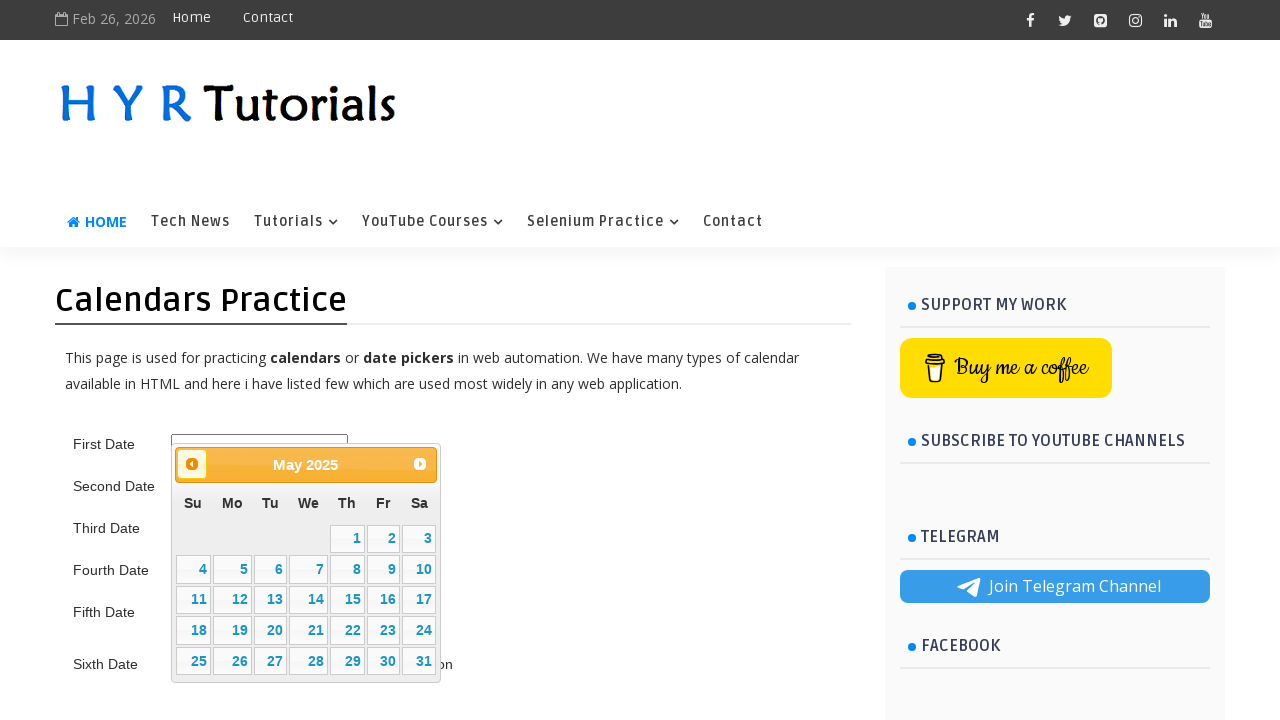

Retrieved displayed year: 2025
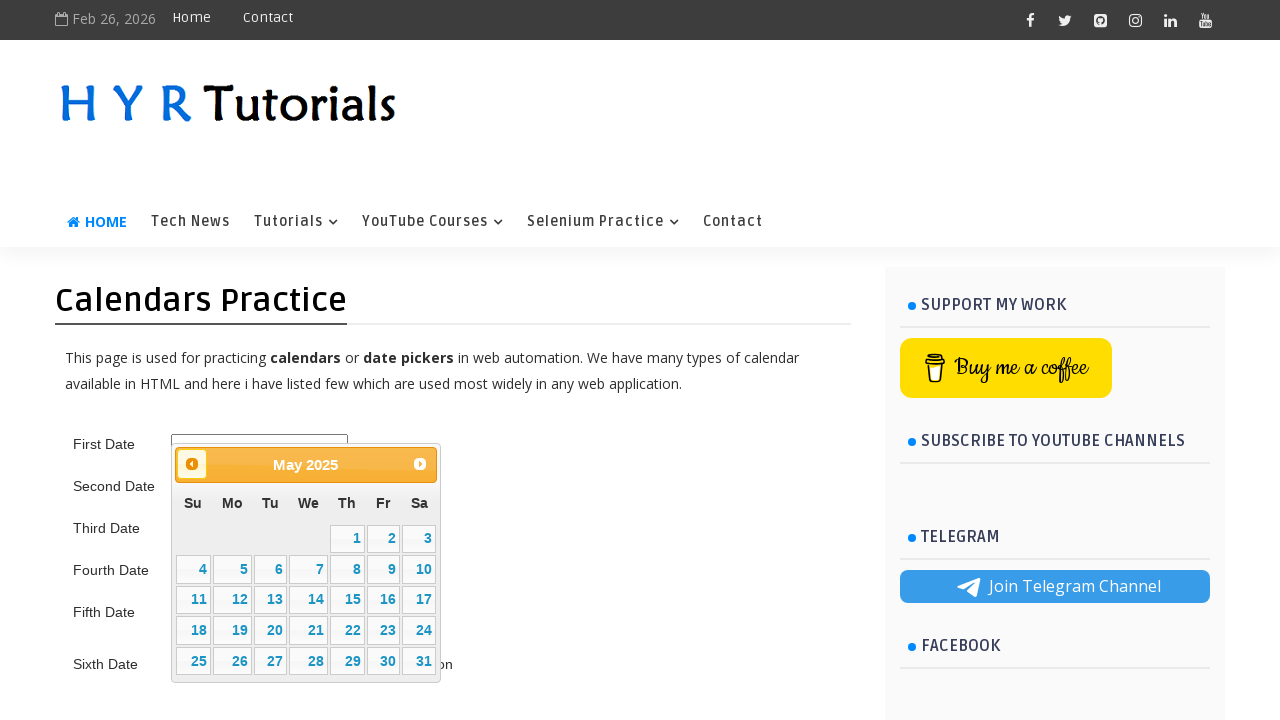

Clicked previous month button to navigate backwards at (192, 464) on span.ui-icon.ui-icon-circle-triangle-w
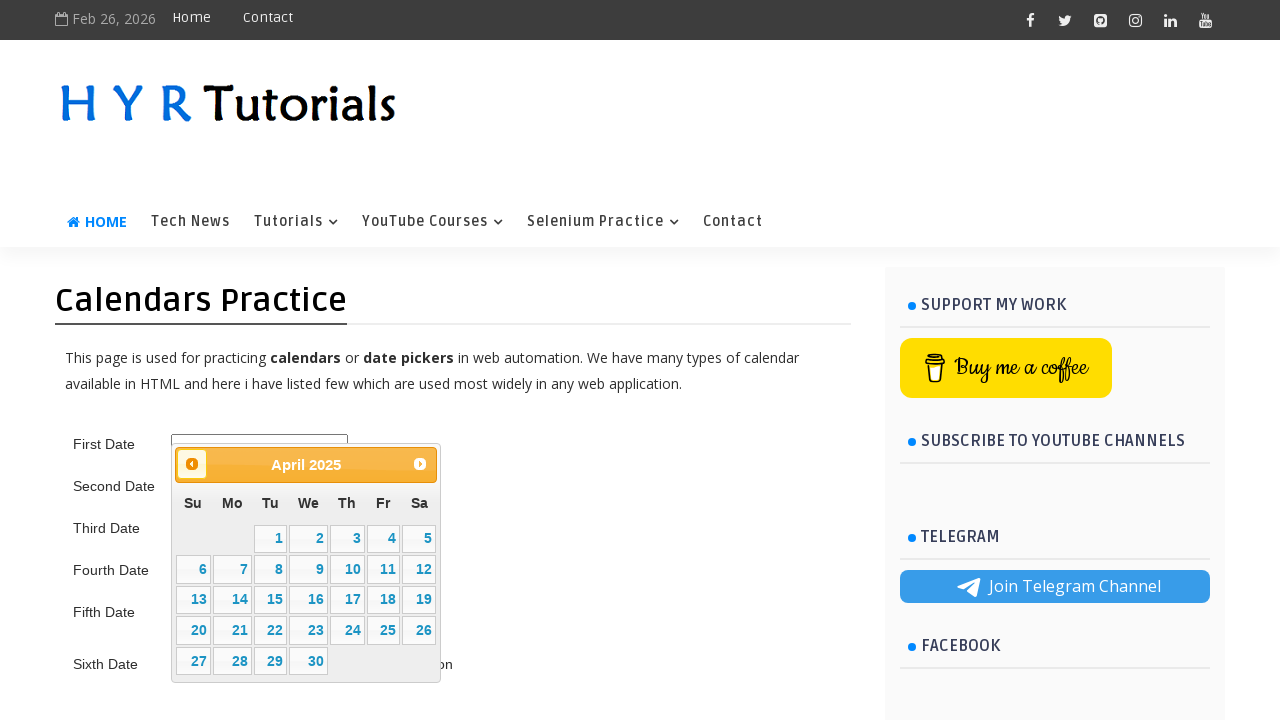

Retrieved displayed month: April
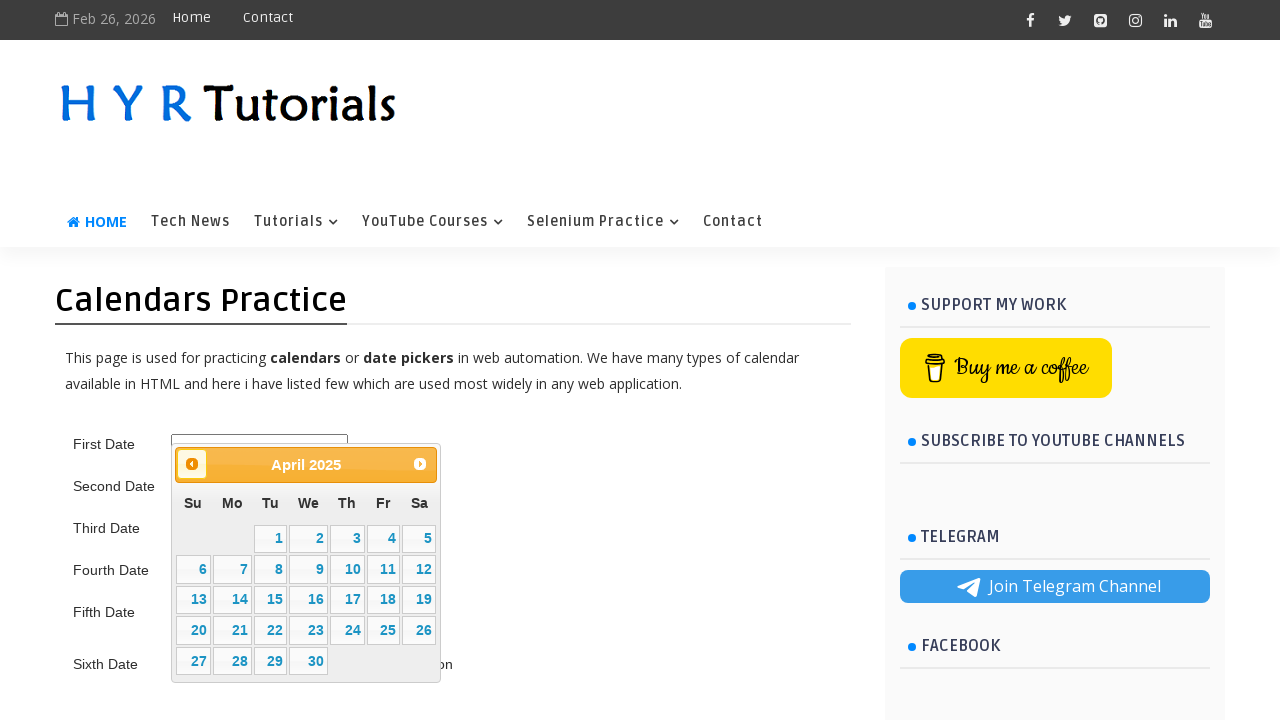

Retrieved displayed year: 2025
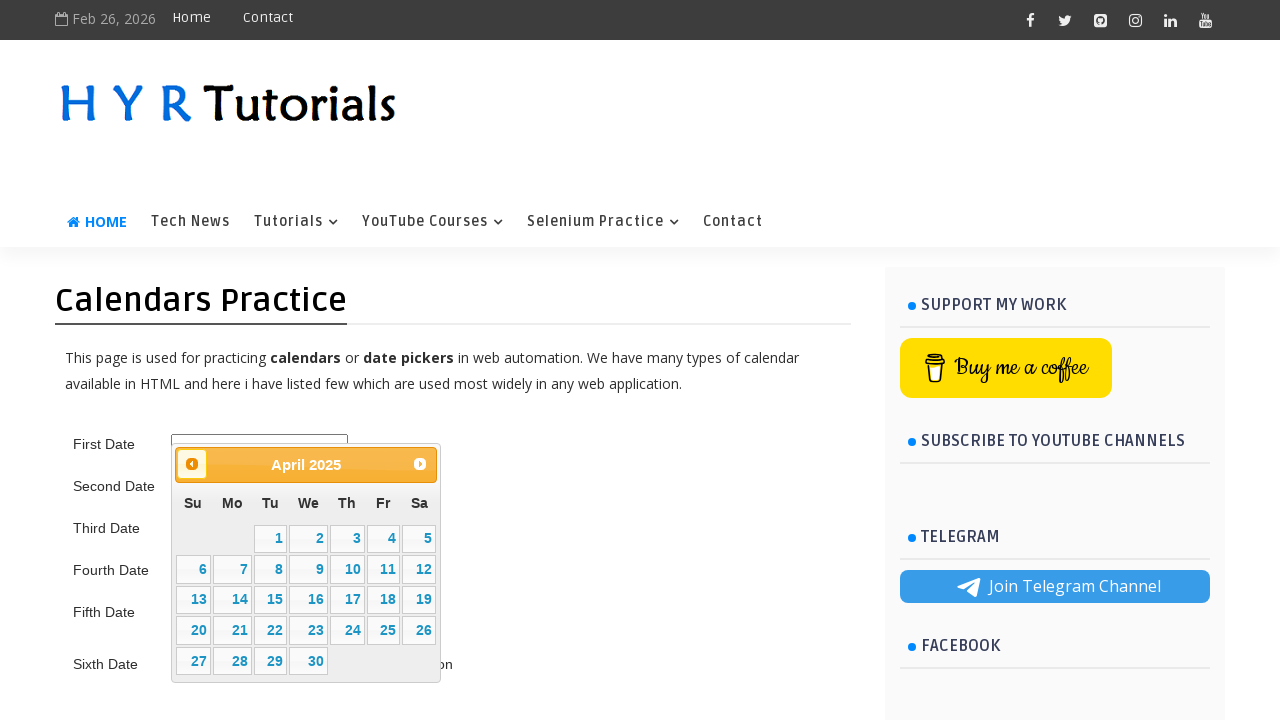

Clicked previous month button to navigate backwards at (192, 464) on span.ui-icon.ui-icon-circle-triangle-w
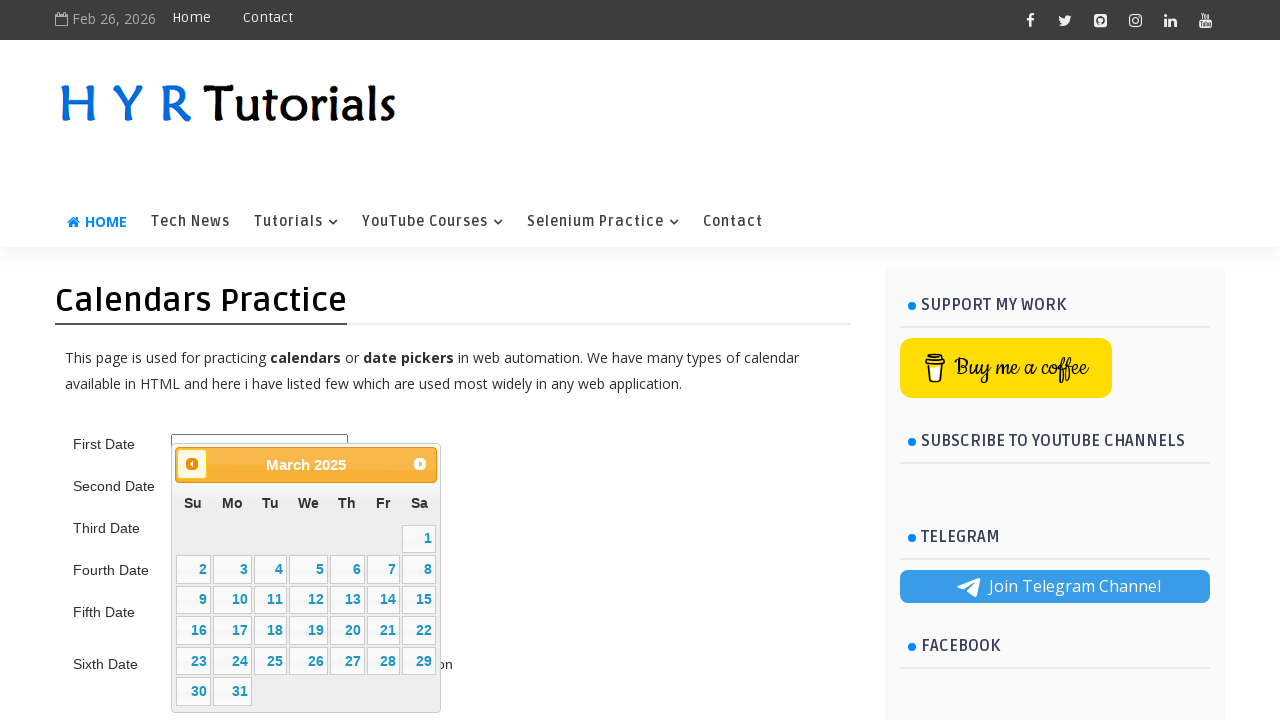

Retrieved displayed month: March
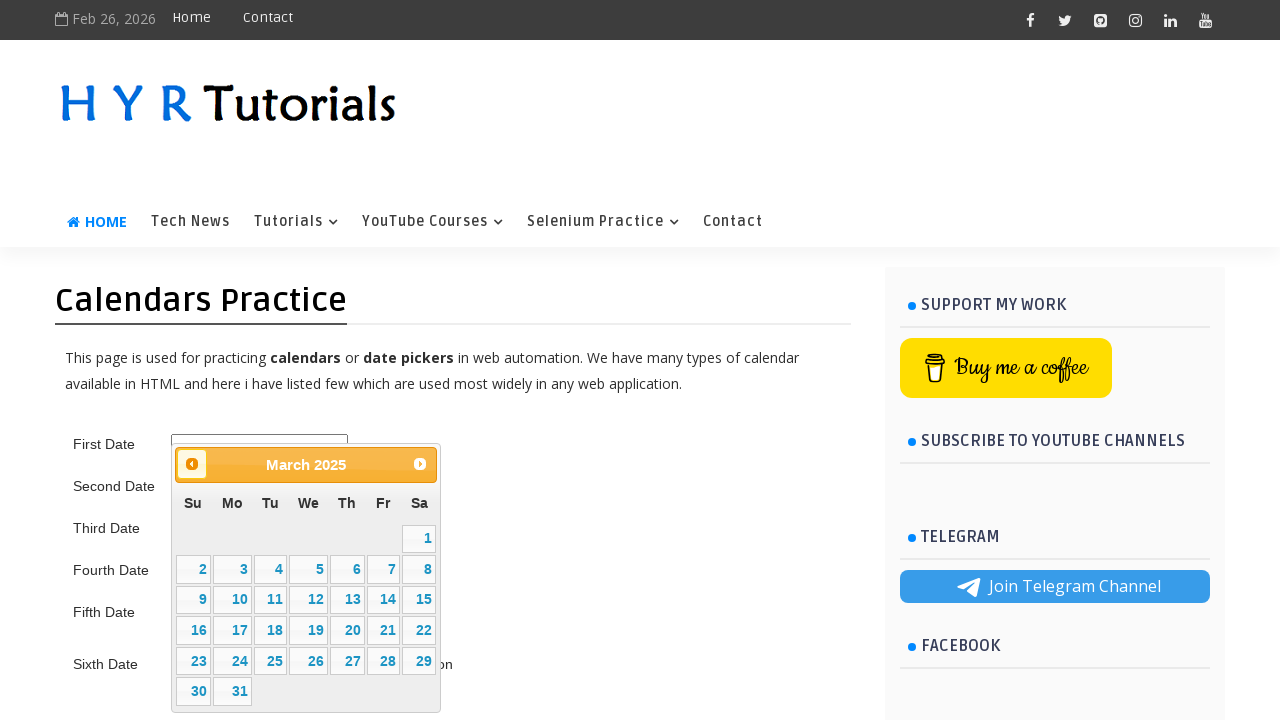

Retrieved displayed year: 2025
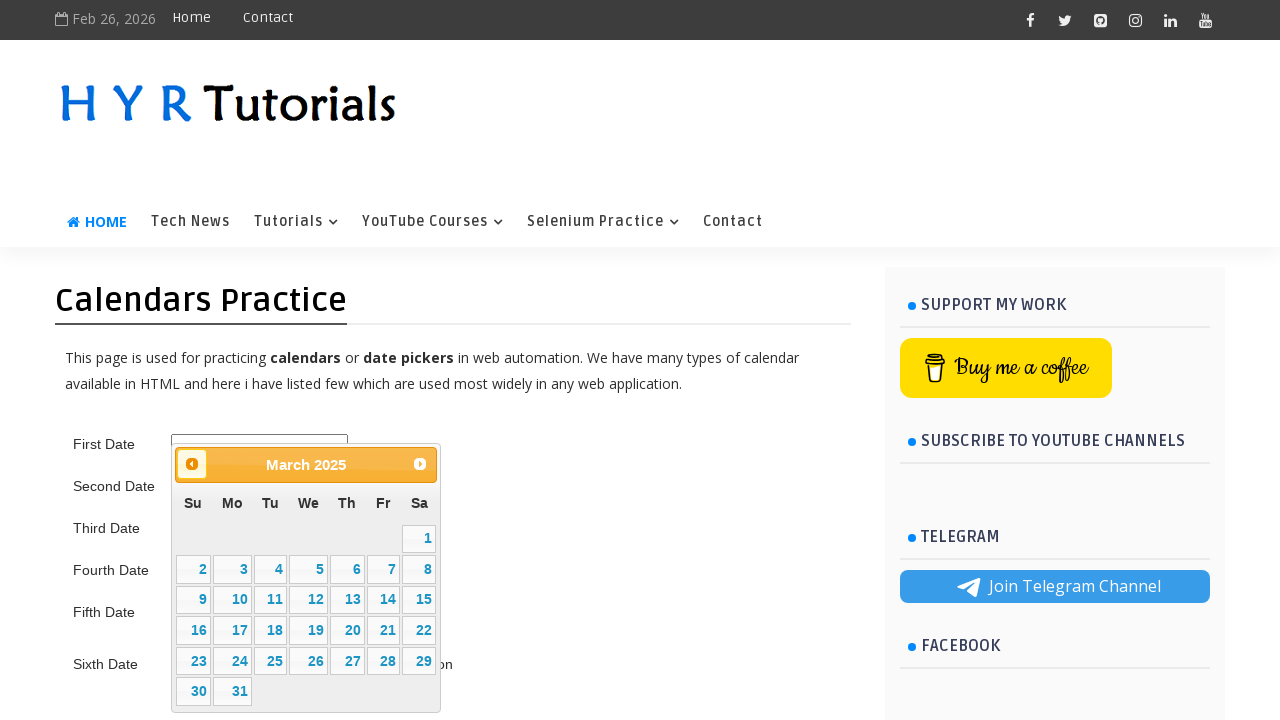

Clicked previous month button to navigate backwards at (192, 464) on span.ui-icon.ui-icon-circle-triangle-w
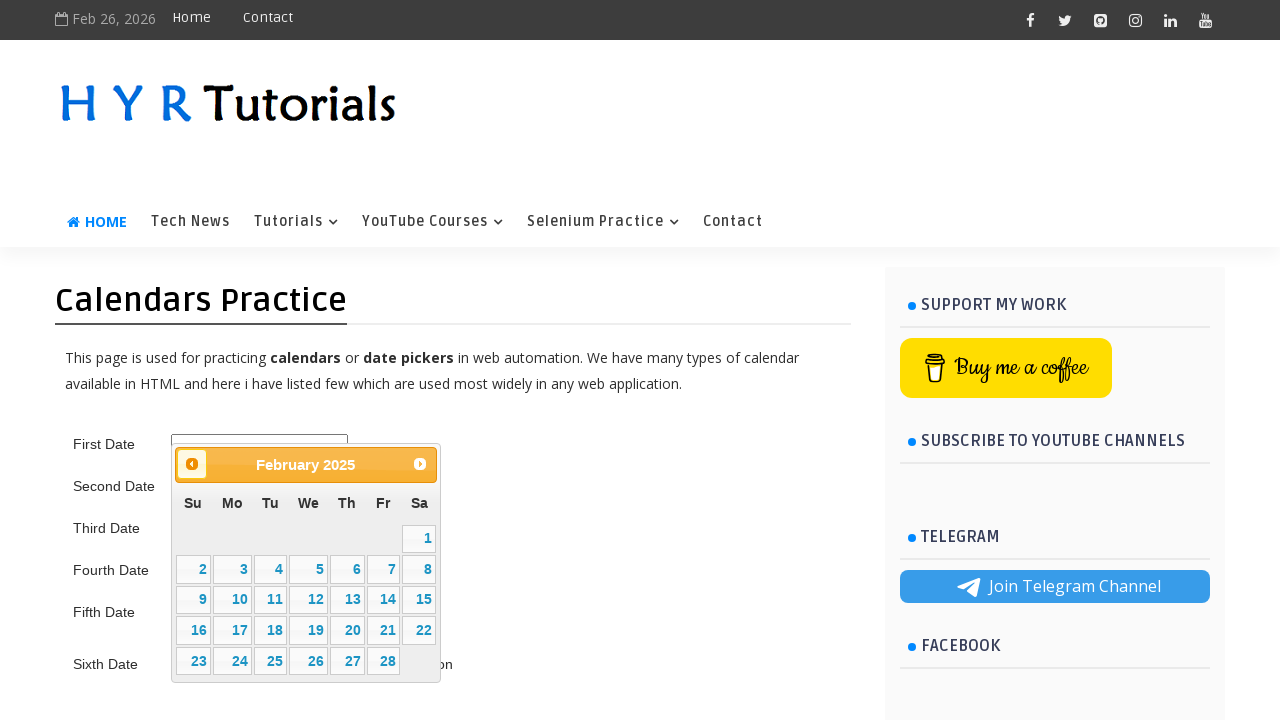

Retrieved displayed month: February
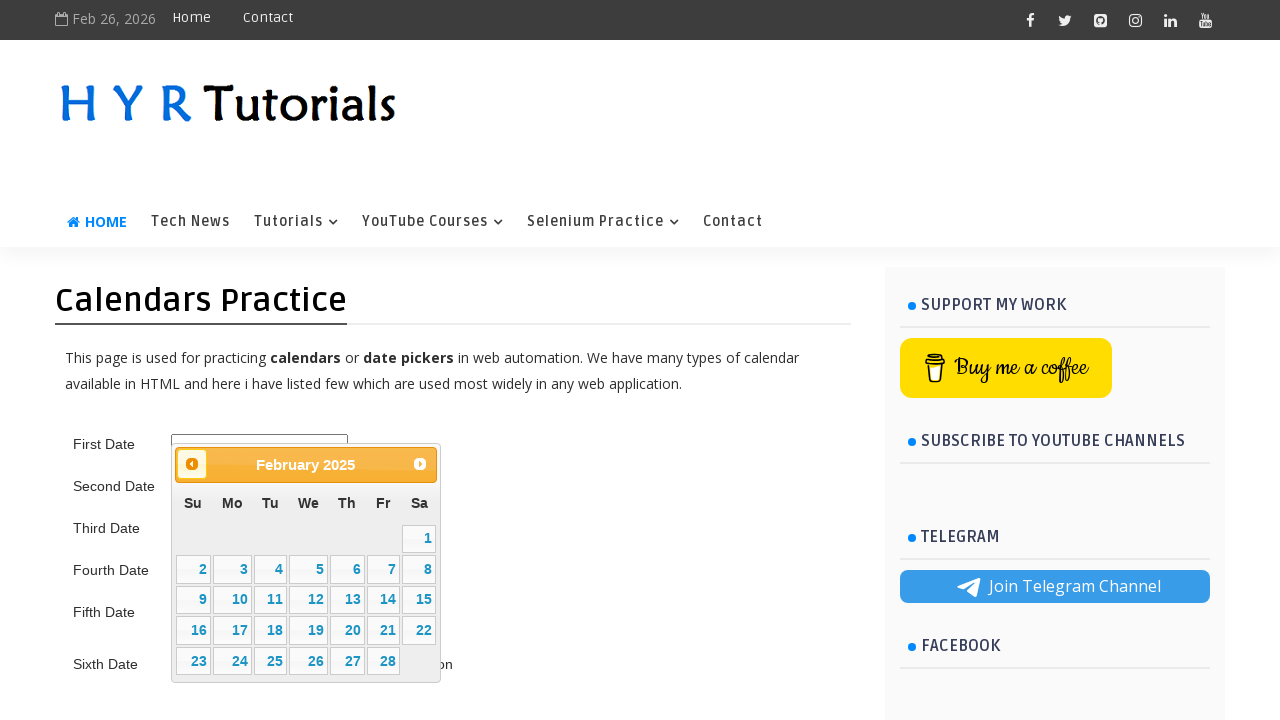

Retrieved displayed year: 2025
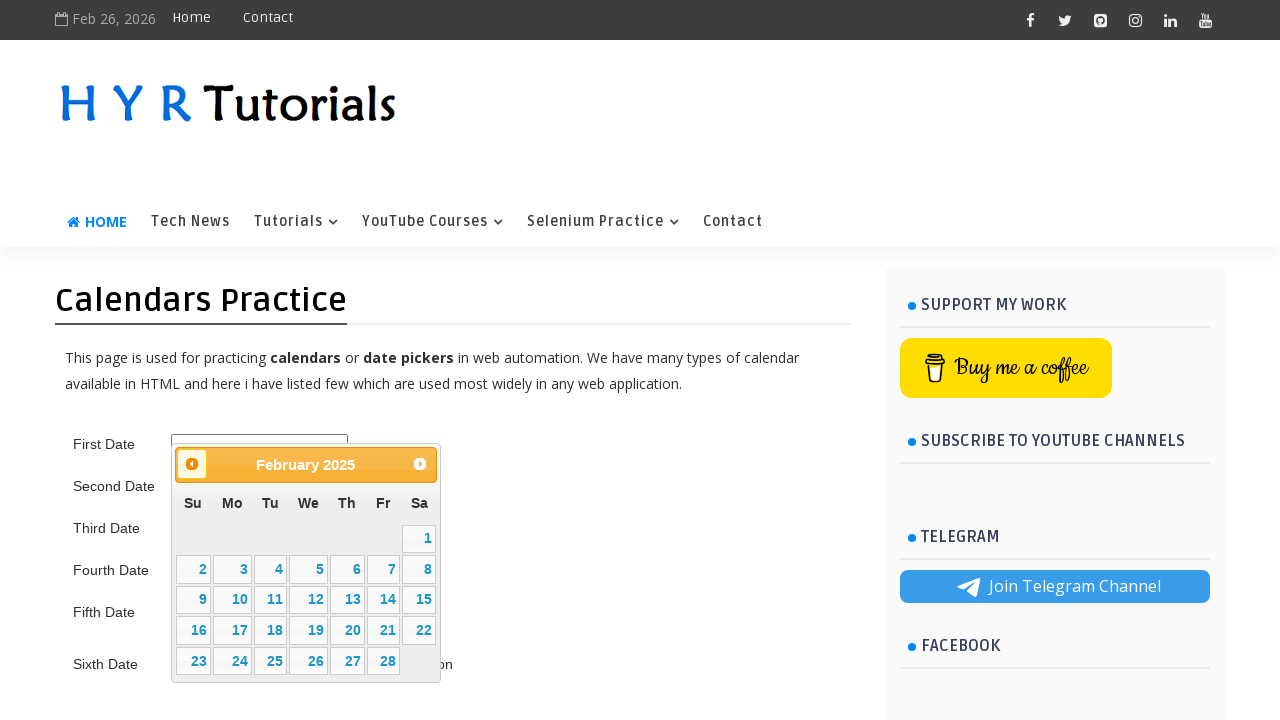

Clicked previous month button to navigate backwards at (192, 464) on span.ui-icon.ui-icon-circle-triangle-w
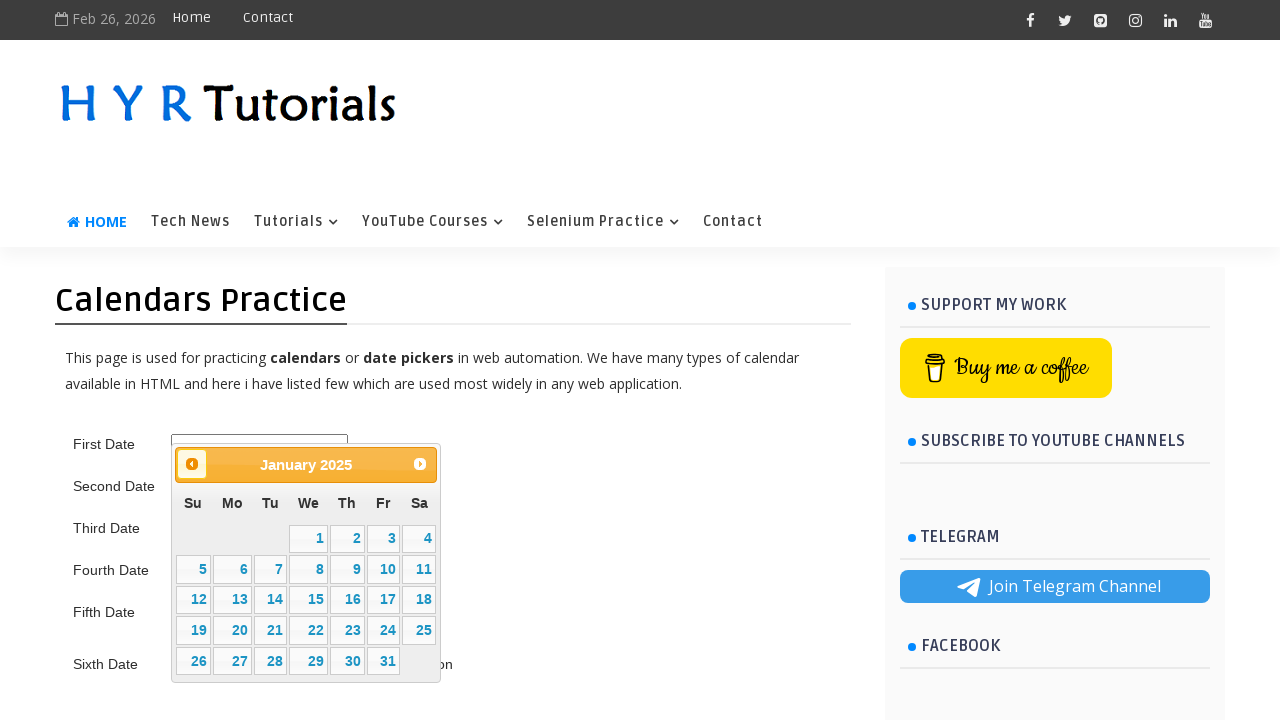

Retrieved displayed month: January
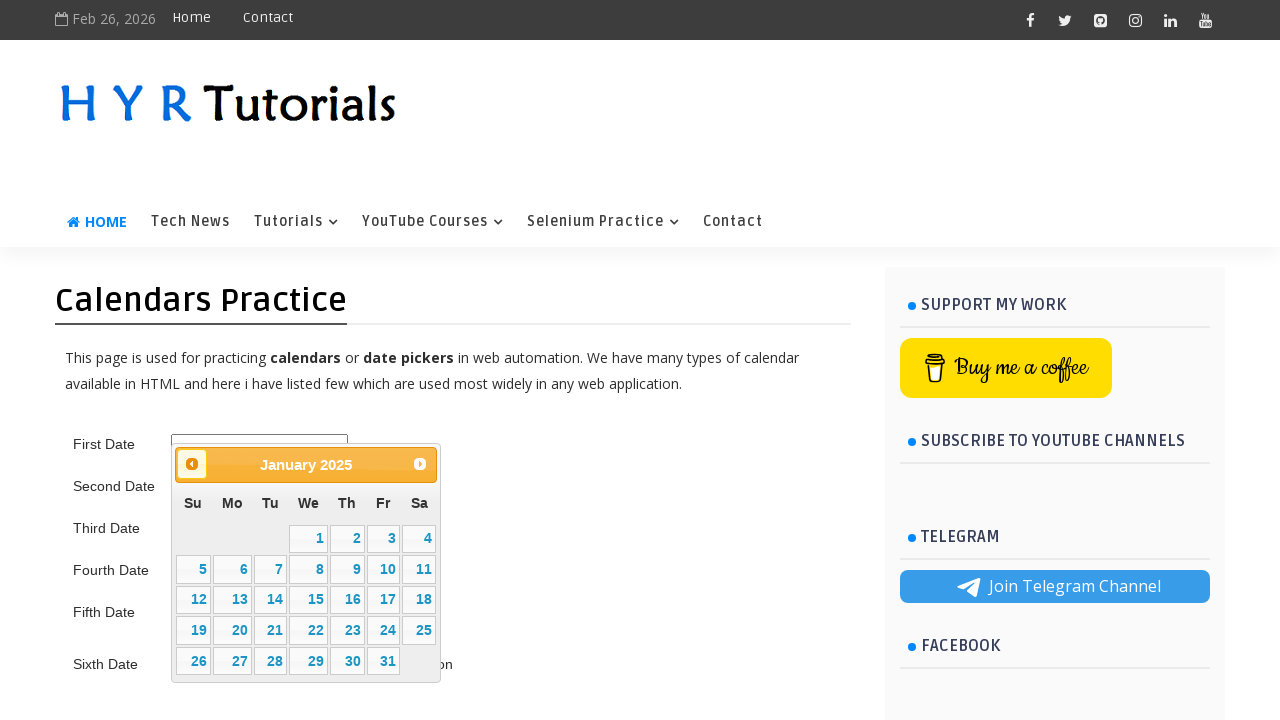

Retrieved displayed year: 2025
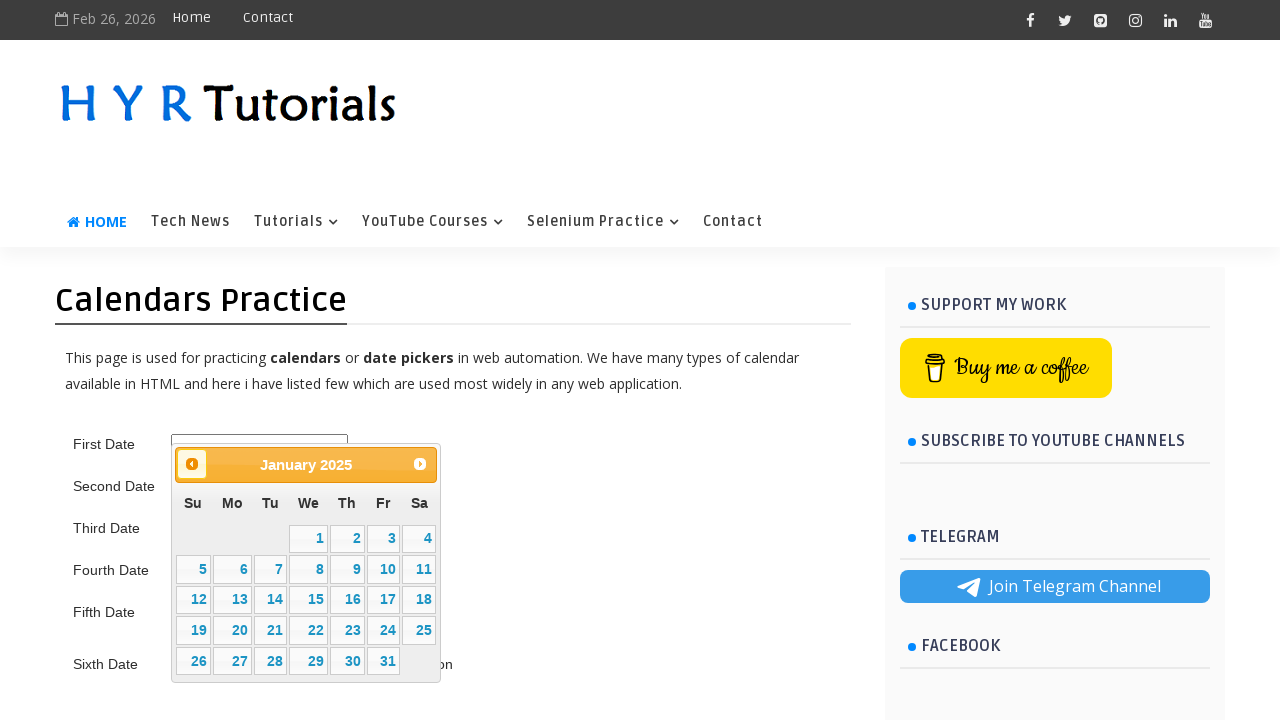

Clicked previous month button to navigate backwards at (192, 464) on span.ui-icon.ui-icon-circle-triangle-w
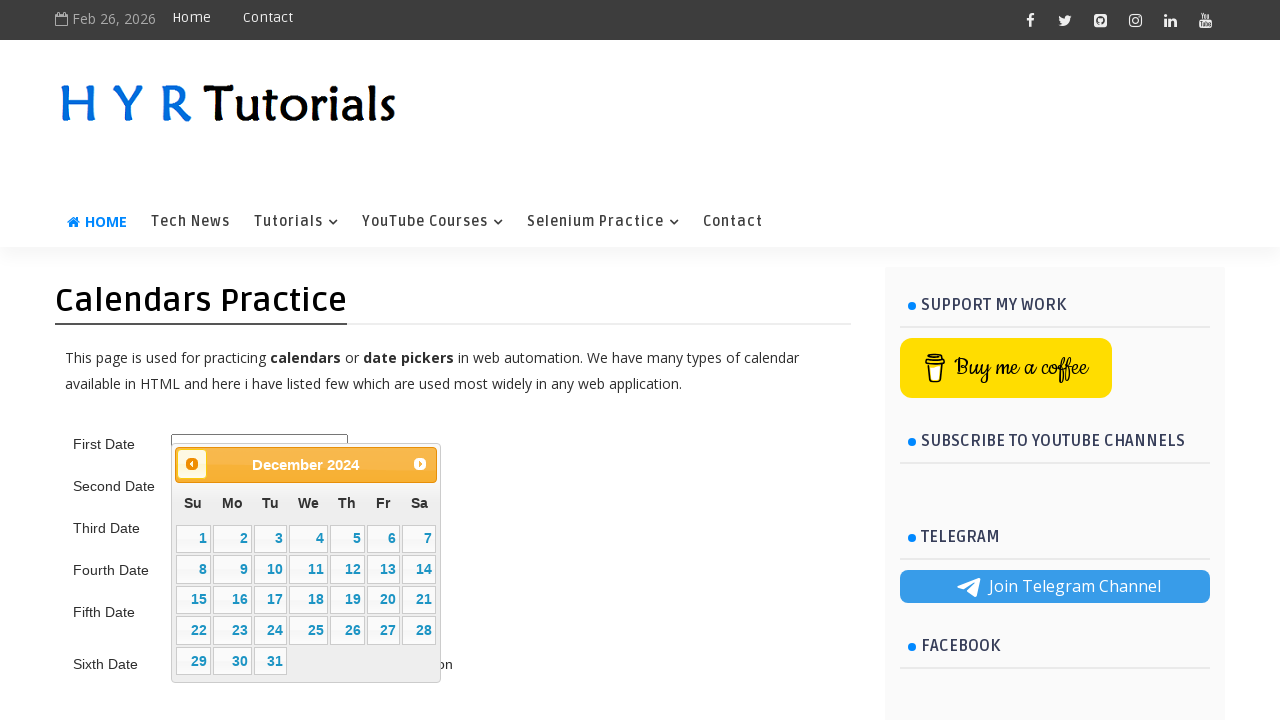

Retrieved displayed month: December
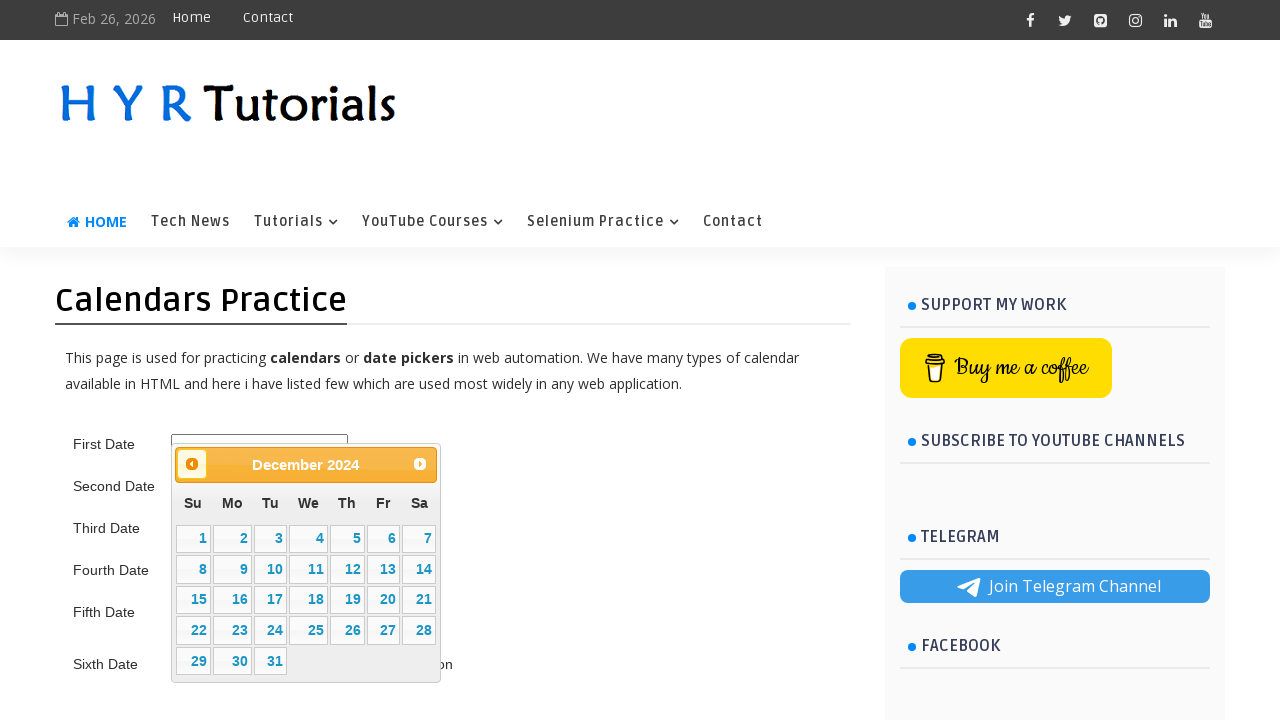

Retrieved displayed year: 2024
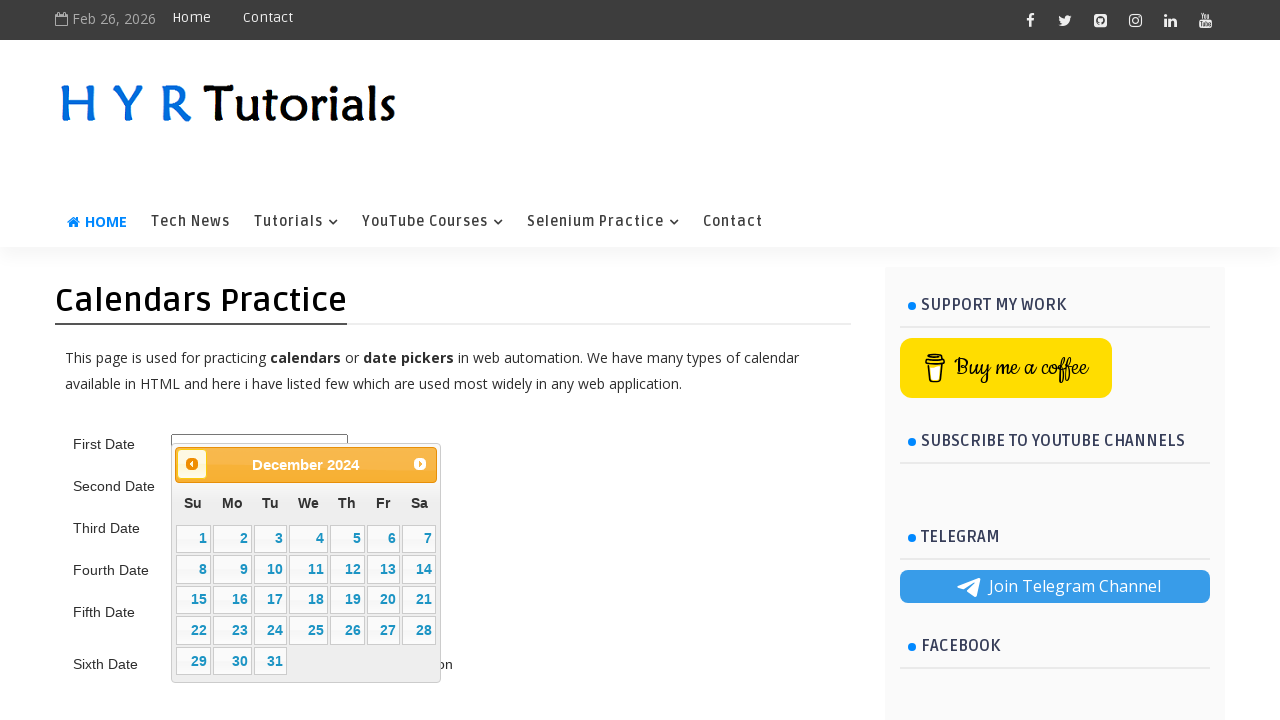

Clicked previous month button to navigate backwards at (192, 464) on span.ui-icon.ui-icon-circle-triangle-w
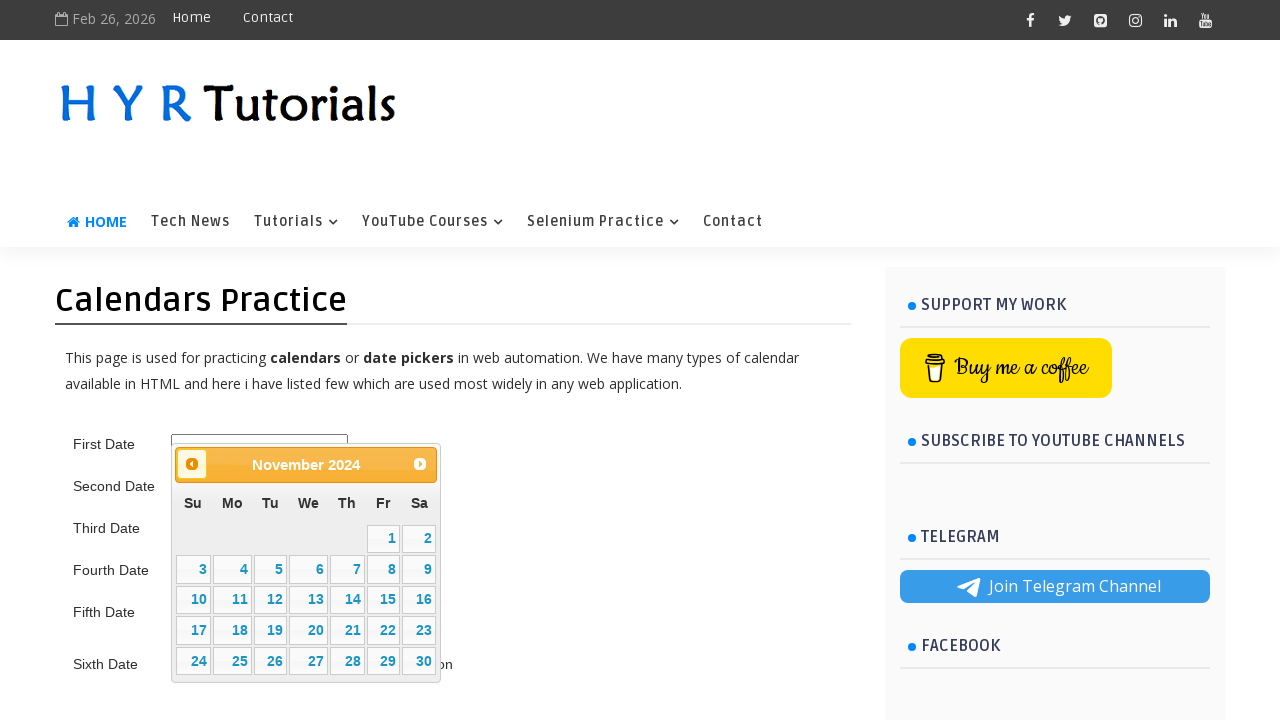

Retrieved displayed month: November
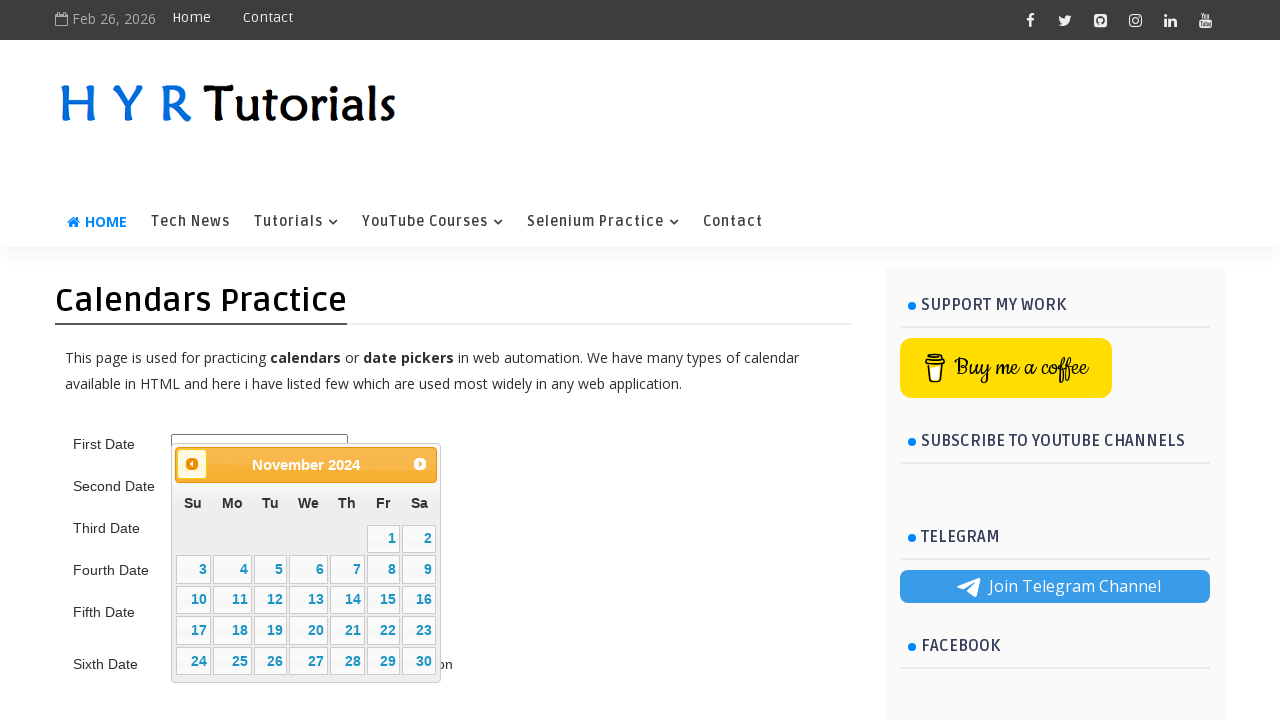

Retrieved displayed year: 2024
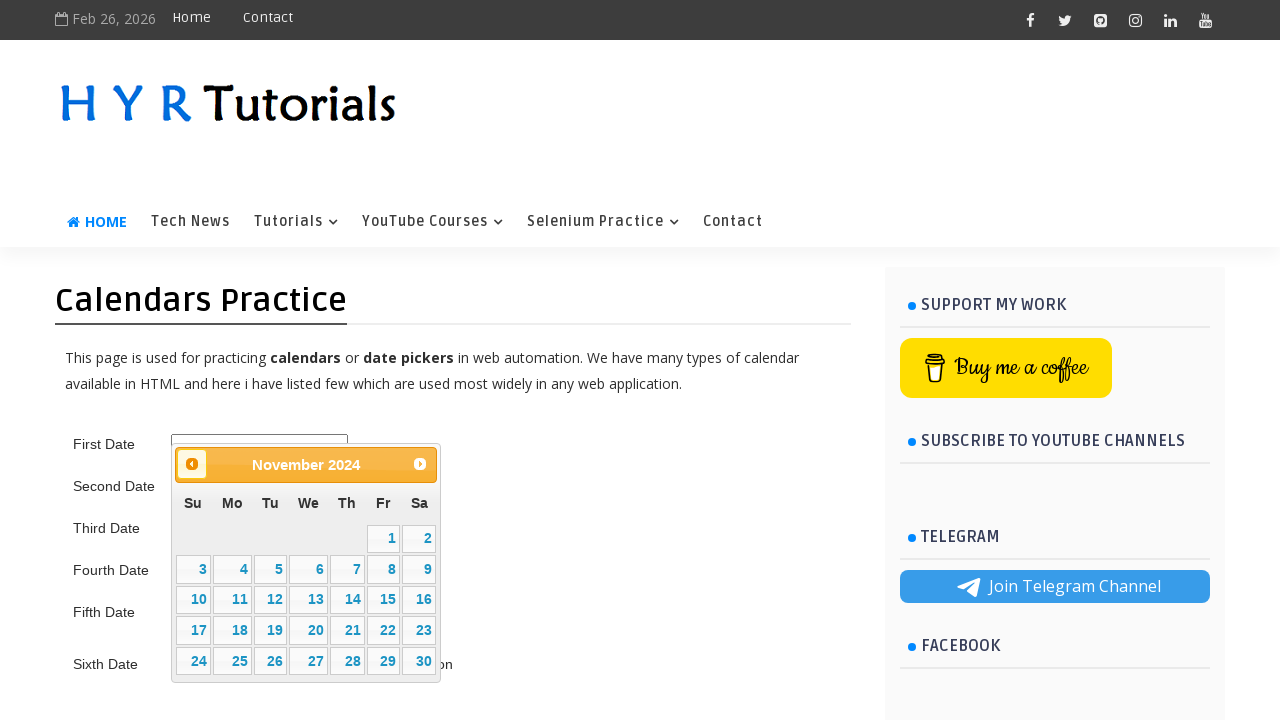

Clicked previous month button to navigate backwards at (192, 464) on span.ui-icon.ui-icon-circle-triangle-w
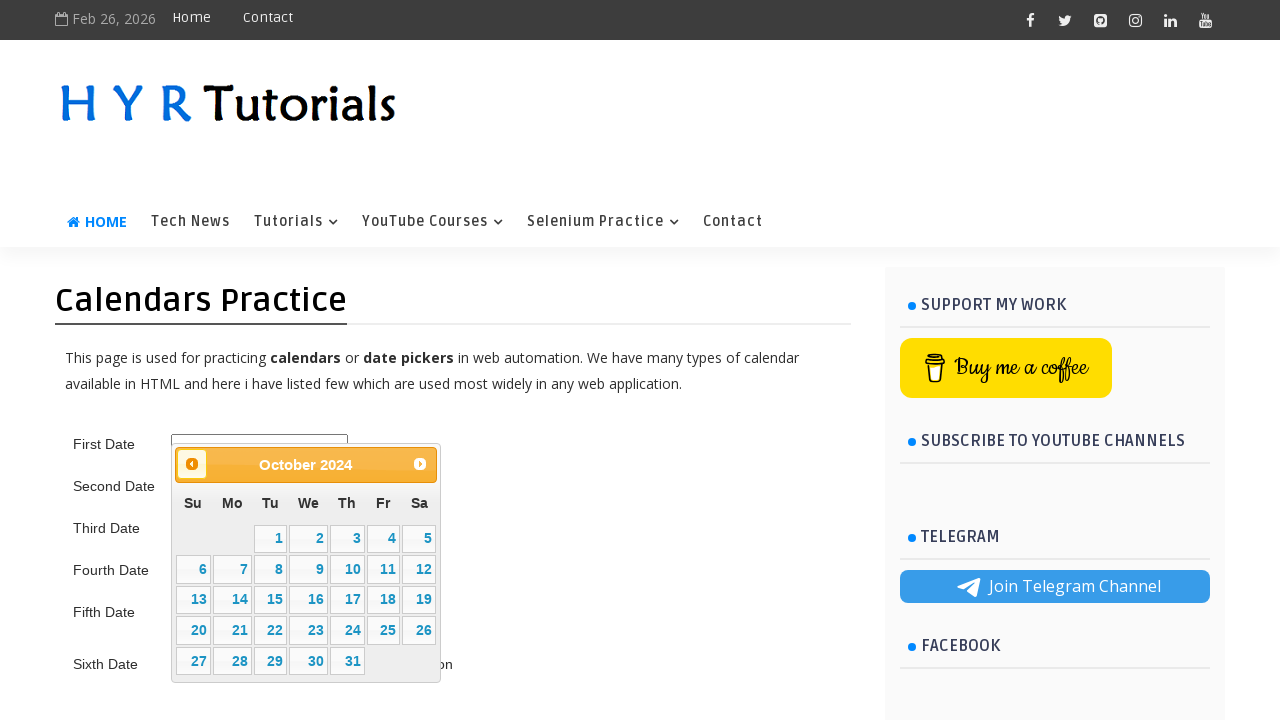

Retrieved displayed month: October
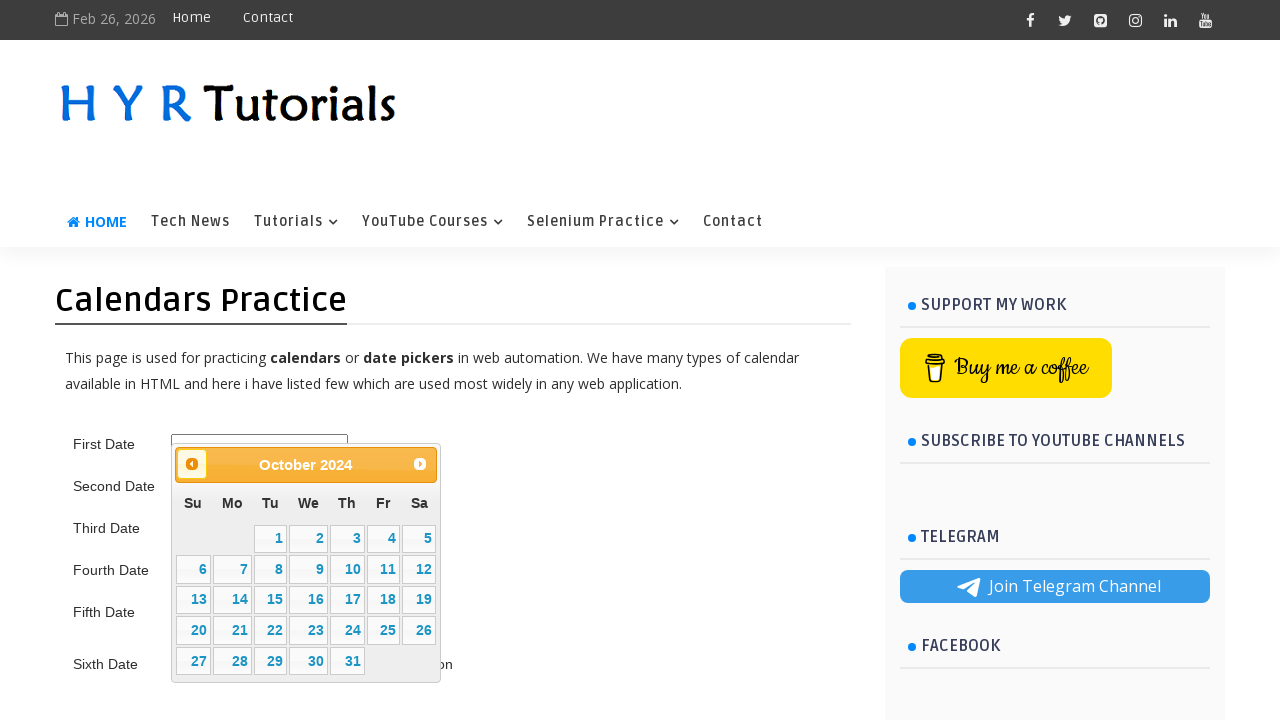

Retrieved displayed year: 2024
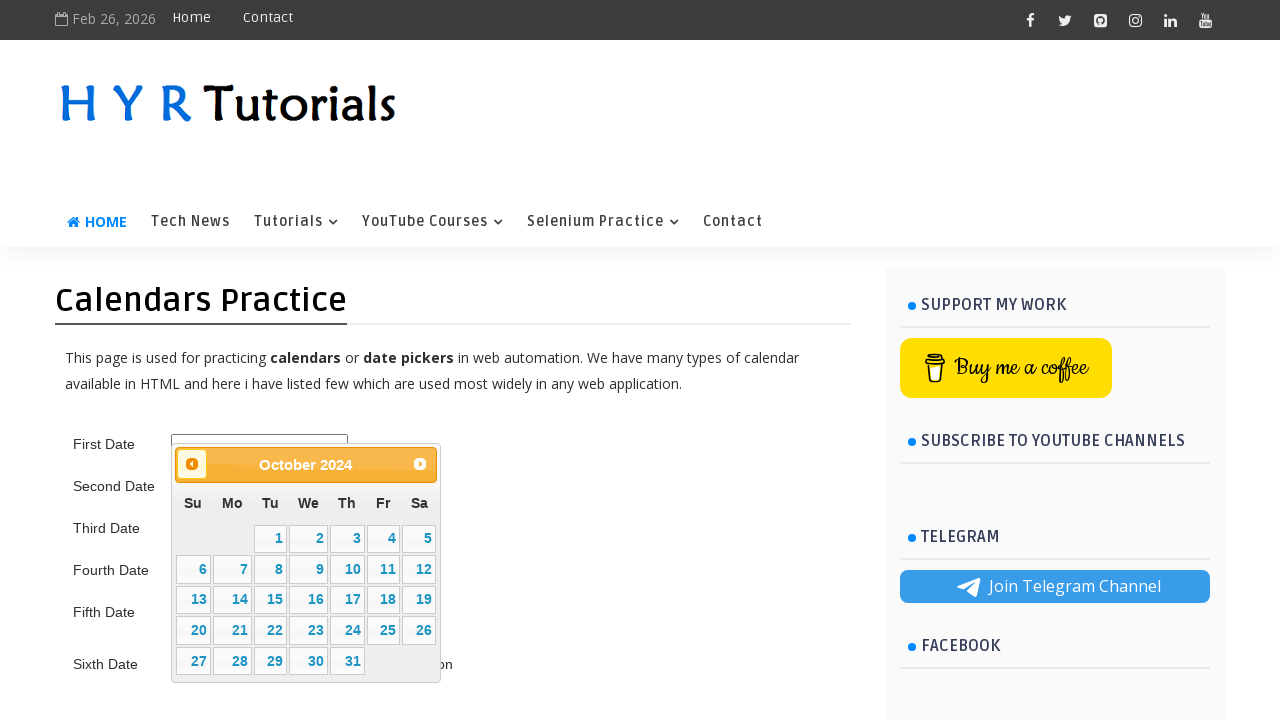

Clicked previous month button to navigate backwards at (192, 464) on span.ui-icon.ui-icon-circle-triangle-w
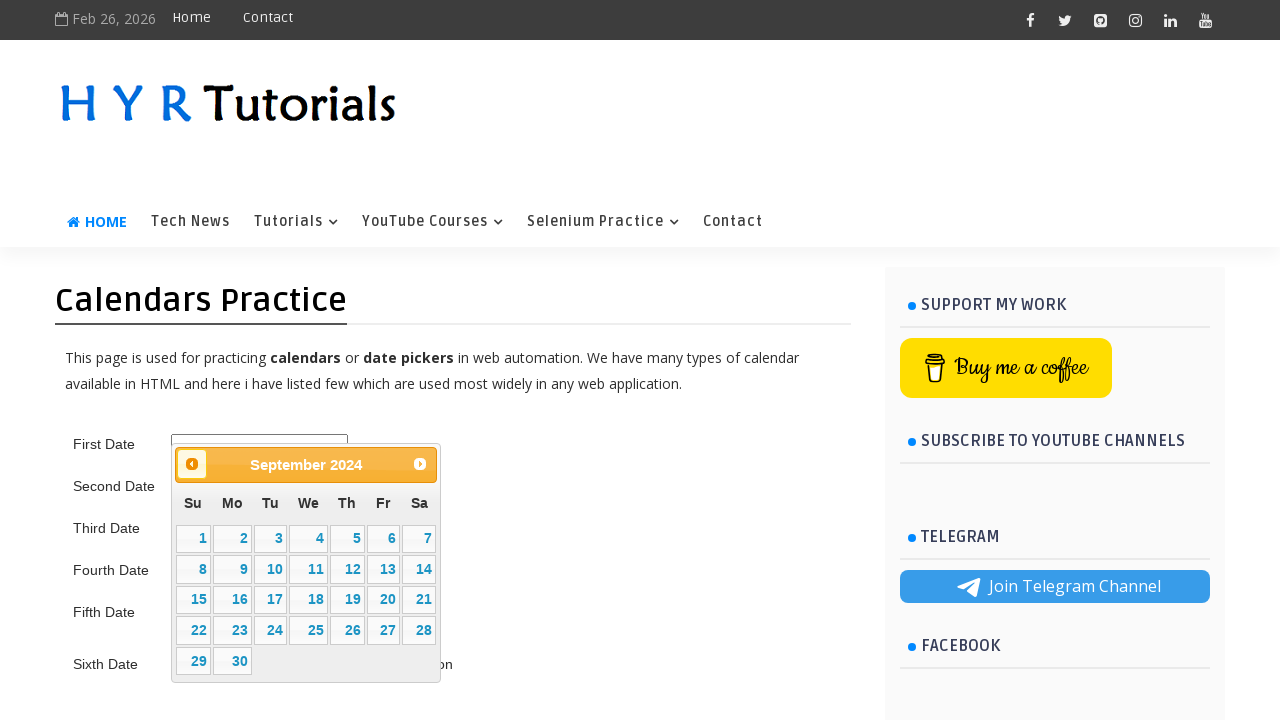

Retrieved displayed month: September
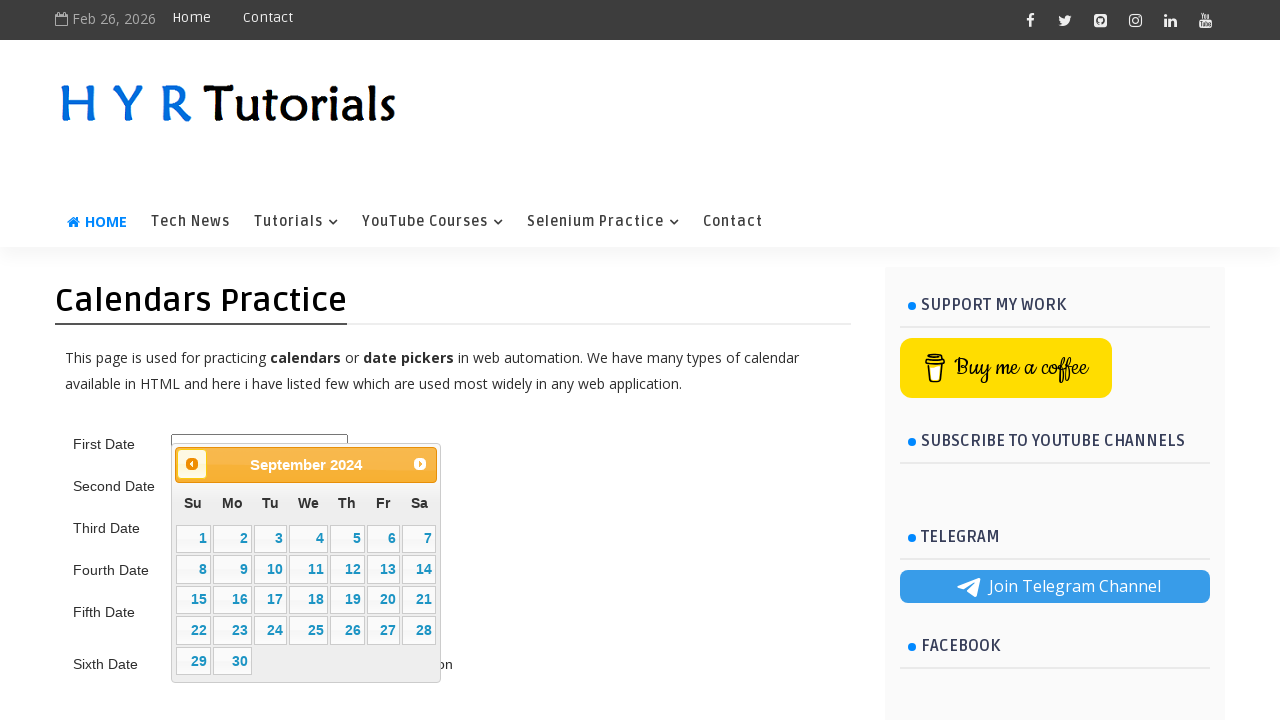

Retrieved displayed year: 2024
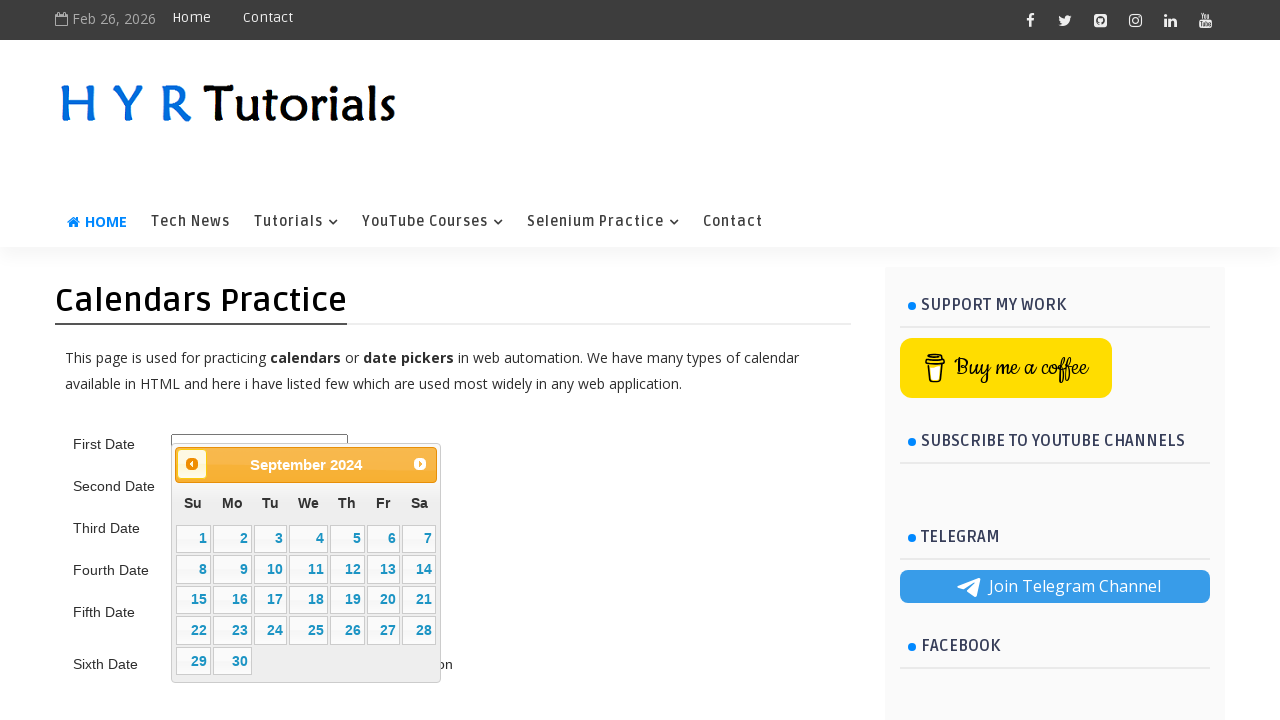

Clicked previous month button to navigate backwards at (192, 464) on span.ui-icon.ui-icon-circle-triangle-w
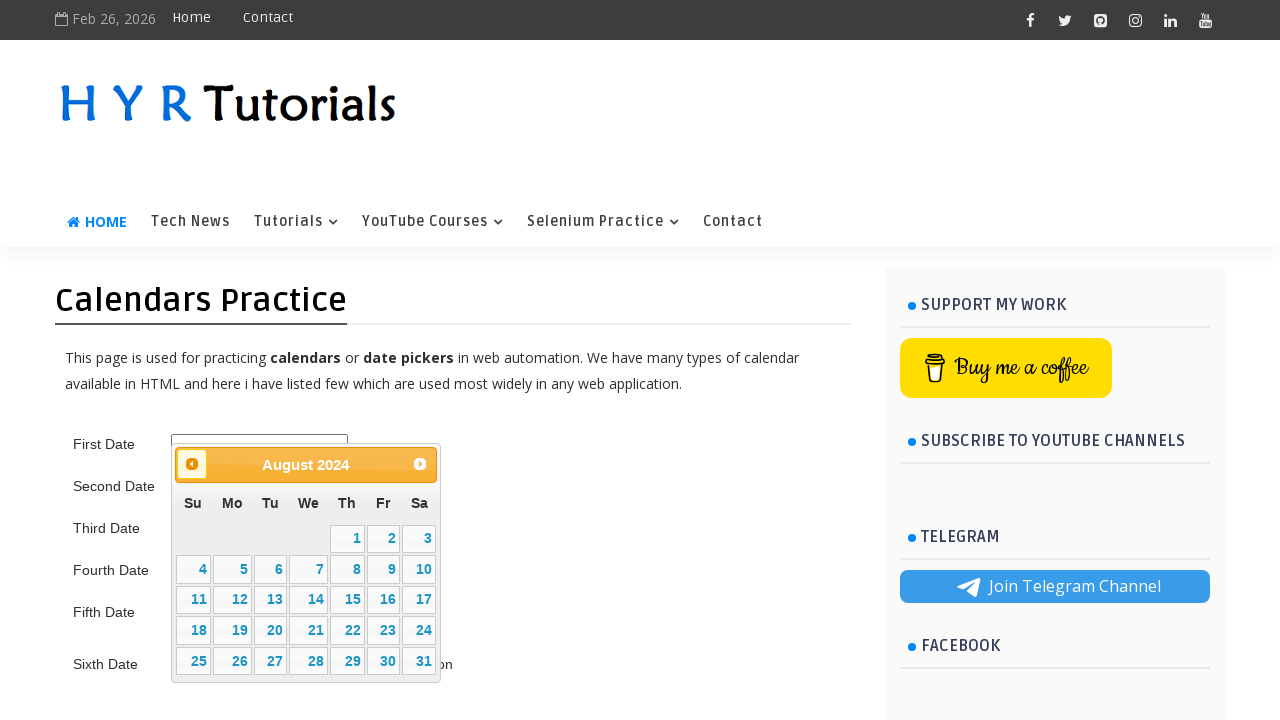

Retrieved displayed month: August
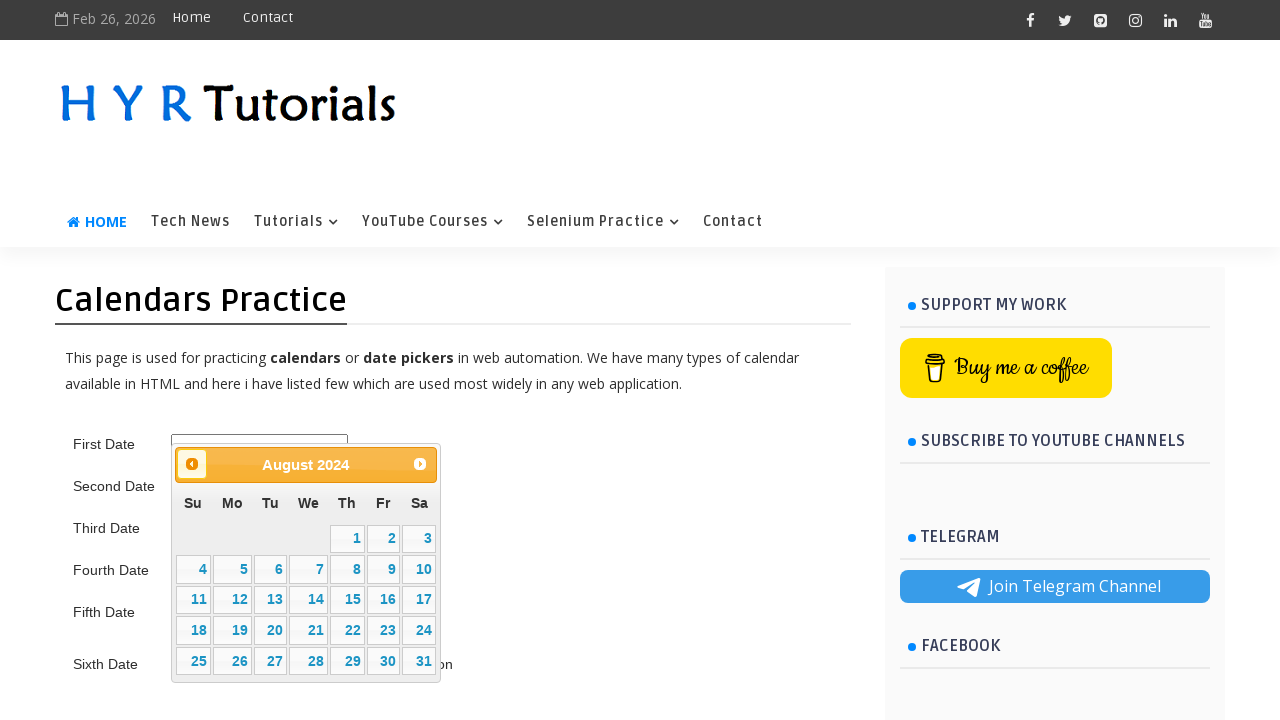

Retrieved displayed year: 2024
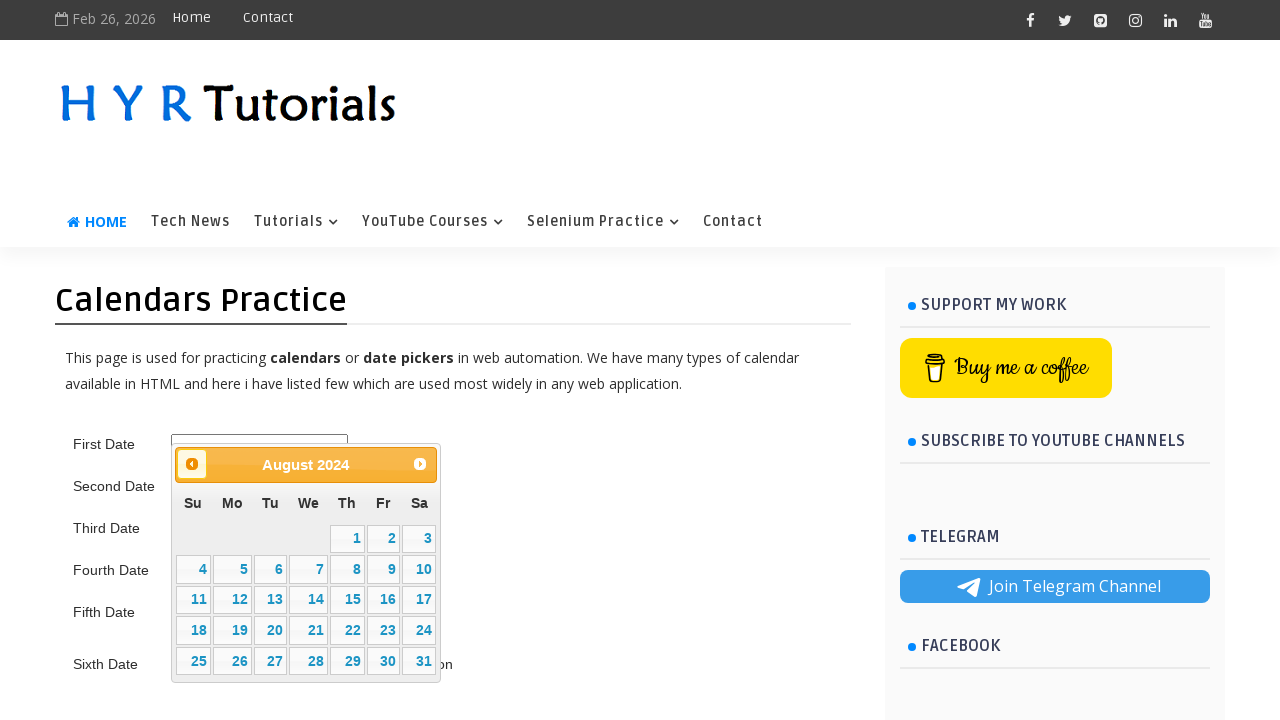

Clicked previous month button to navigate backwards at (192, 464) on span.ui-icon.ui-icon-circle-triangle-w
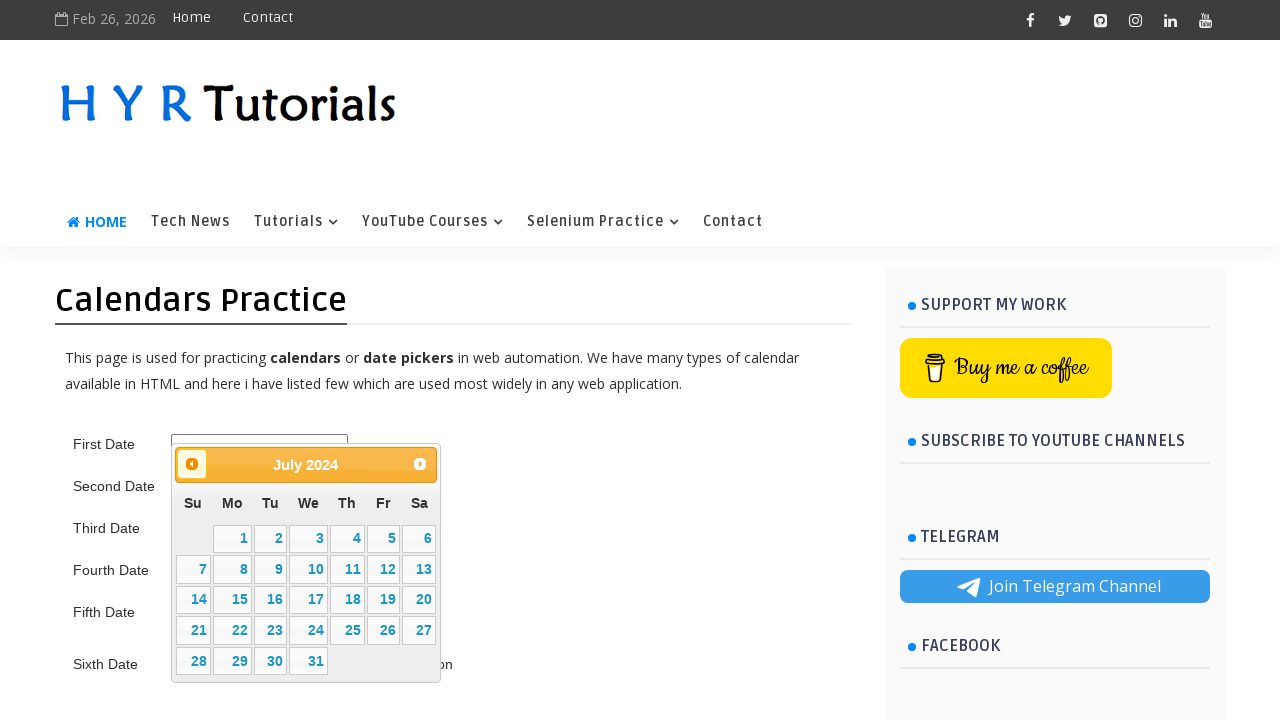

Retrieved displayed month: July
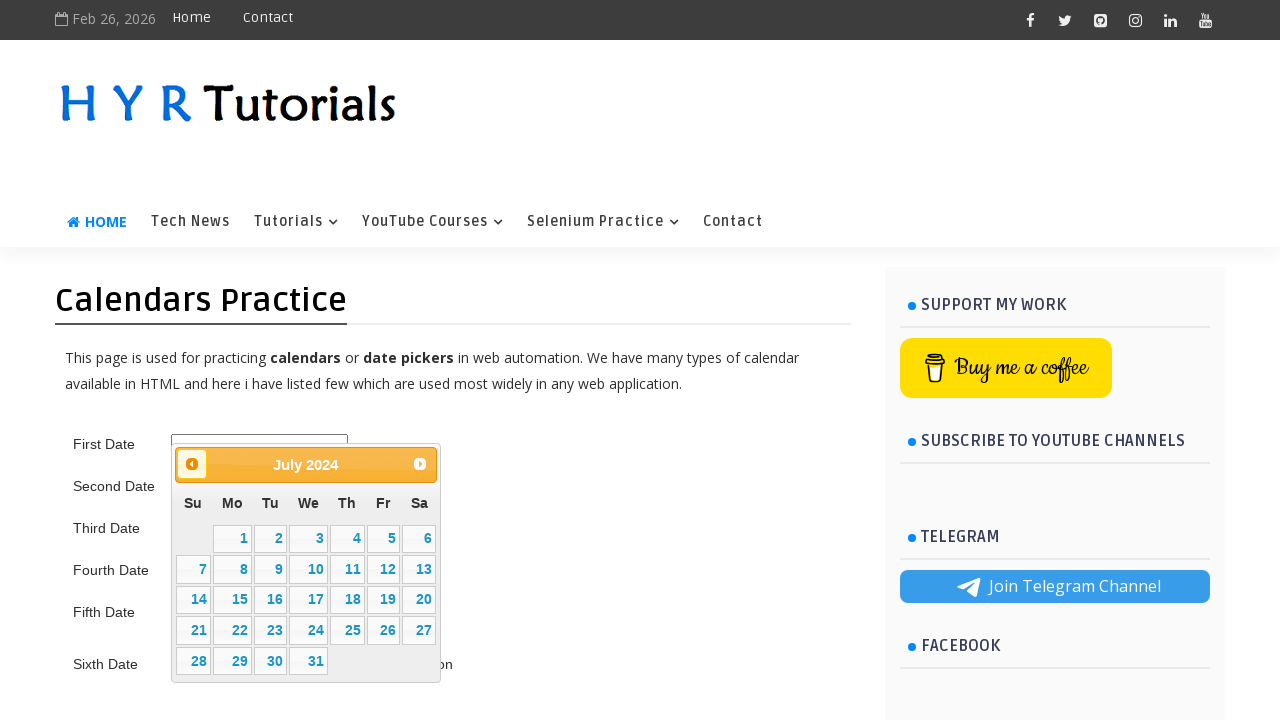

Retrieved displayed year: 2024
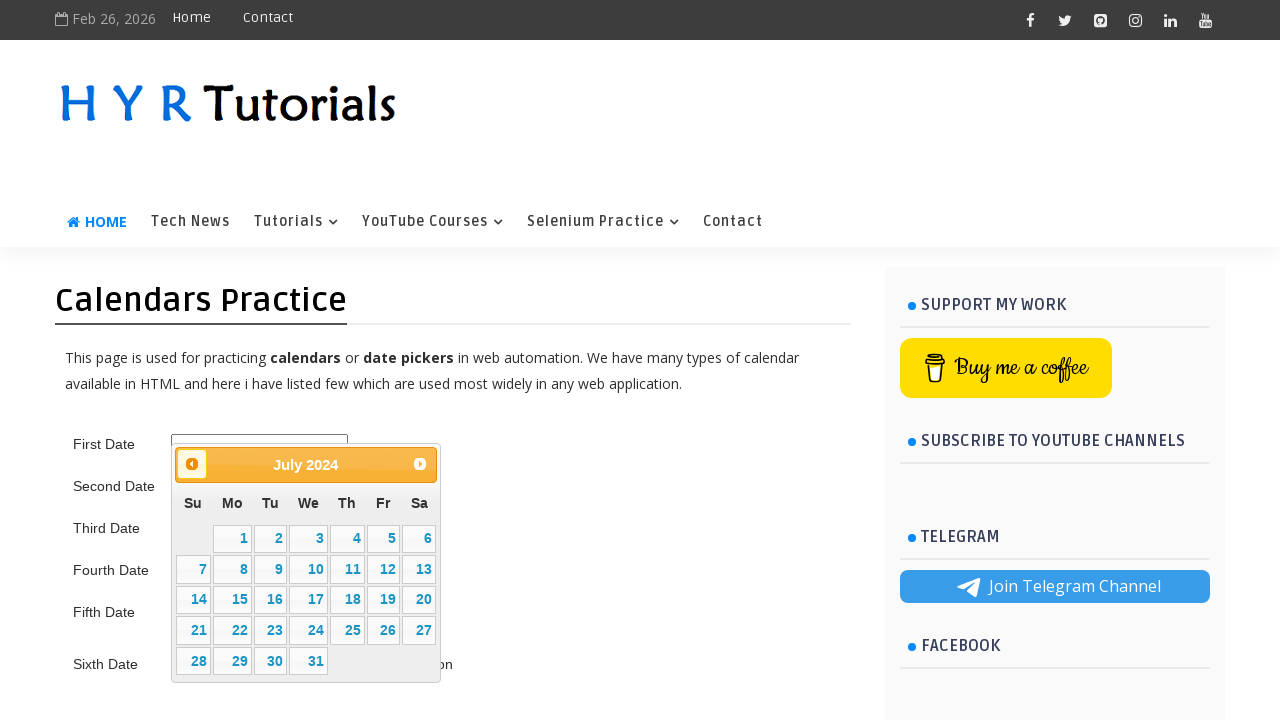

Clicked previous month button to navigate backwards at (192, 464) on span.ui-icon.ui-icon-circle-triangle-w
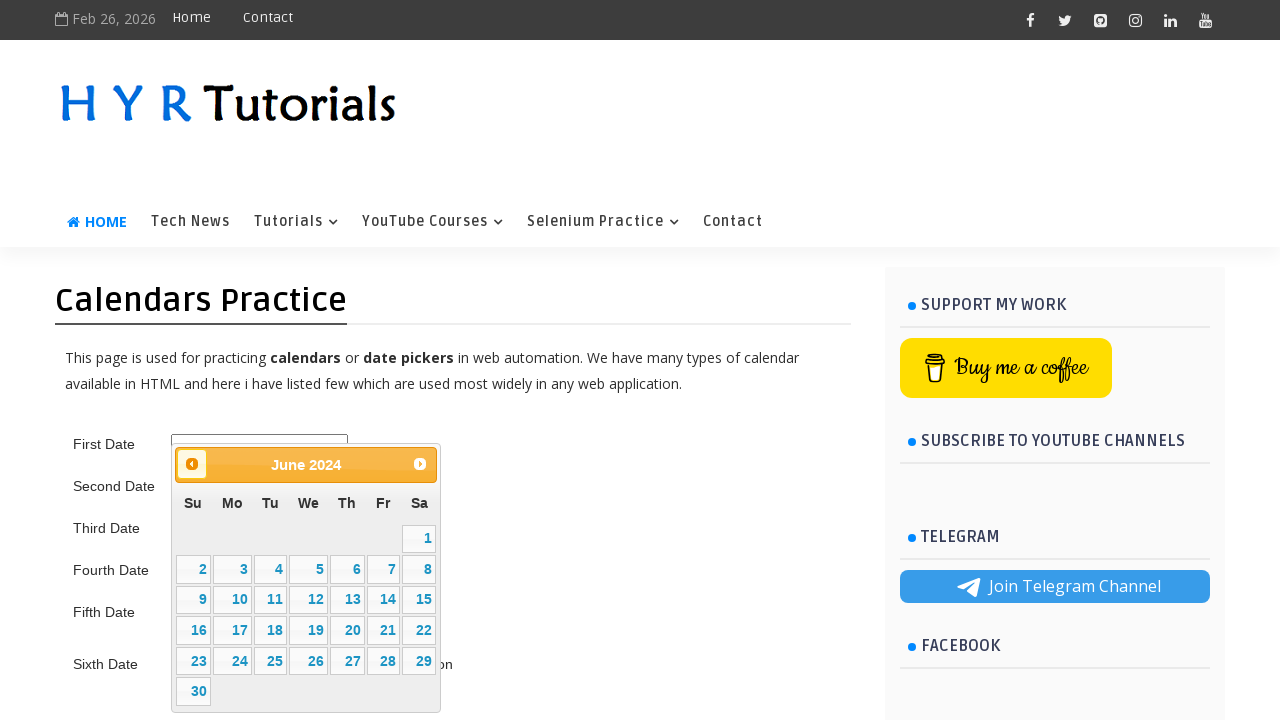

Retrieved displayed month: June
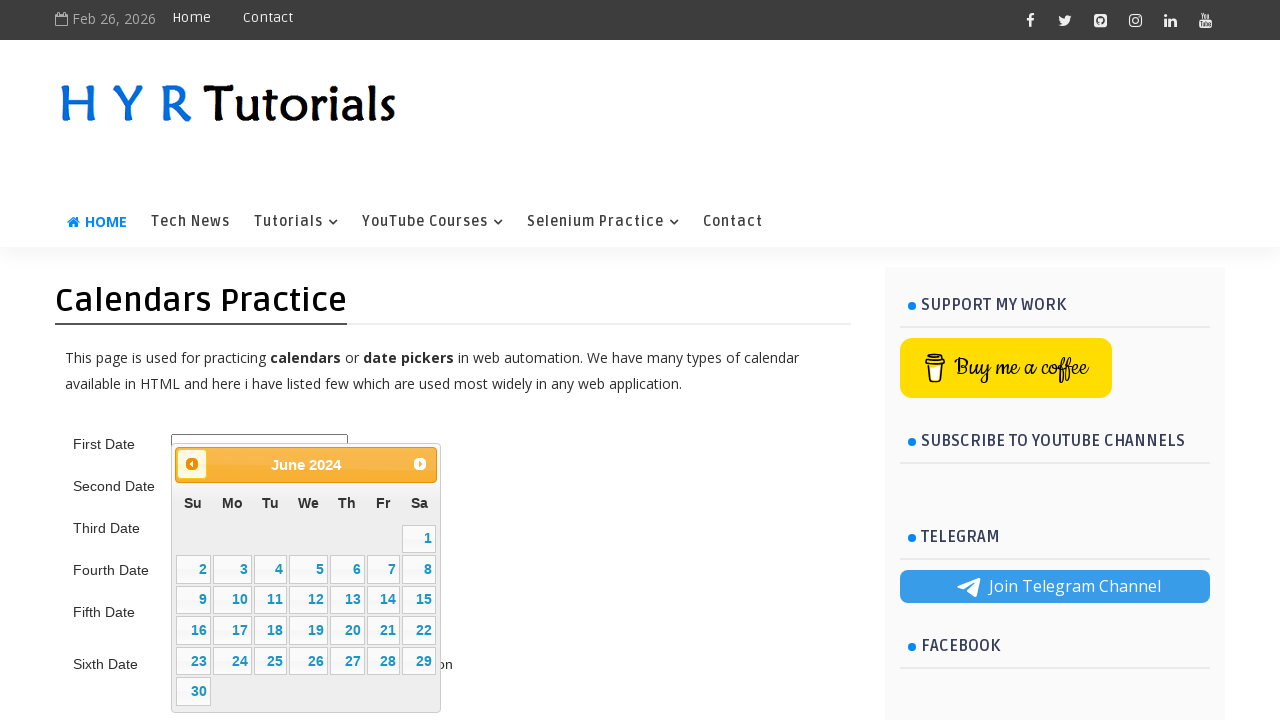

Retrieved displayed year: 2024
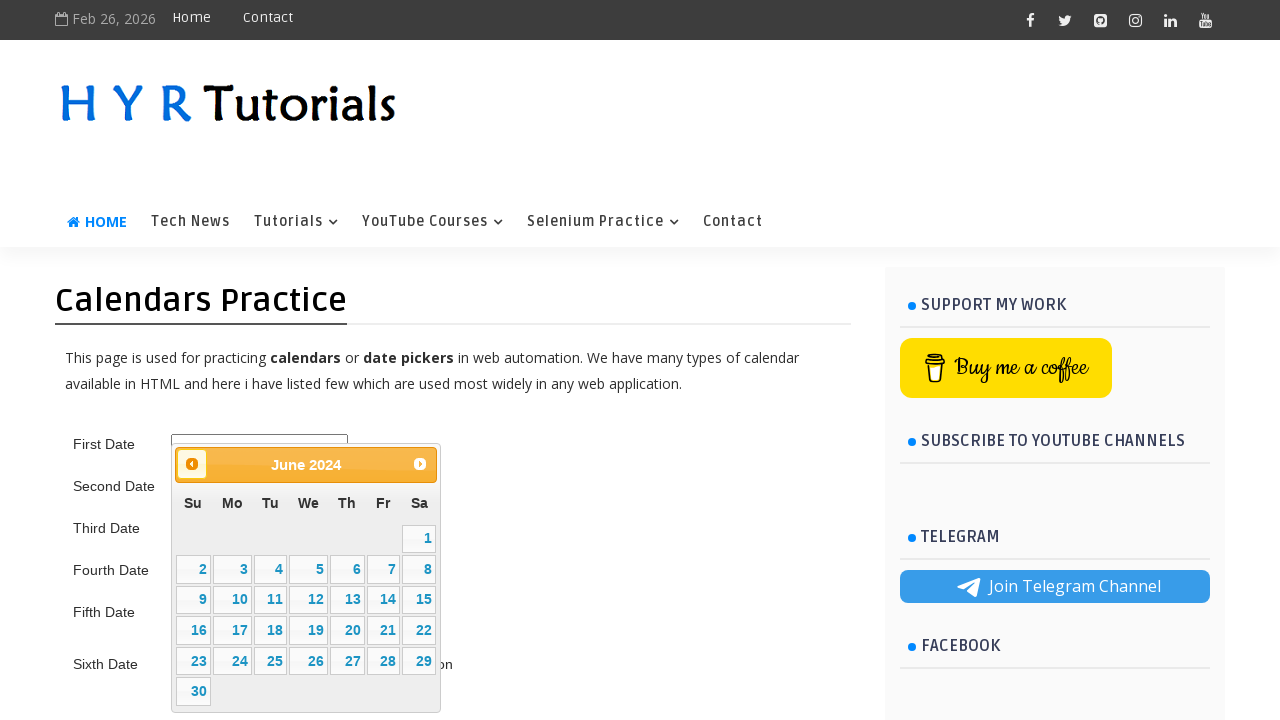

Clicked previous month button to navigate backwards at (192, 464) on span.ui-icon.ui-icon-circle-triangle-w
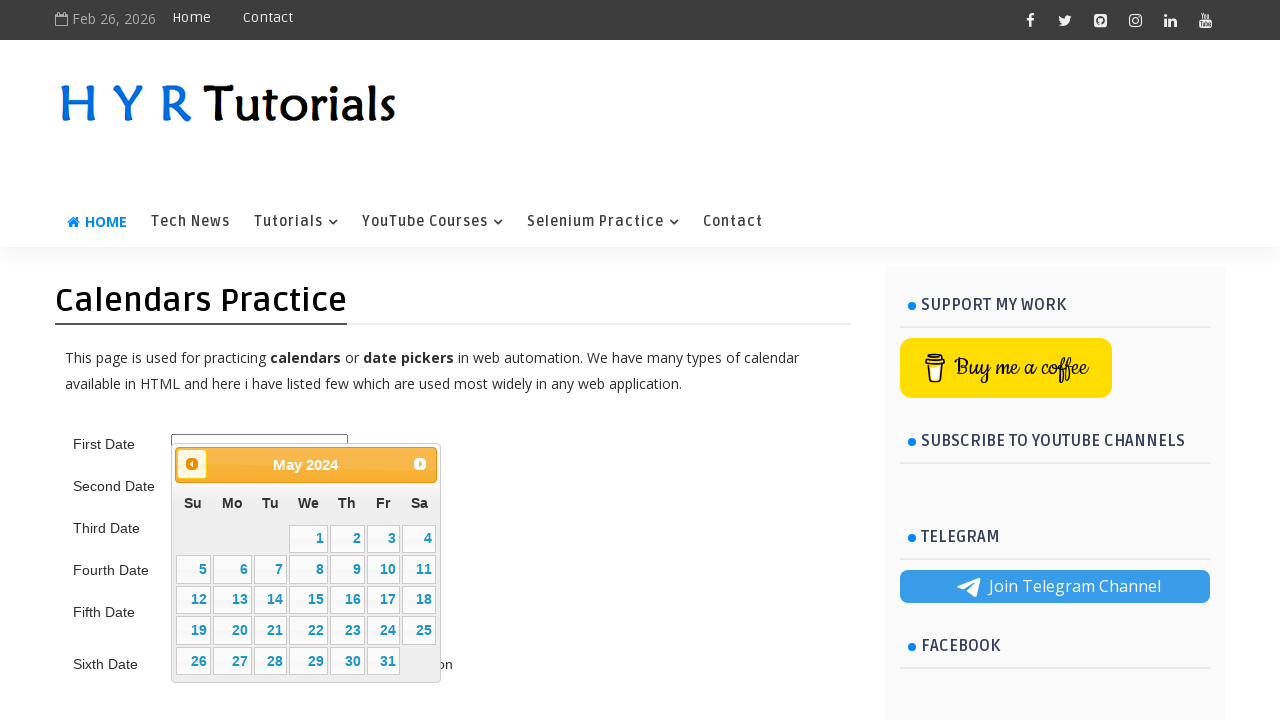

Retrieved displayed month: May
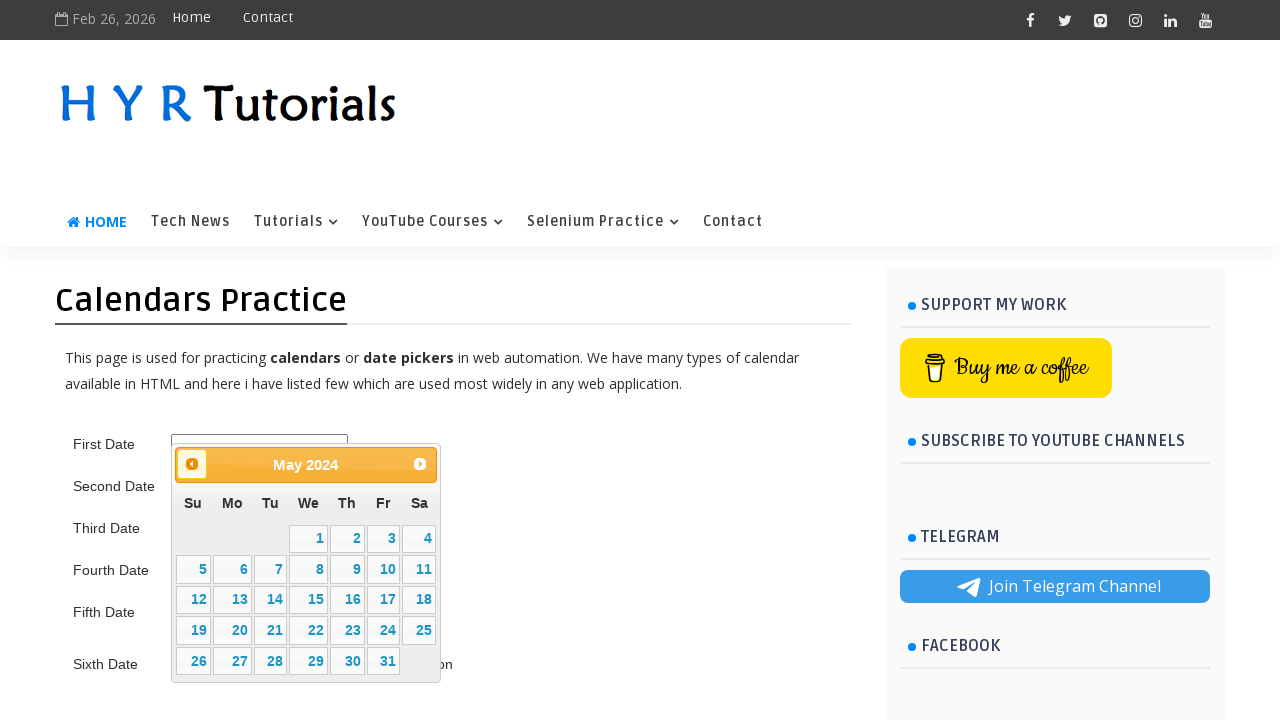

Retrieved displayed year: 2024
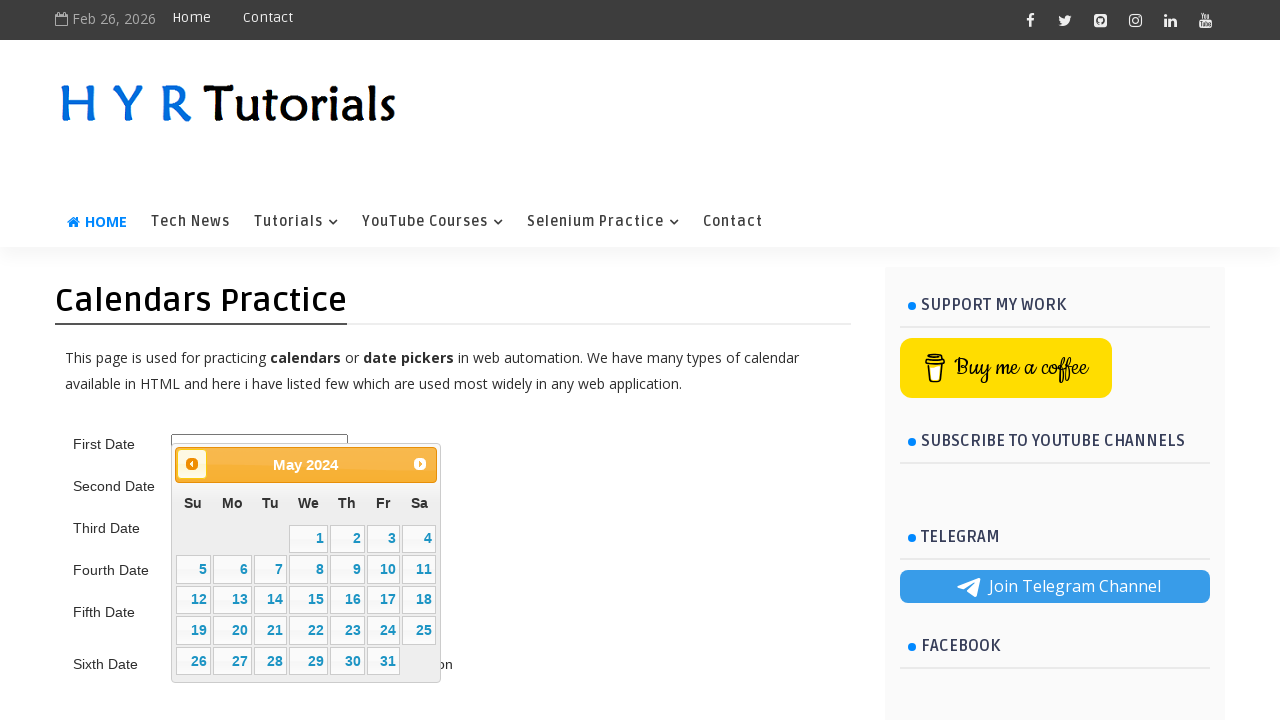

Clicked previous month button to navigate backwards at (192, 464) on span.ui-icon.ui-icon-circle-triangle-w
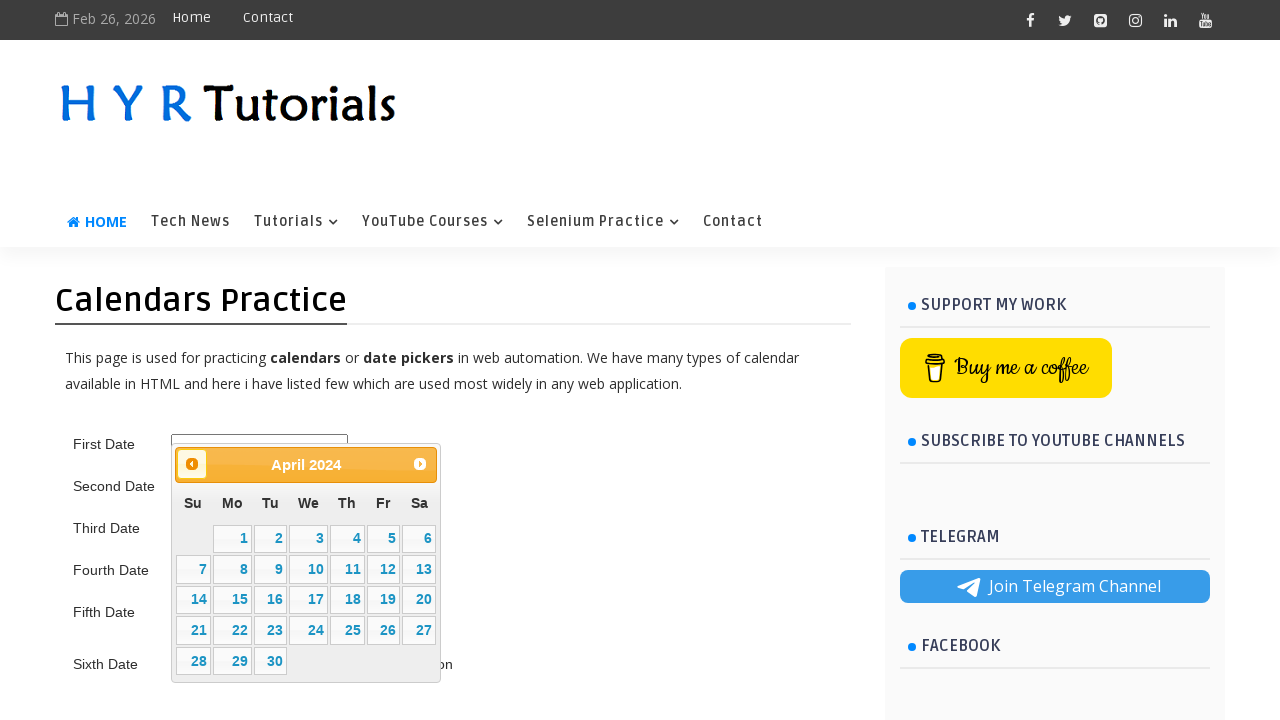

Retrieved displayed month: April
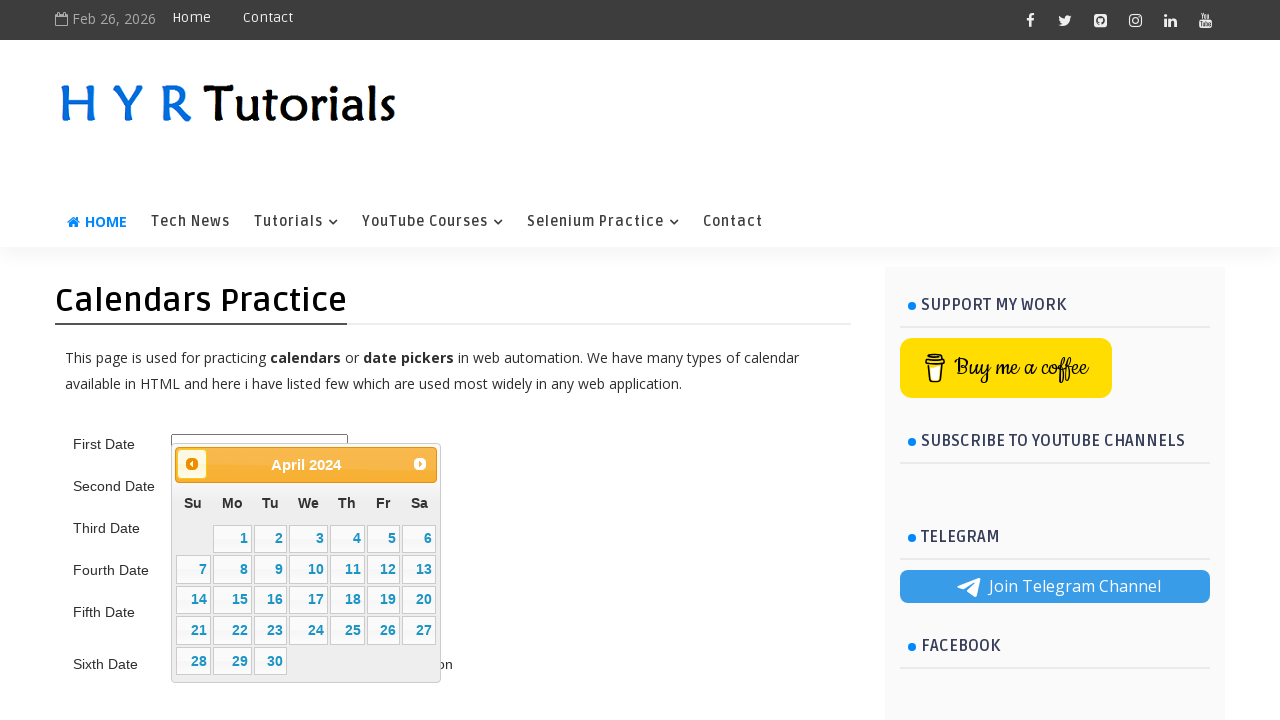

Retrieved displayed year: 2024
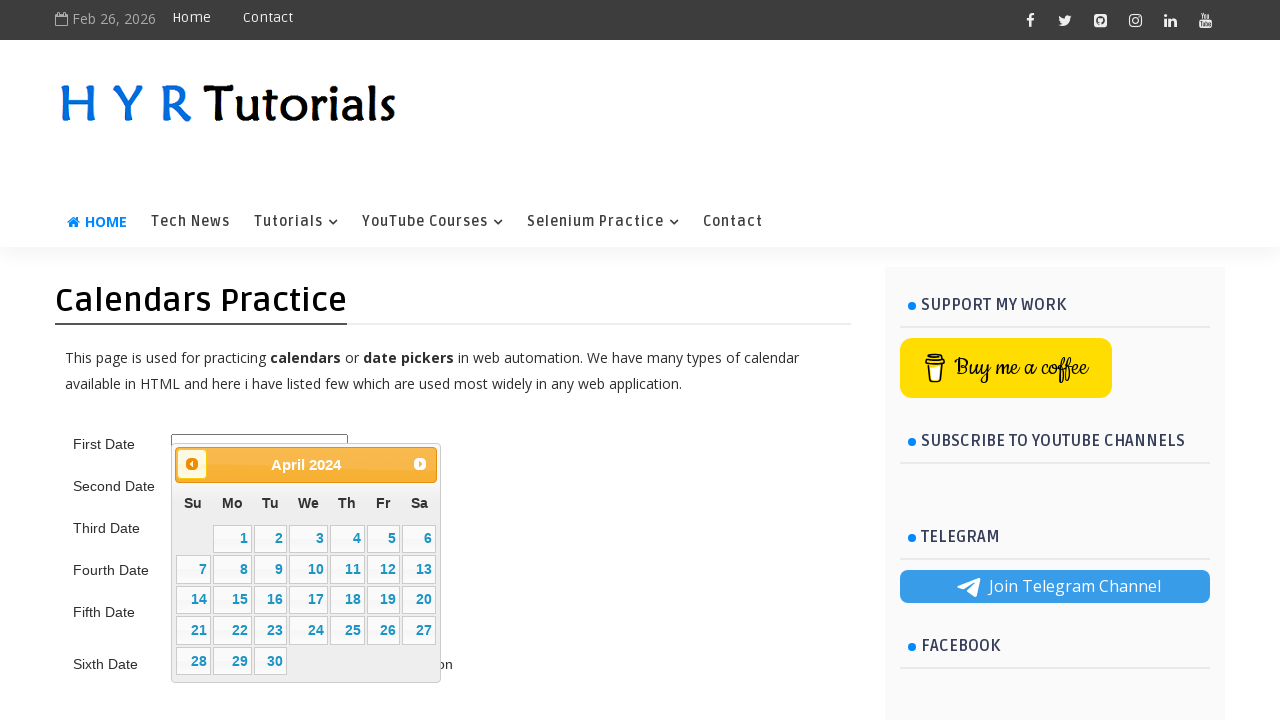

Clicked previous month button to navigate backwards at (192, 464) on span.ui-icon.ui-icon-circle-triangle-w
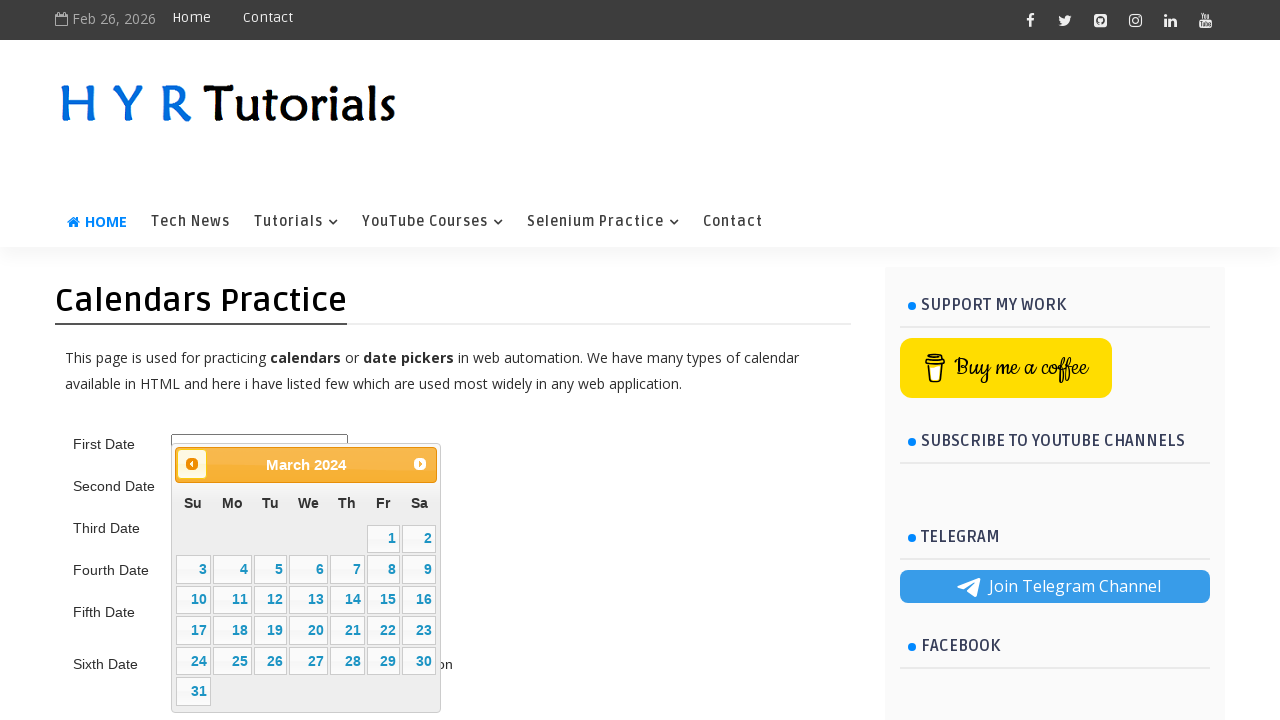

Retrieved displayed month: March
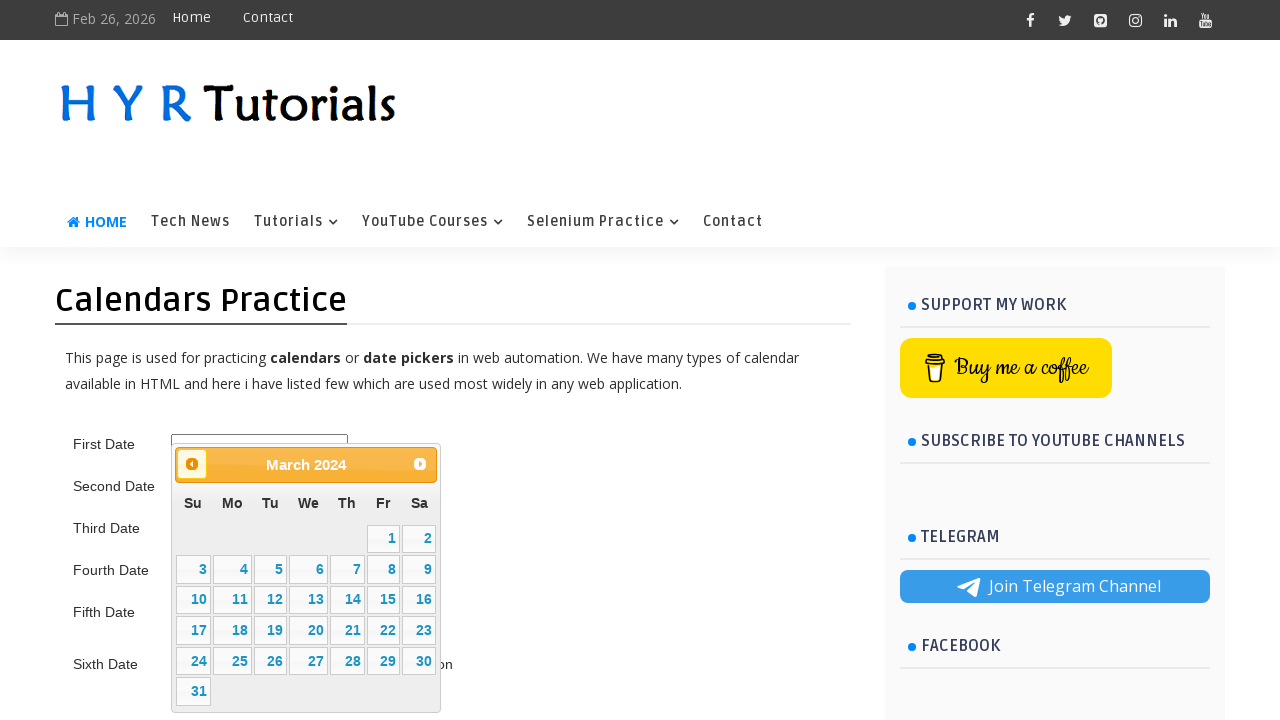

Retrieved displayed year: 2024
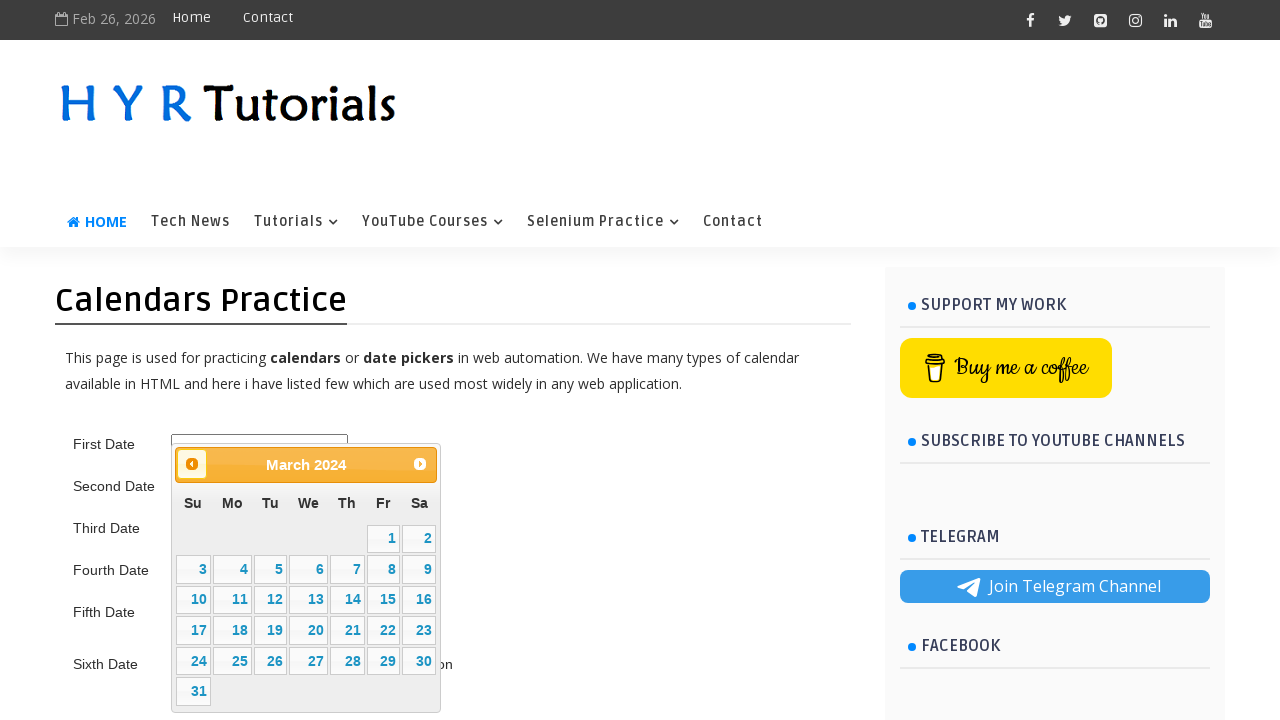

Clicked previous month button to navigate backwards at (192, 464) on span.ui-icon.ui-icon-circle-triangle-w
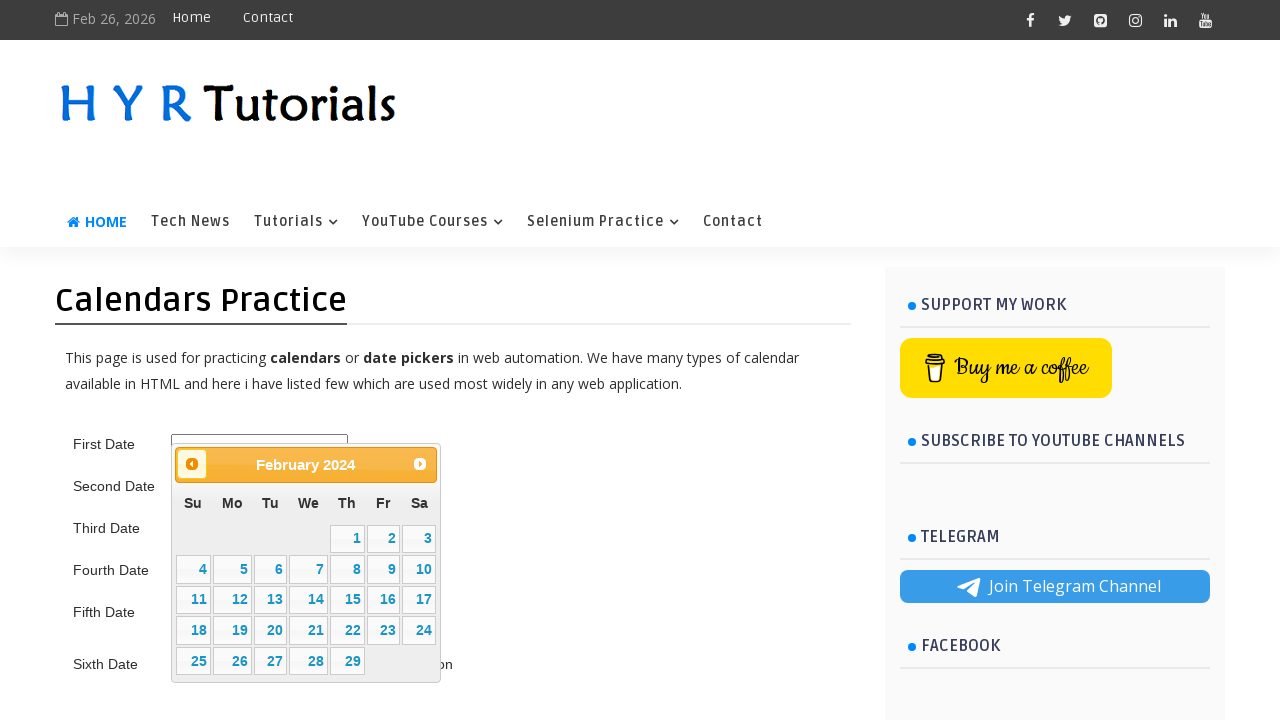

Retrieved displayed month: February
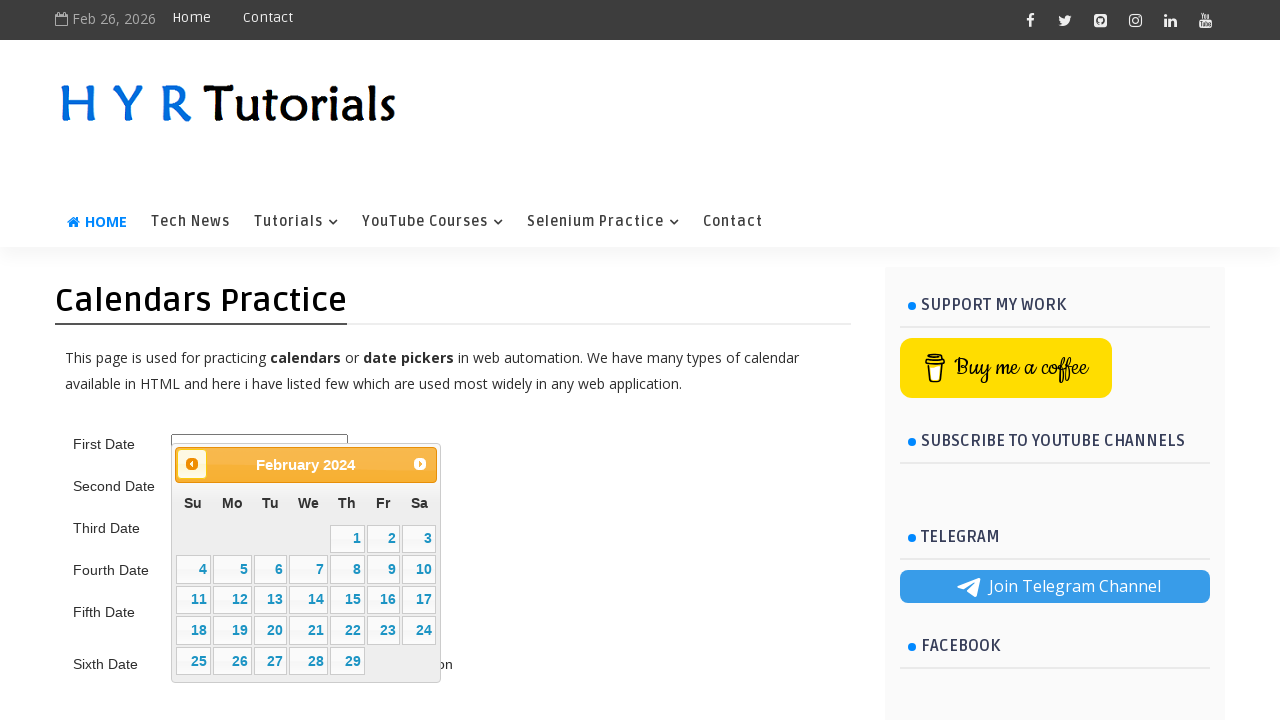

Retrieved displayed year: 2024
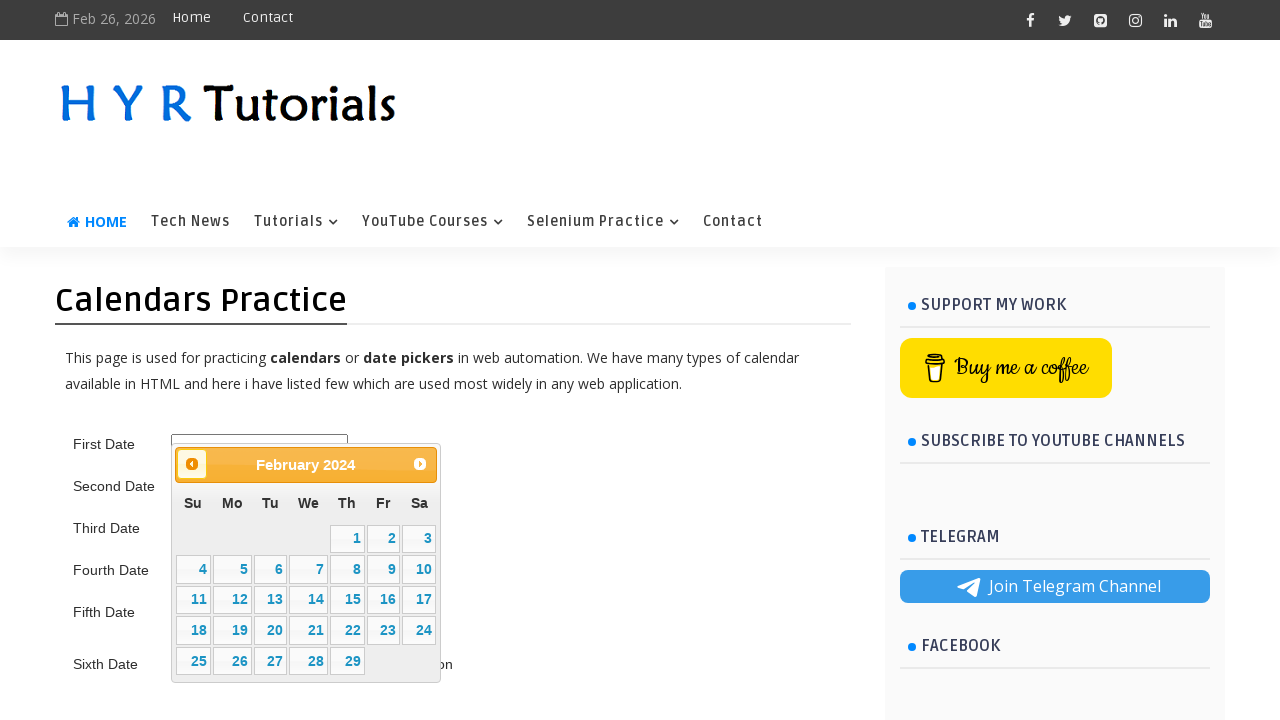

Clicked previous month button to navigate backwards at (192, 464) on span.ui-icon.ui-icon-circle-triangle-w
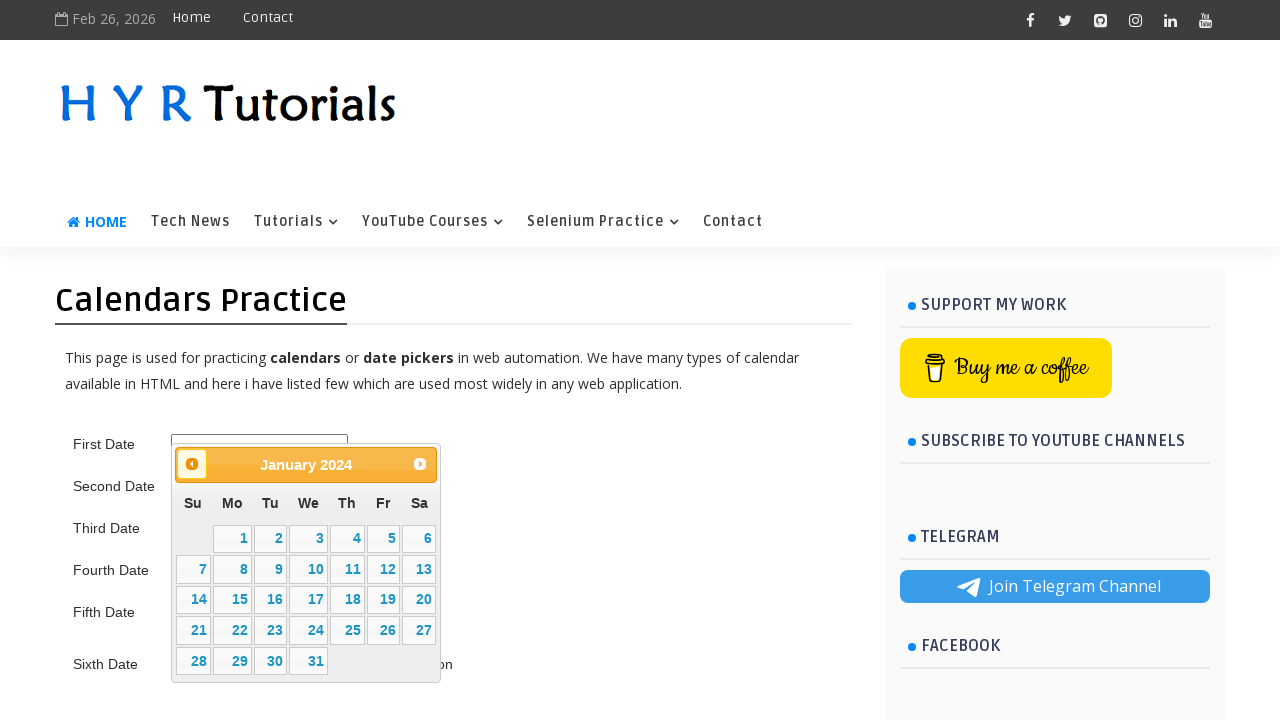

Retrieved displayed month: January
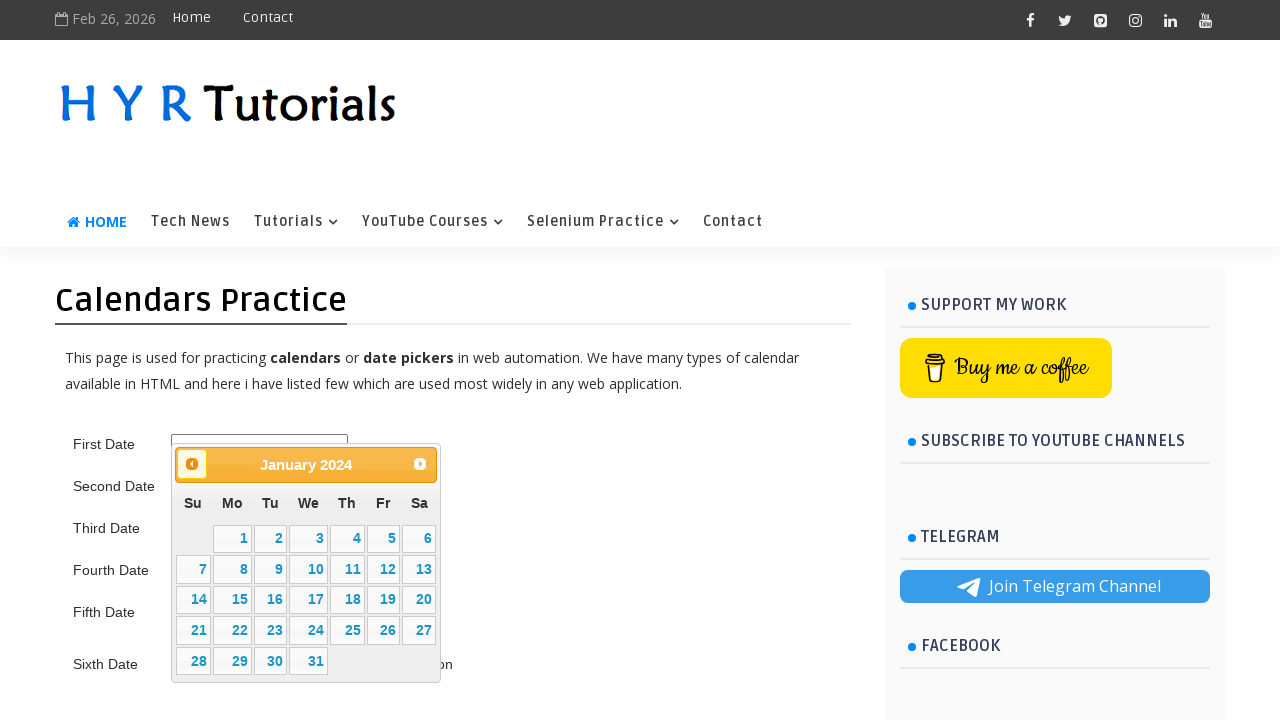

Retrieved displayed year: 2024
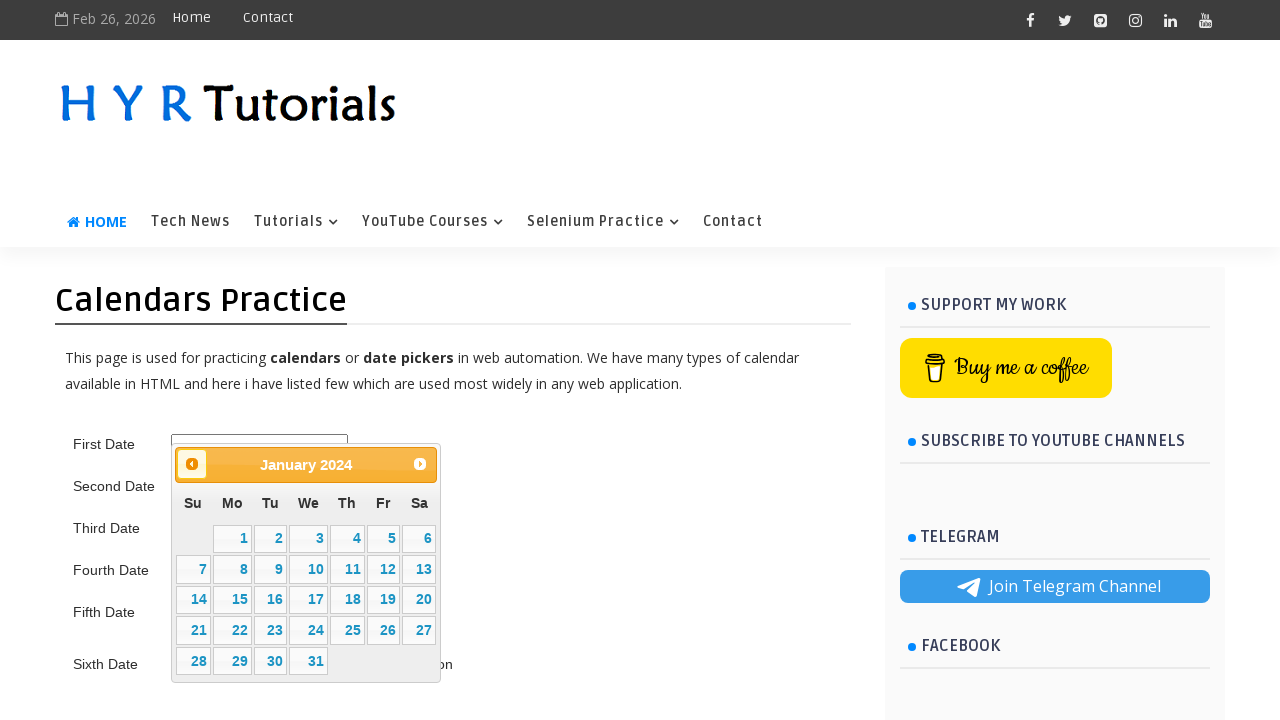

Clicked previous month button to navigate backwards at (192, 464) on span.ui-icon.ui-icon-circle-triangle-w
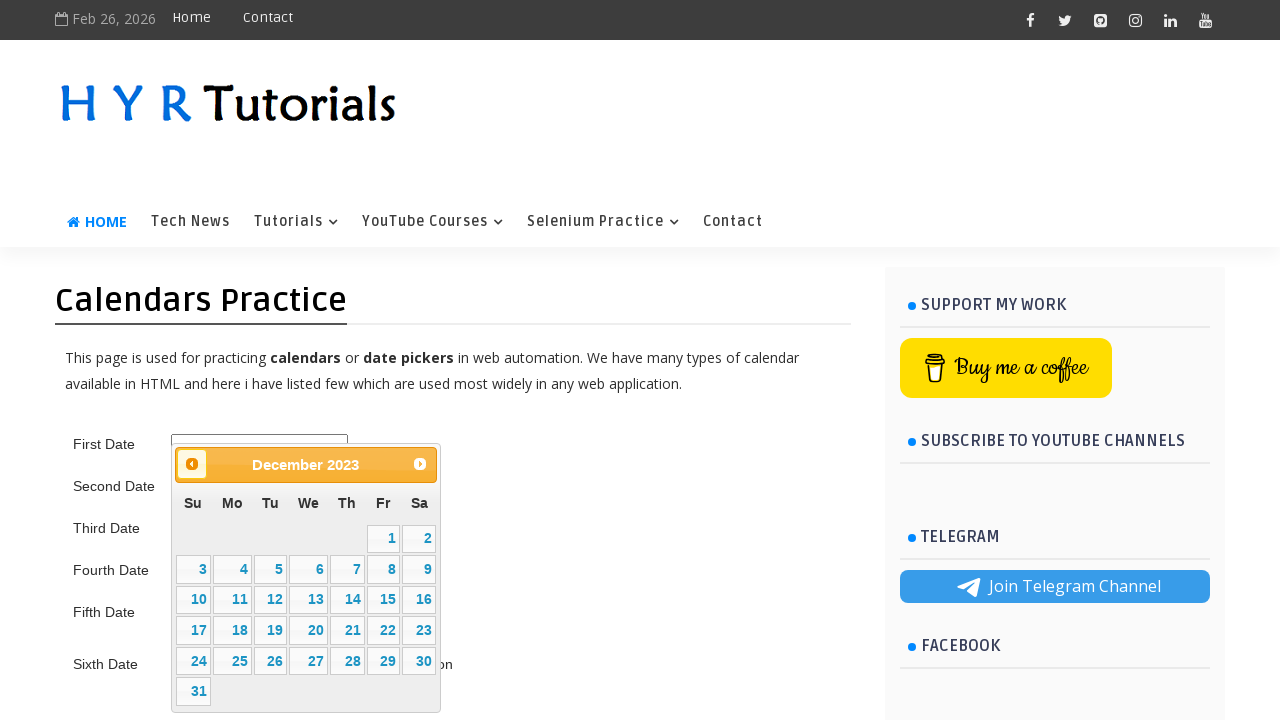

Retrieved displayed month: December
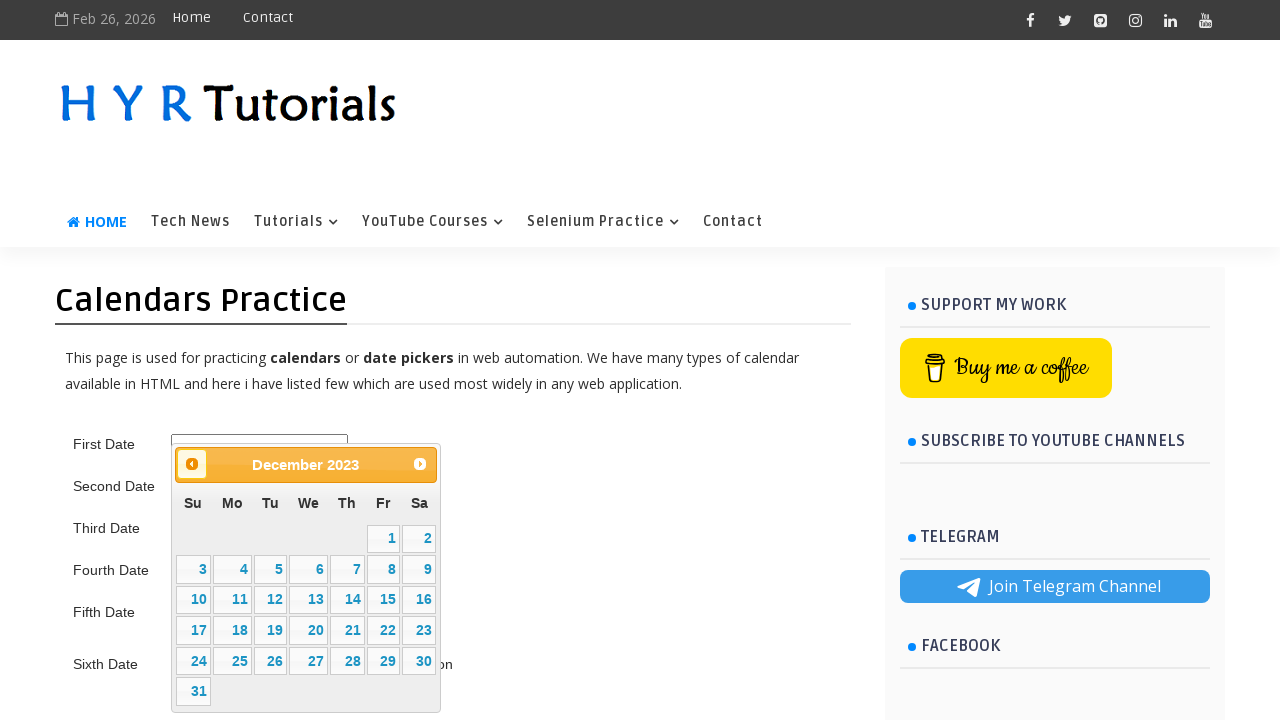

Retrieved displayed year: 2023
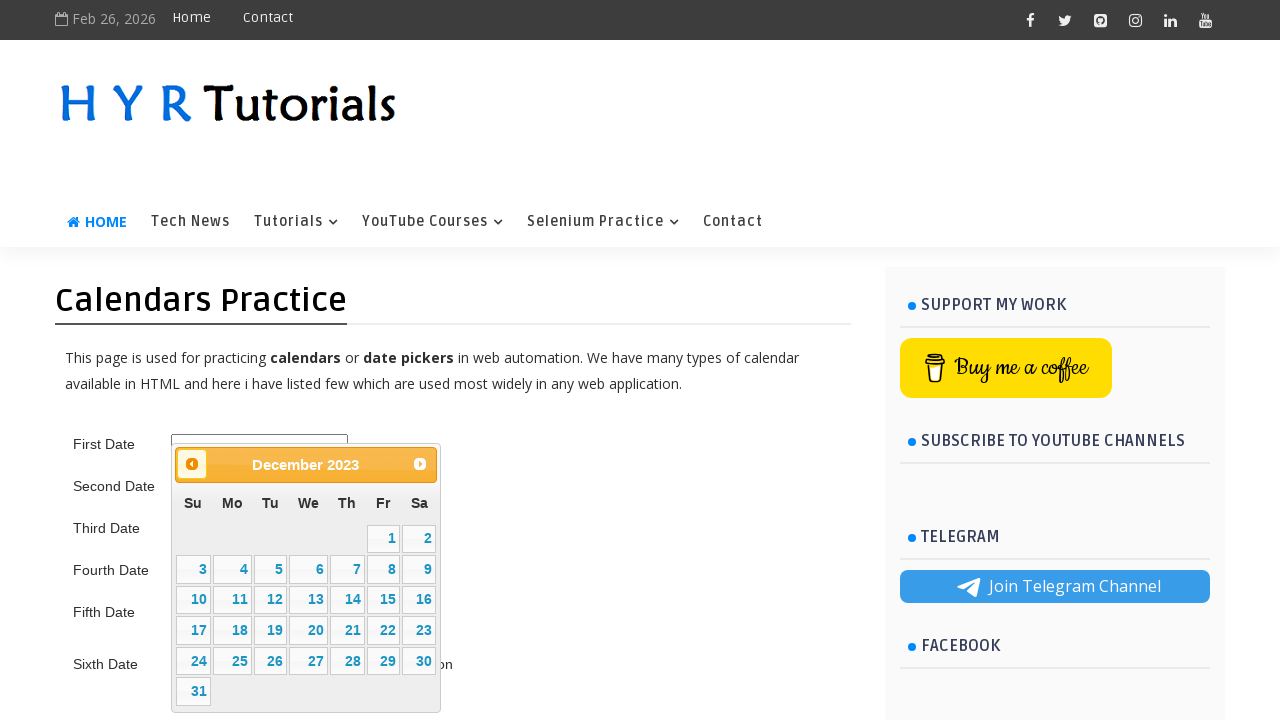

Clicked previous month button to navigate backwards at (192, 464) on span.ui-icon.ui-icon-circle-triangle-w
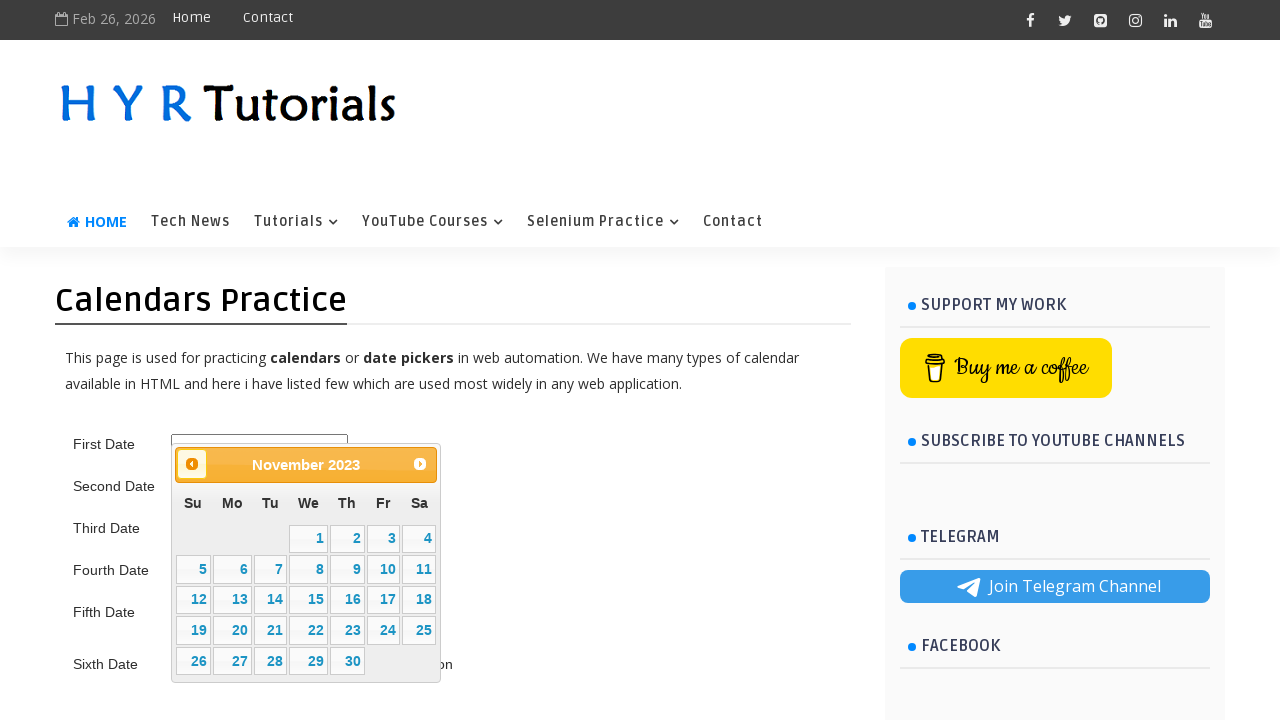

Retrieved displayed month: November
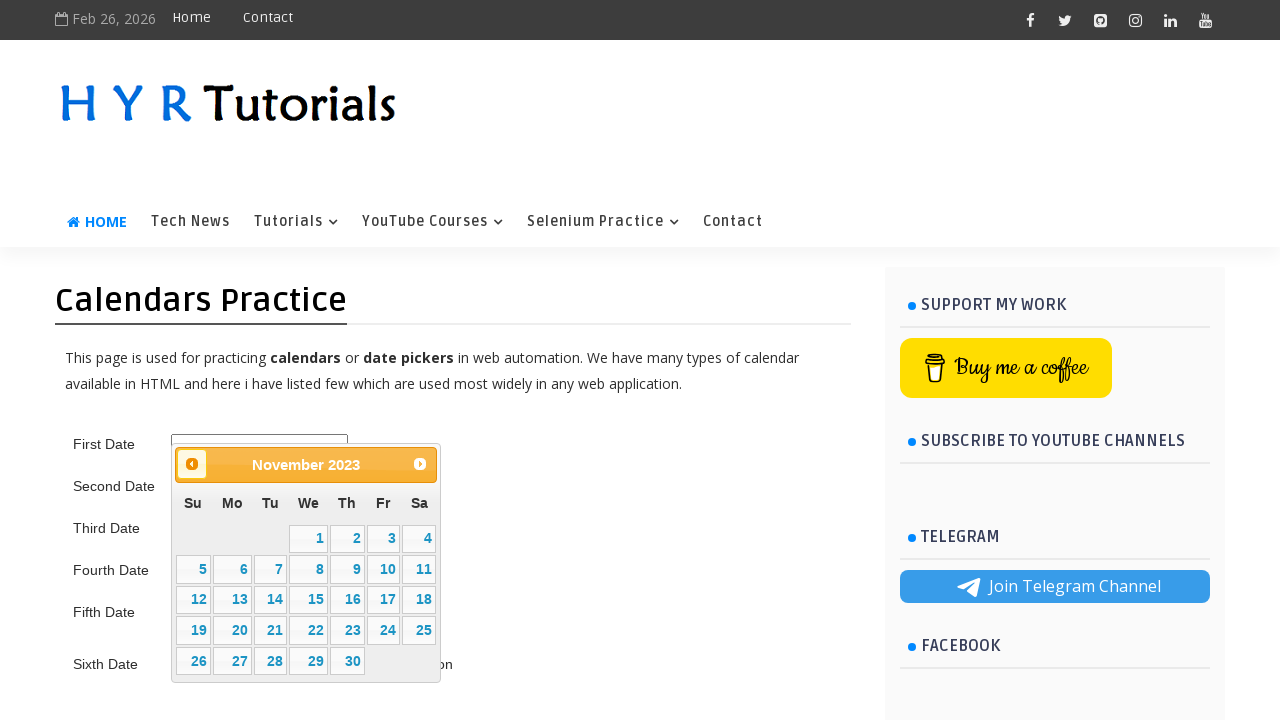

Retrieved displayed year: 2023
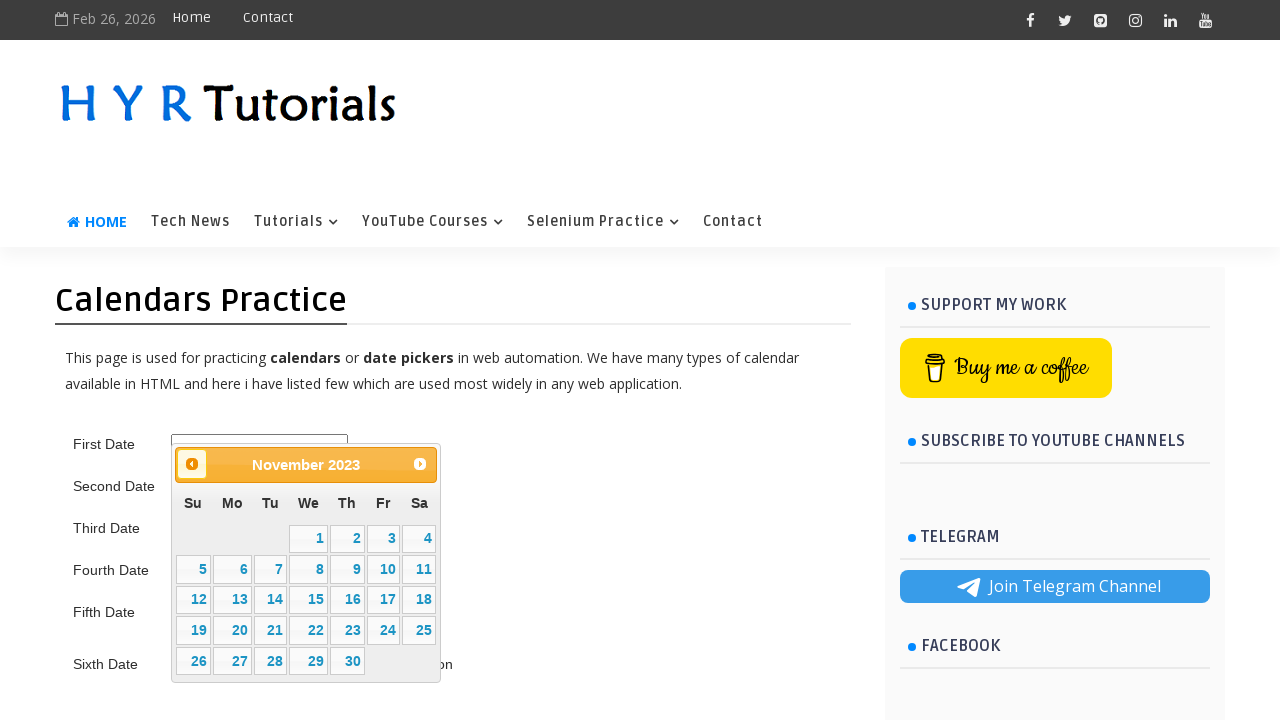

Clicked previous month button to navigate backwards at (192, 464) on span.ui-icon.ui-icon-circle-triangle-w
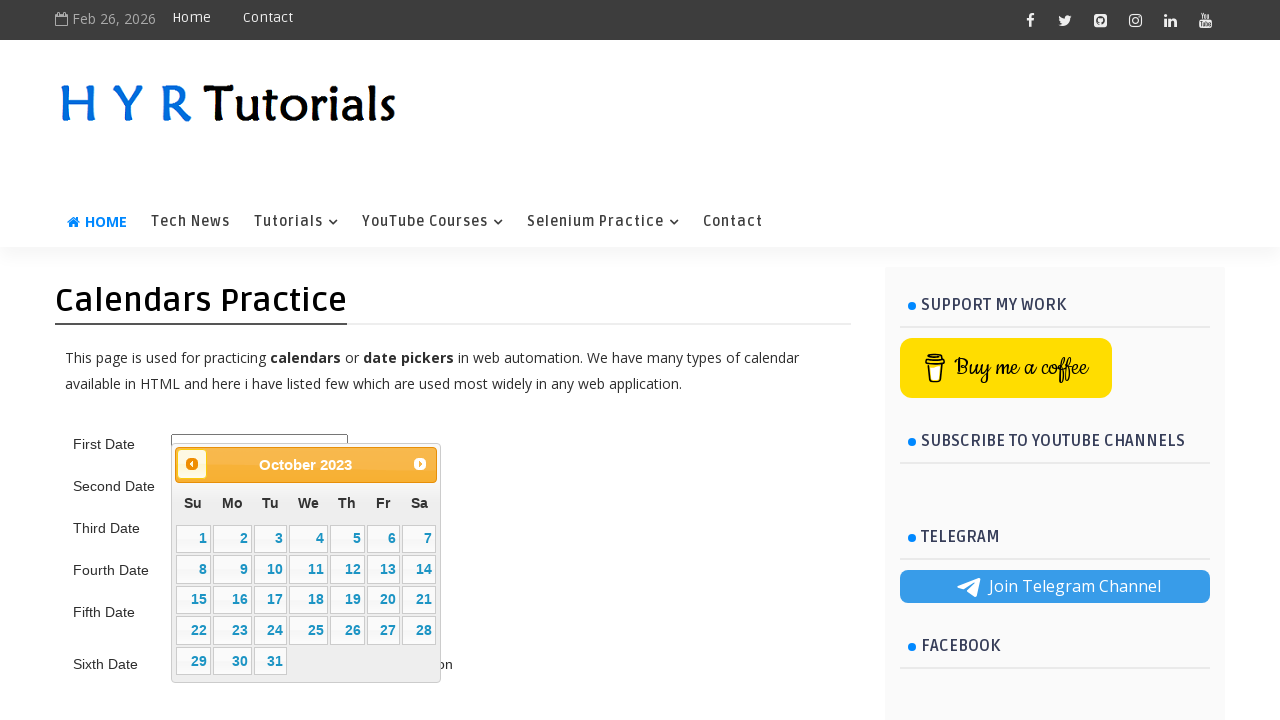

Retrieved displayed month: October
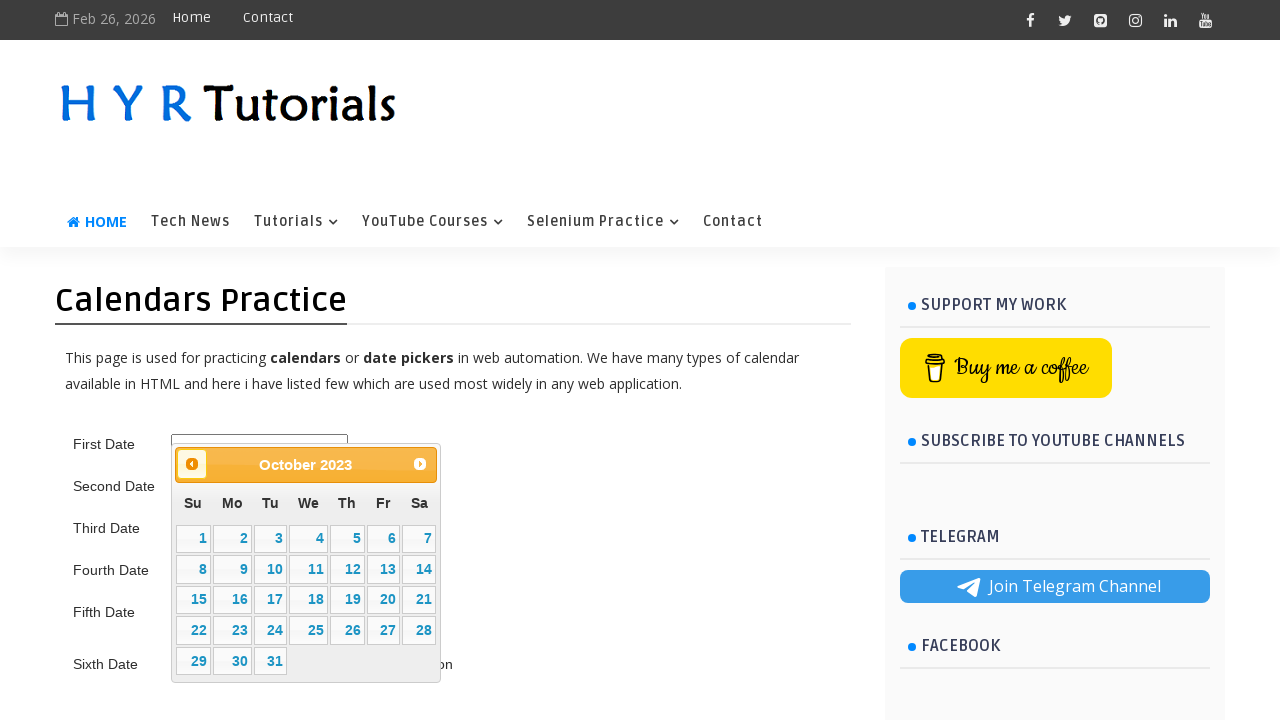

Retrieved displayed year: 2023
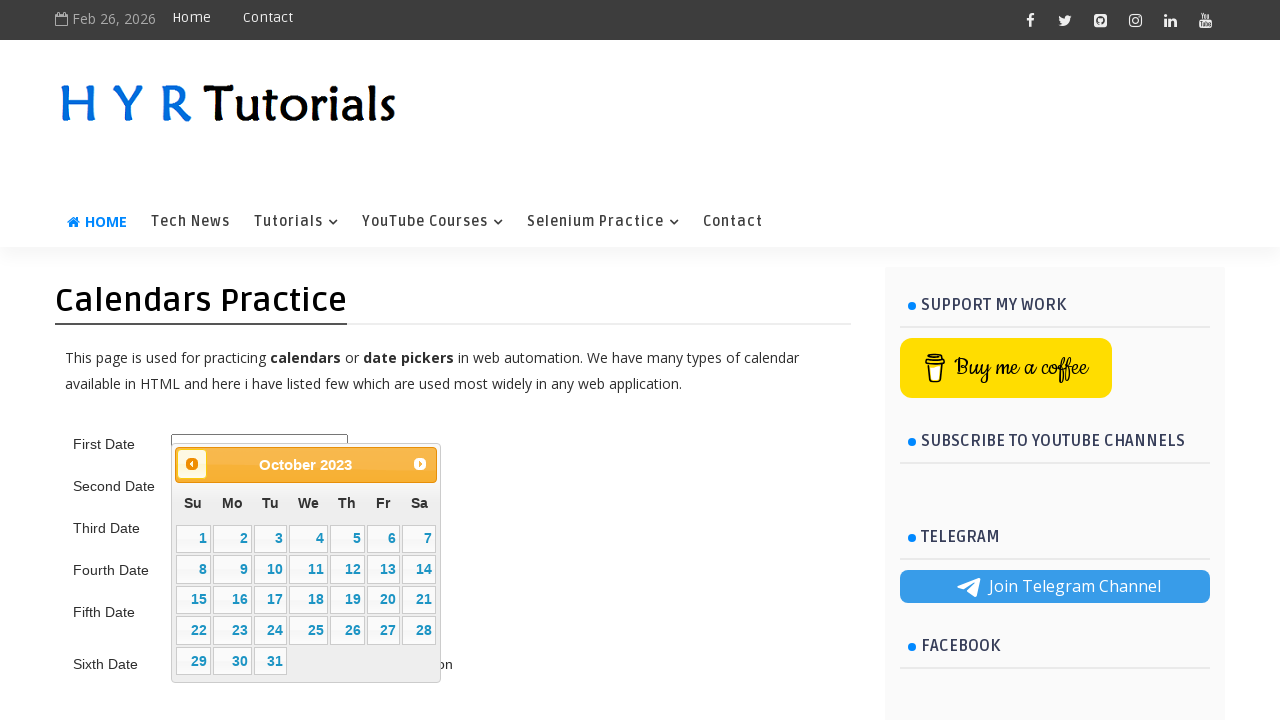

Clicked previous month button to navigate backwards at (192, 464) on span.ui-icon.ui-icon-circle-triangle-w
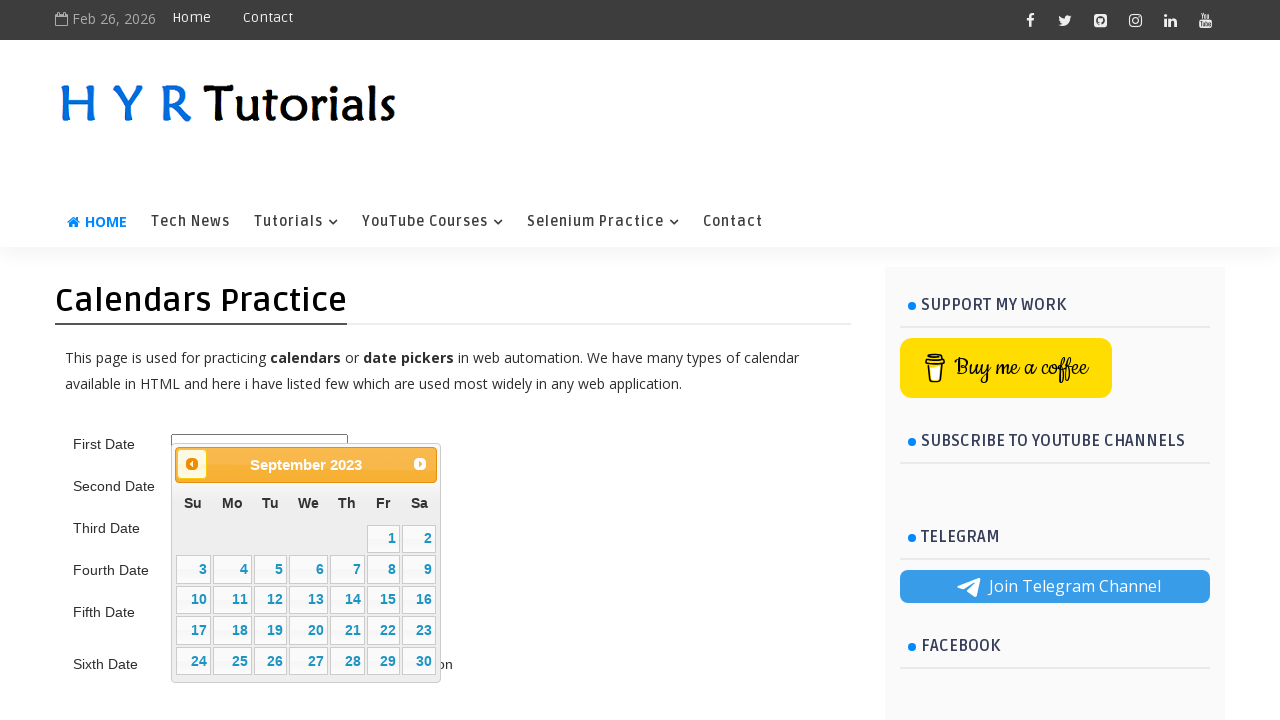

Retrieved displayed month: September
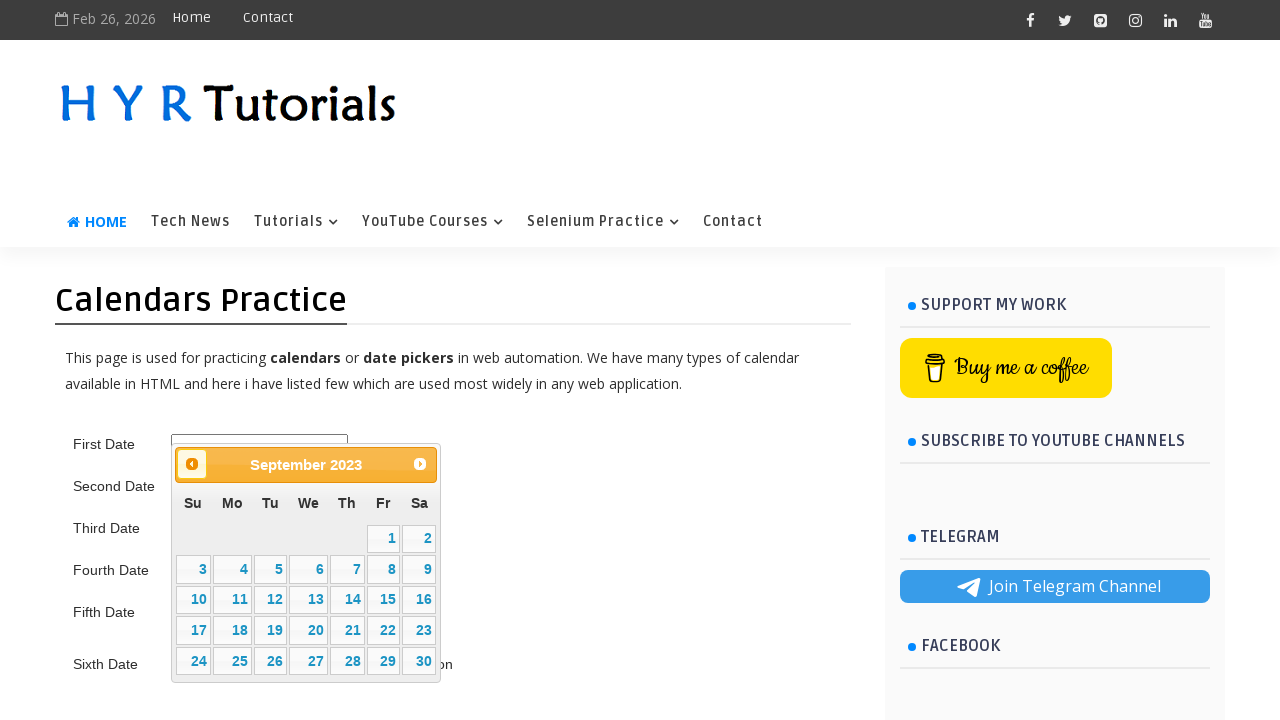

Retrieved displayed year: 2023
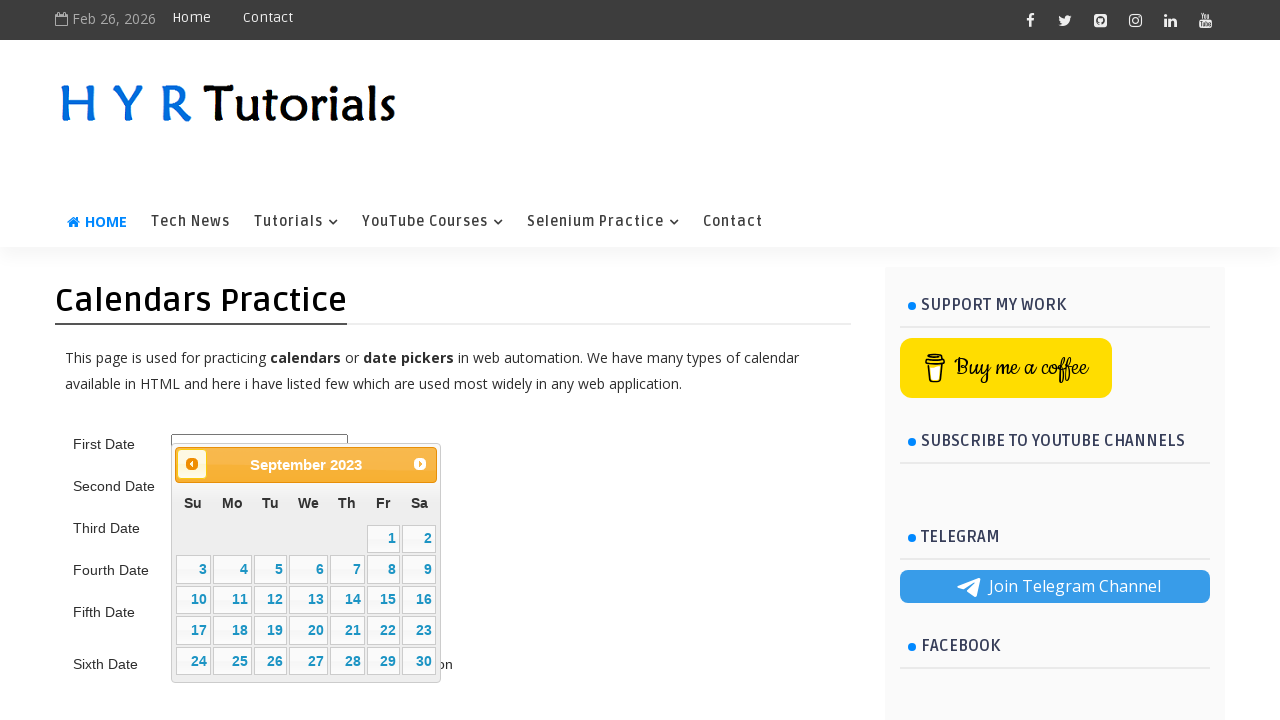

Clicked previous month button to navigate backwards at (192, 464) on span.ui-icon.ui-icon-circle-triangle-w
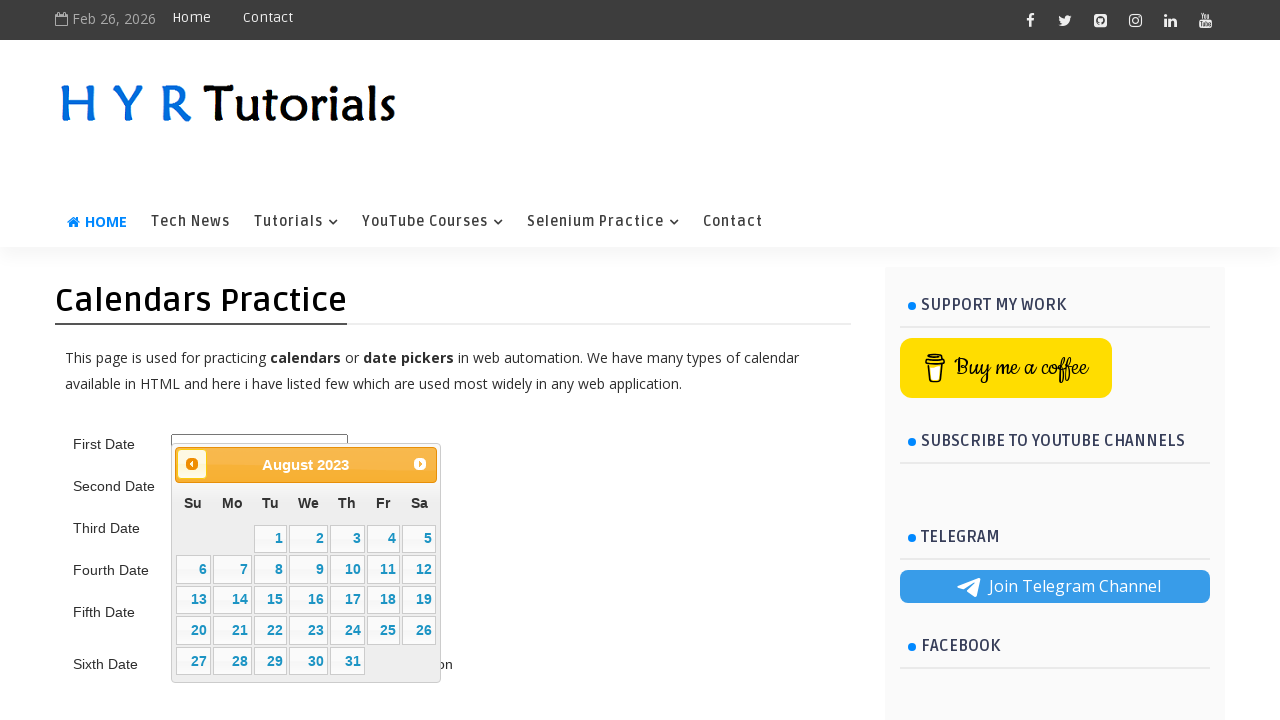

Retrieved displayed month: August
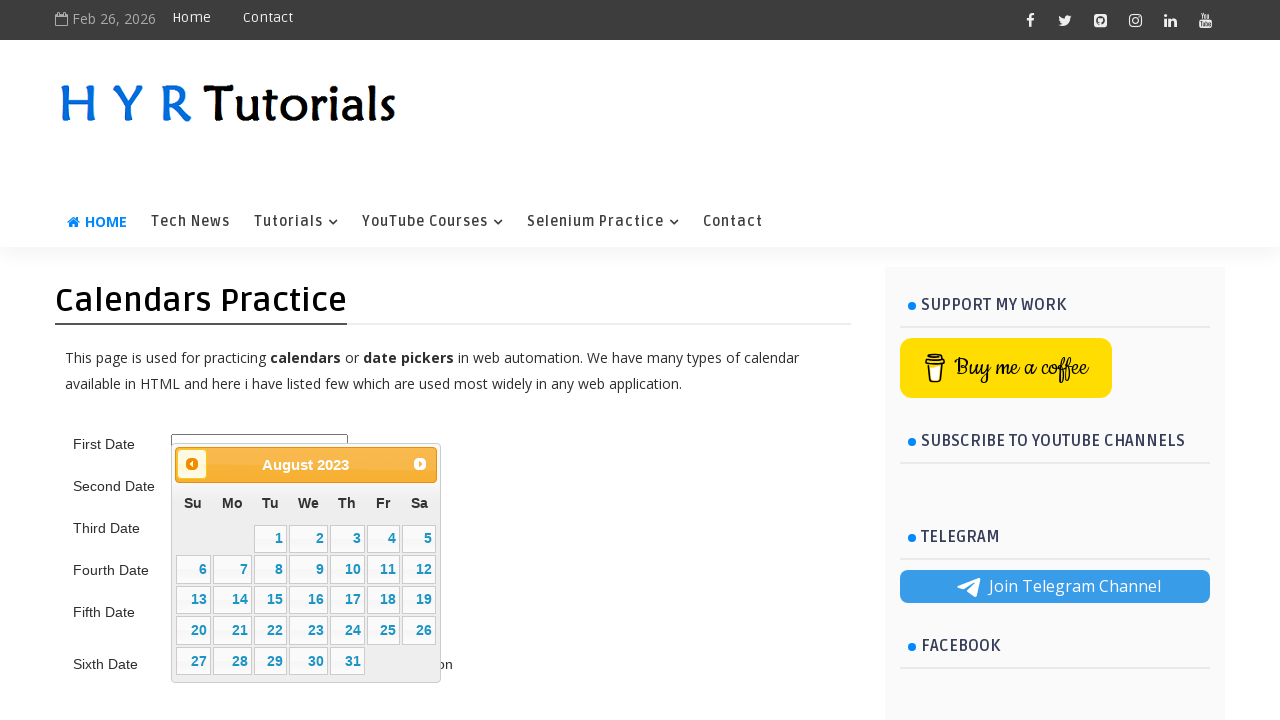

Retrieved displayed year: 2023
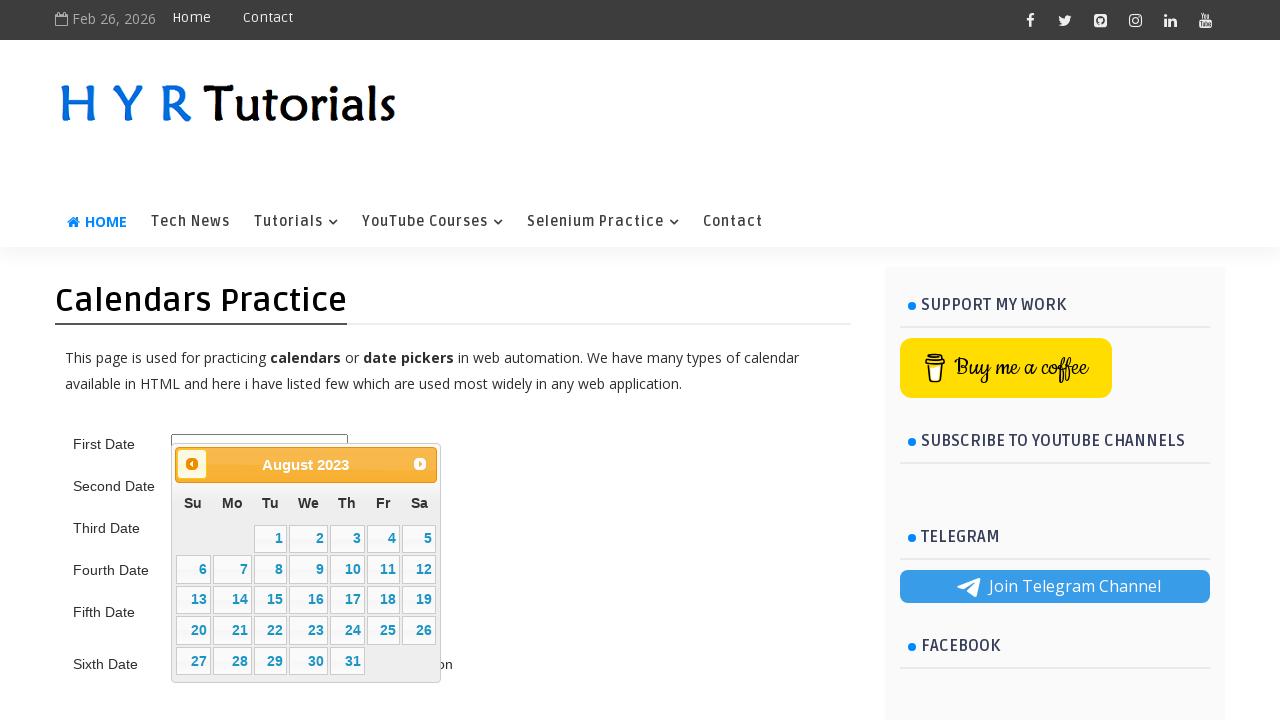

Clicked previous month button to navigate backwards at (192, 464) on span.ui-icon.ui-icon-circle-triangle-w
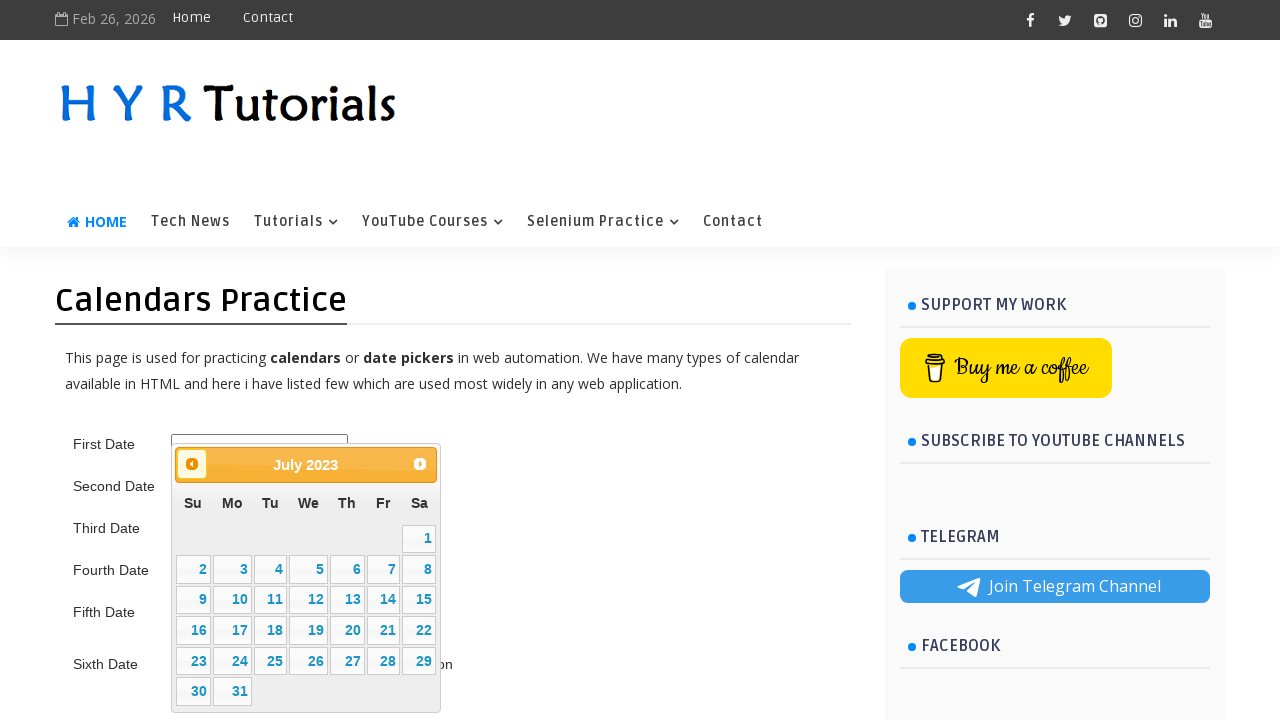

Retrieved displayed month: July
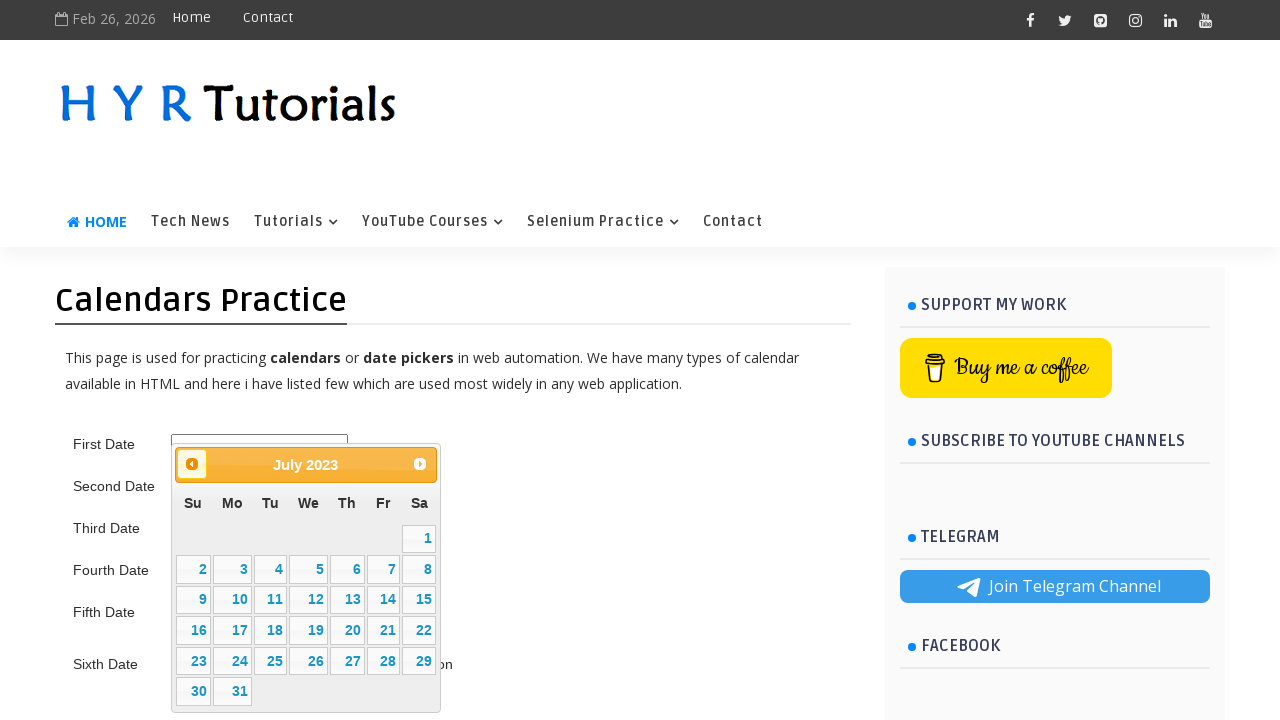

Retrieved displayed year: 2023
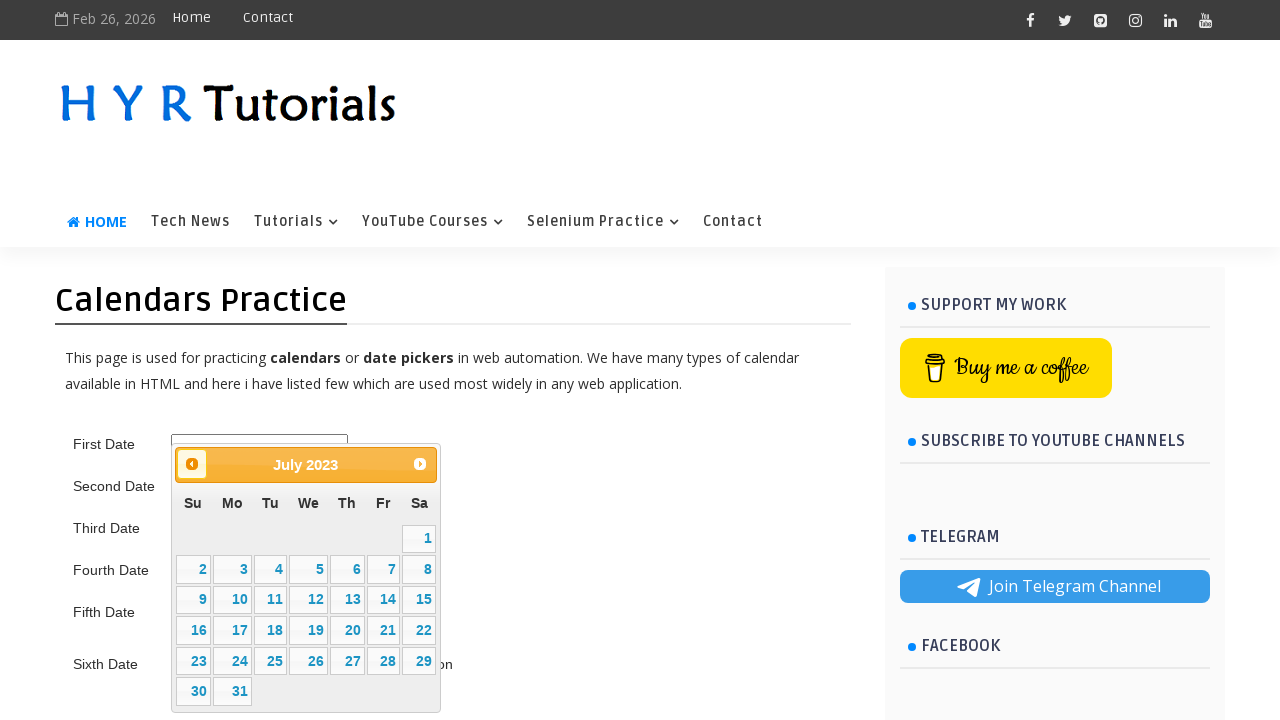

Clicked previous month button to navigate backwards at (192, 464) on span.ui-icon.ui-icon-circle-triangle-w
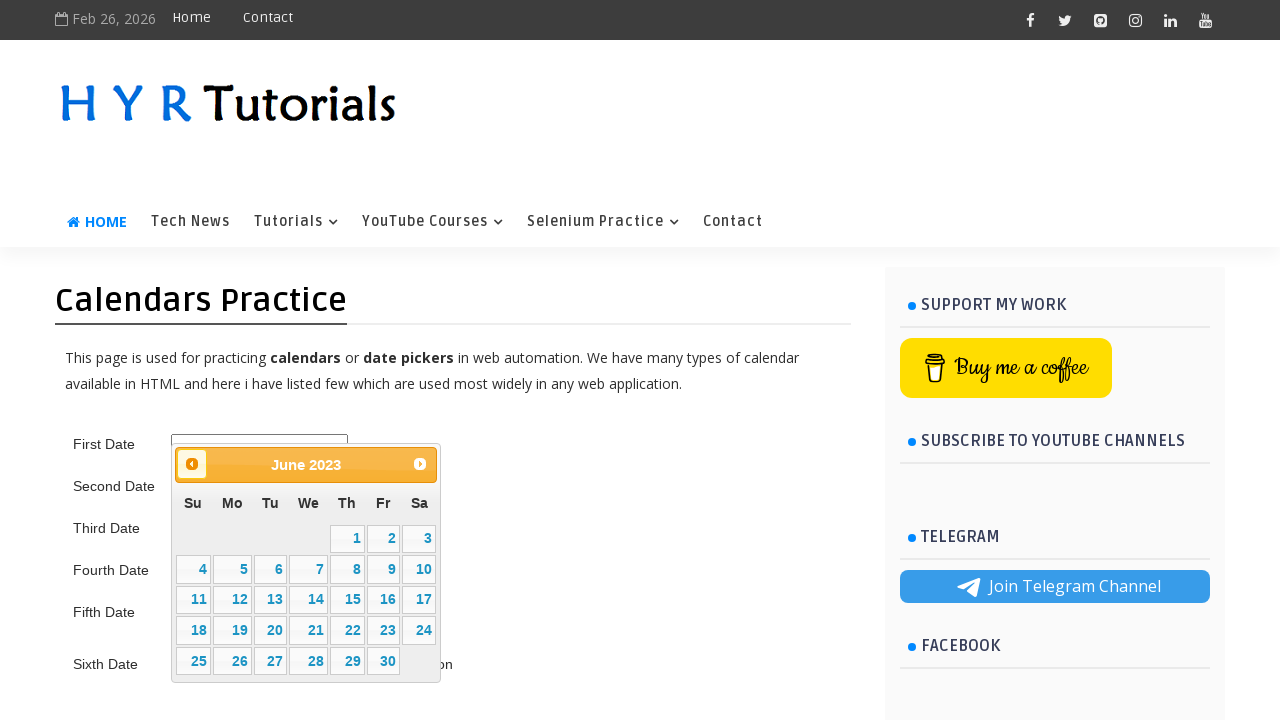

Retrieved displayed month: June
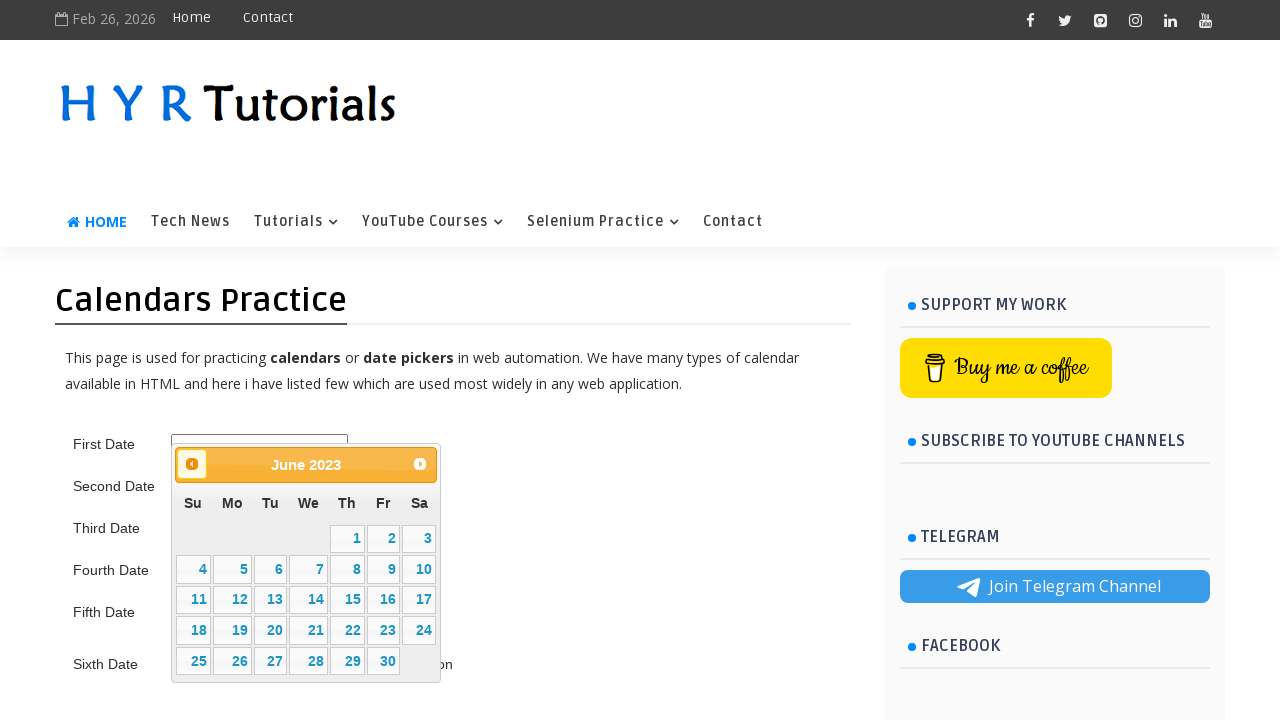

Retrieved displayed year: 2023
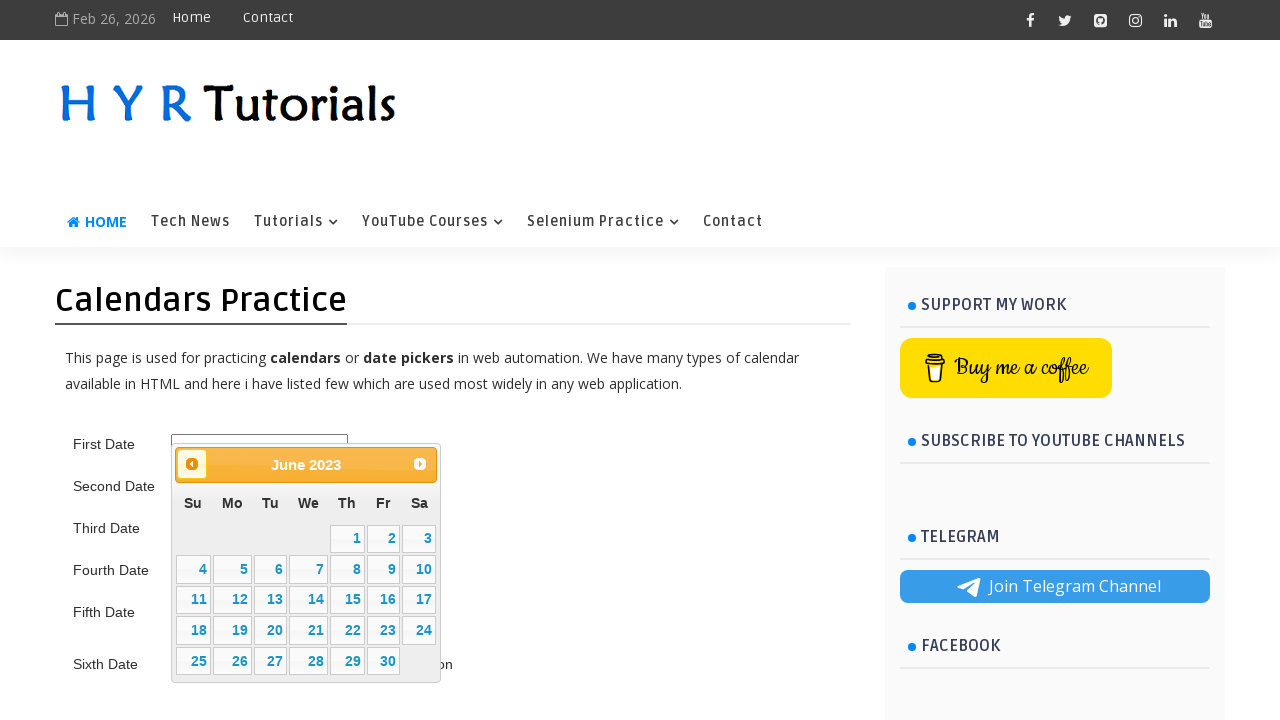

Clicked previous month button to navigate backwards at (192, 464) on span.ui-icon.ui-icon-circle-triangle-w
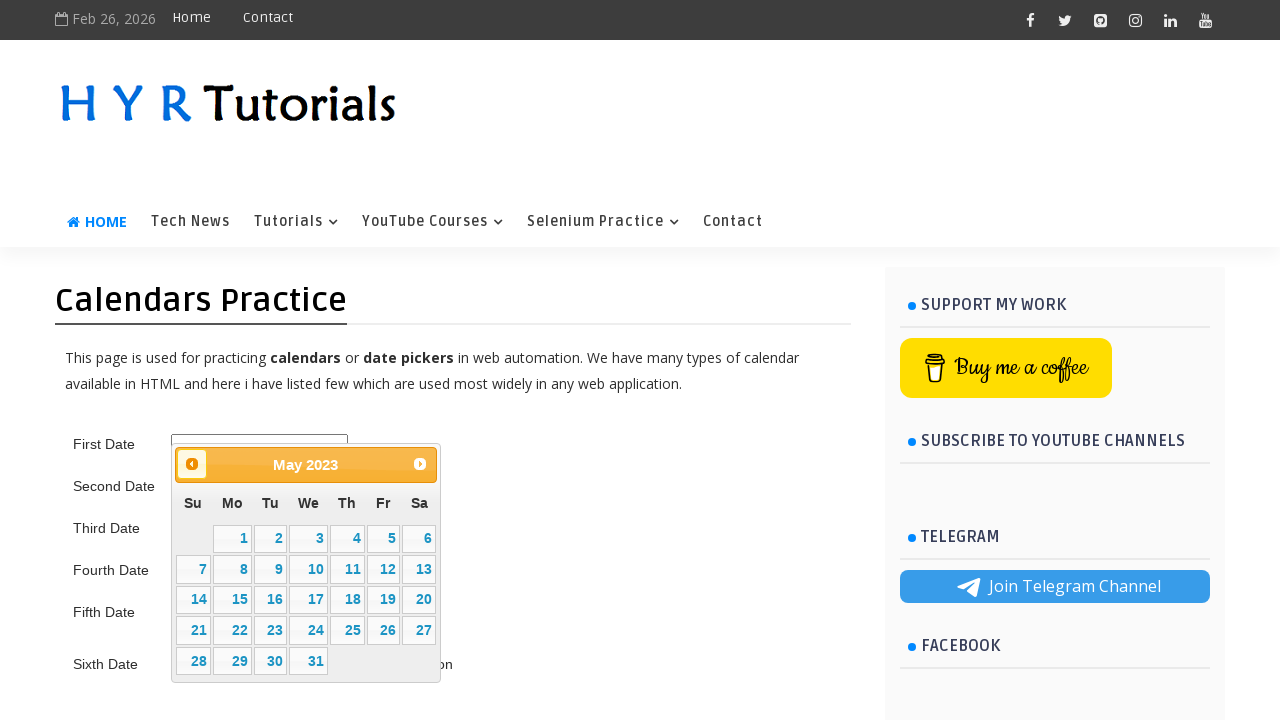

Retrieved displayed month: May
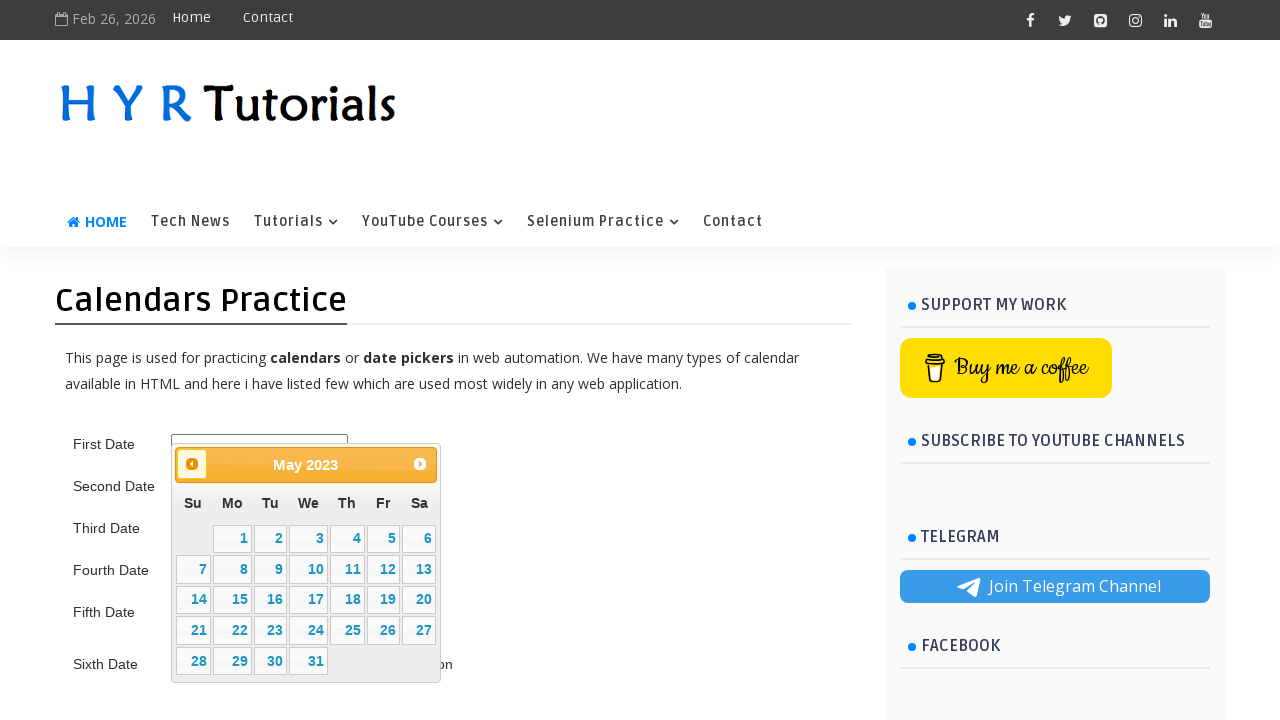

Retrieved displayed year: 2023
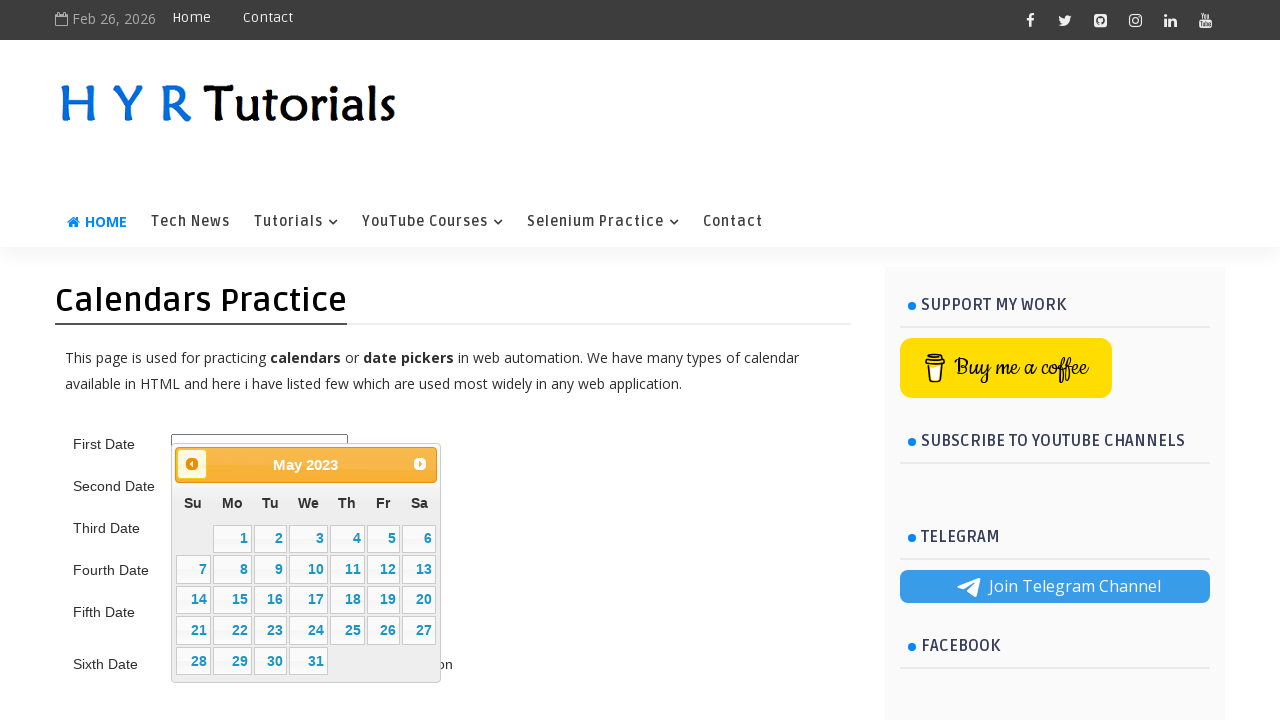

Clicked previous month button to navigate backwards at (192, 464) on span.ui-icon.ui-icon-circle-triangle-w
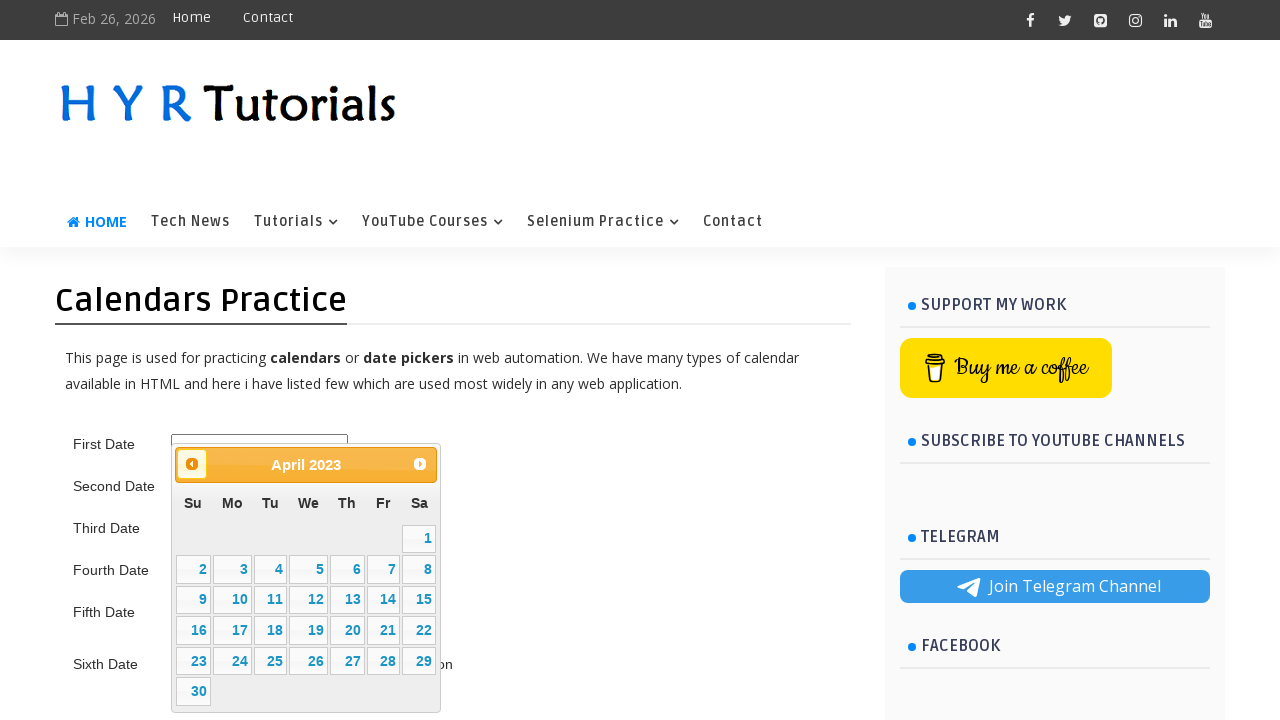

Retrieved displayed month: April
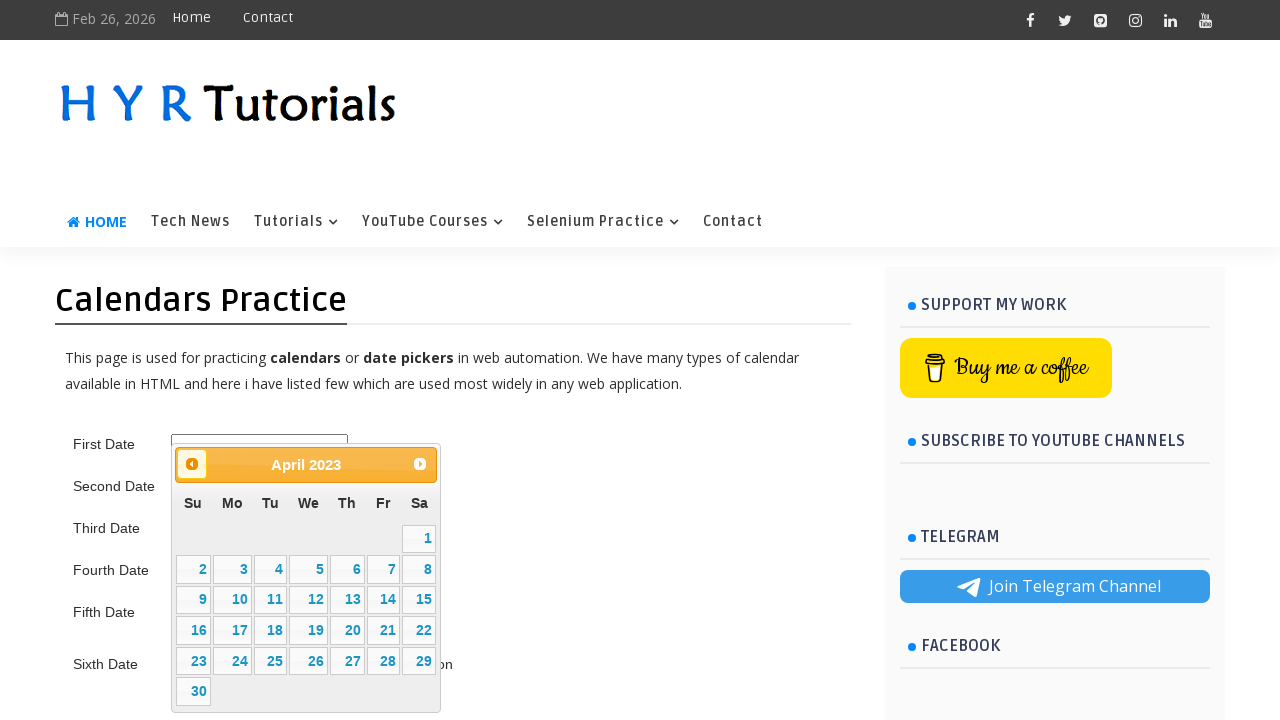

Retrieved displayed year: 2023
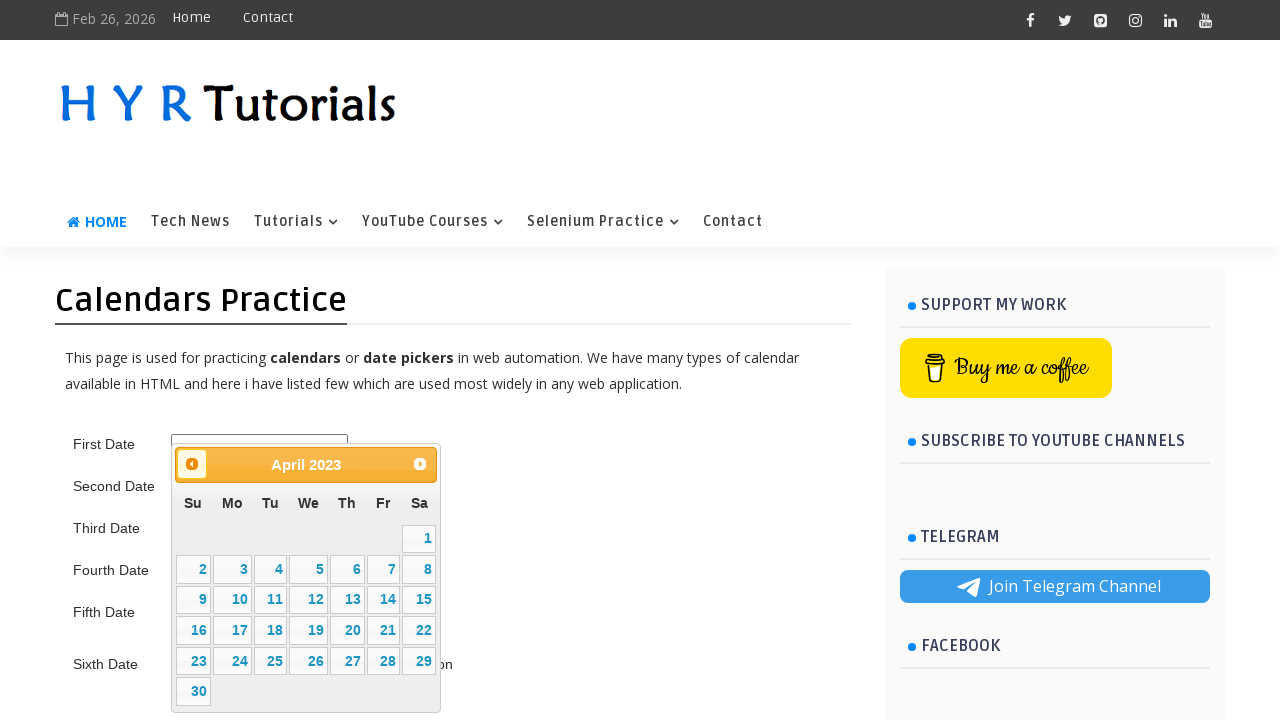

Reached target month/year: April 2023
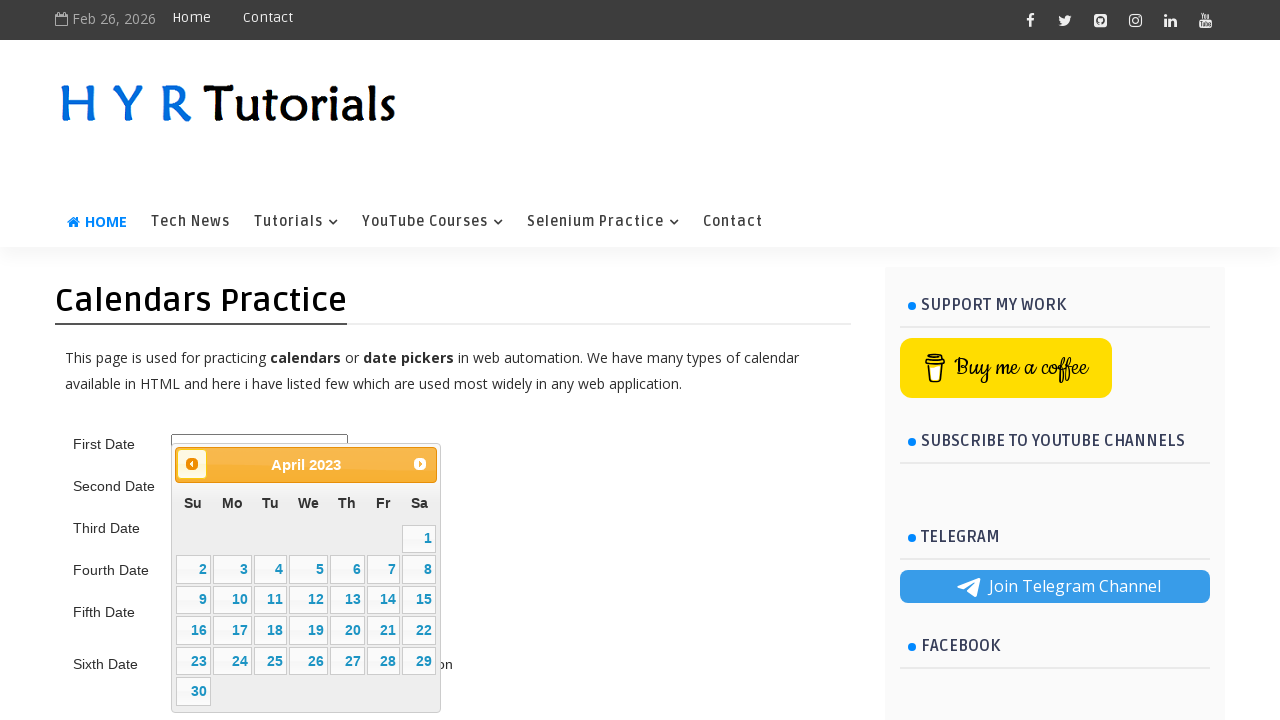

Retrieved all available date elements from calendar
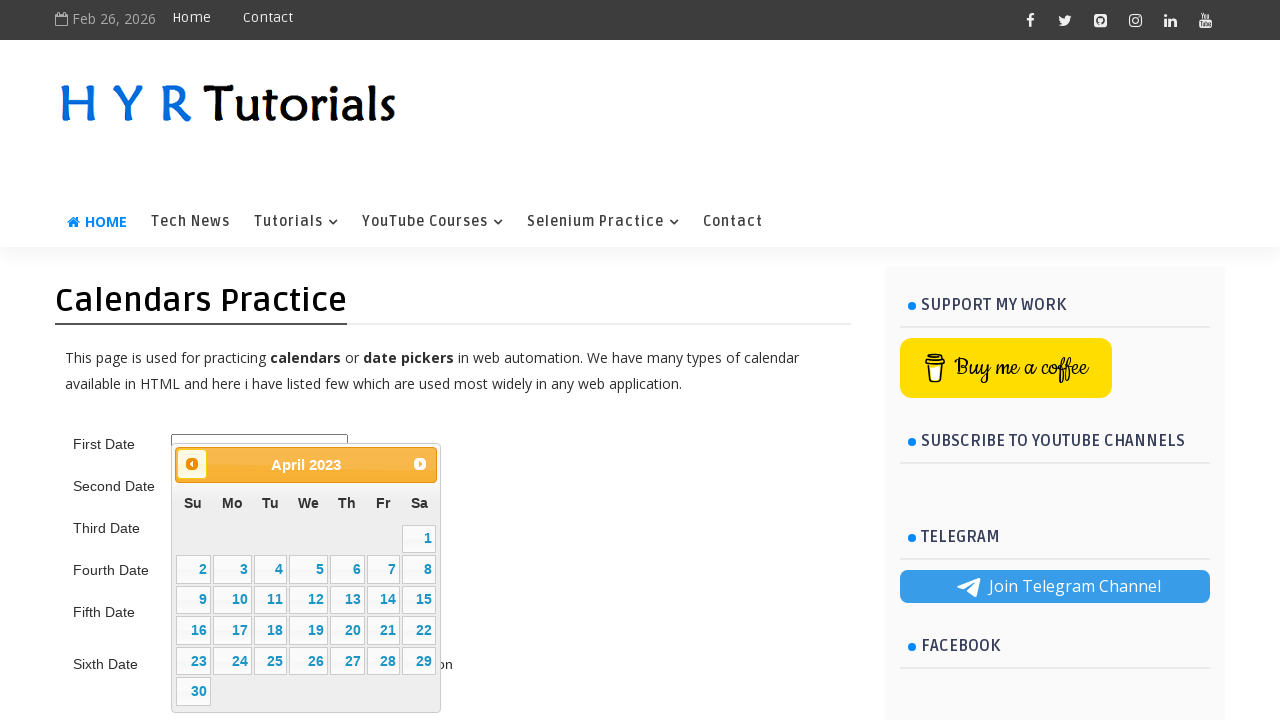

Clicked date 24 to select it at (232, 661) on table.ui-datepicker-calendar tbody tr td a >> nth=23
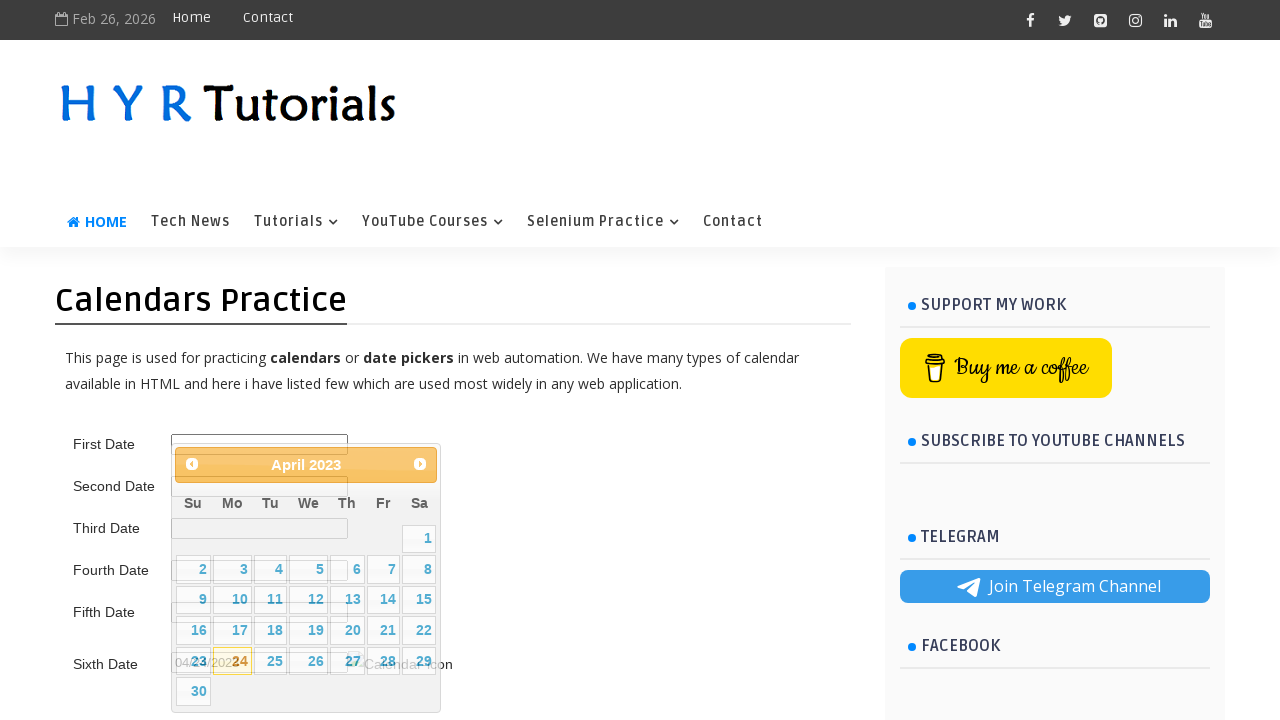

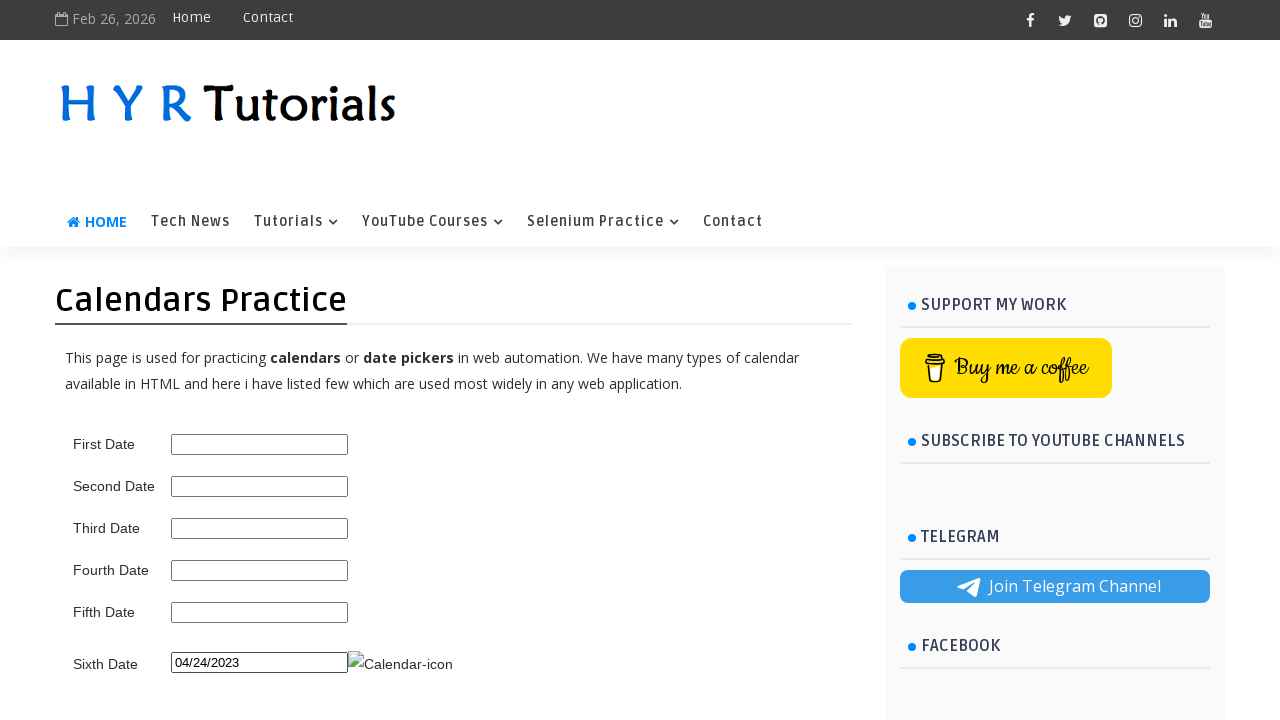